Tests that each individual form field being empty while others are filled triggers a validation error for missing fields

Starting URL: https://www.demoblaze.com/prod.html?idp_=1

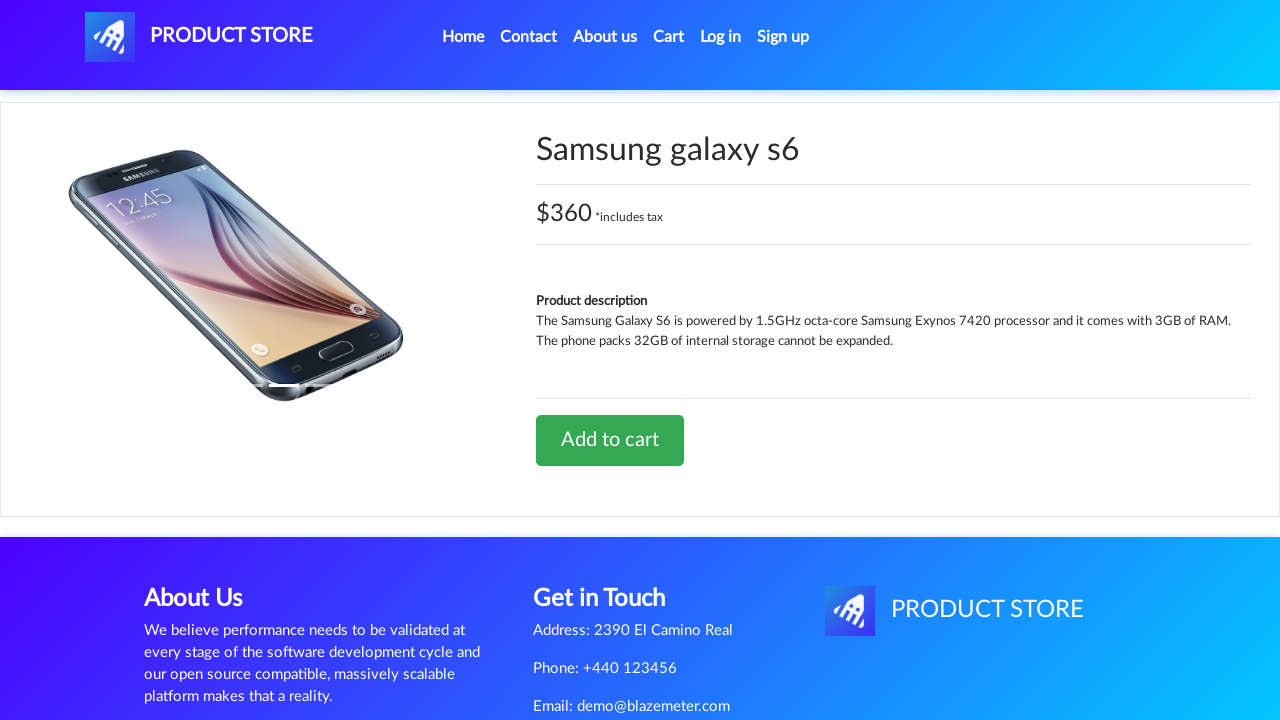

Navigated to product page for testing empty field: #name
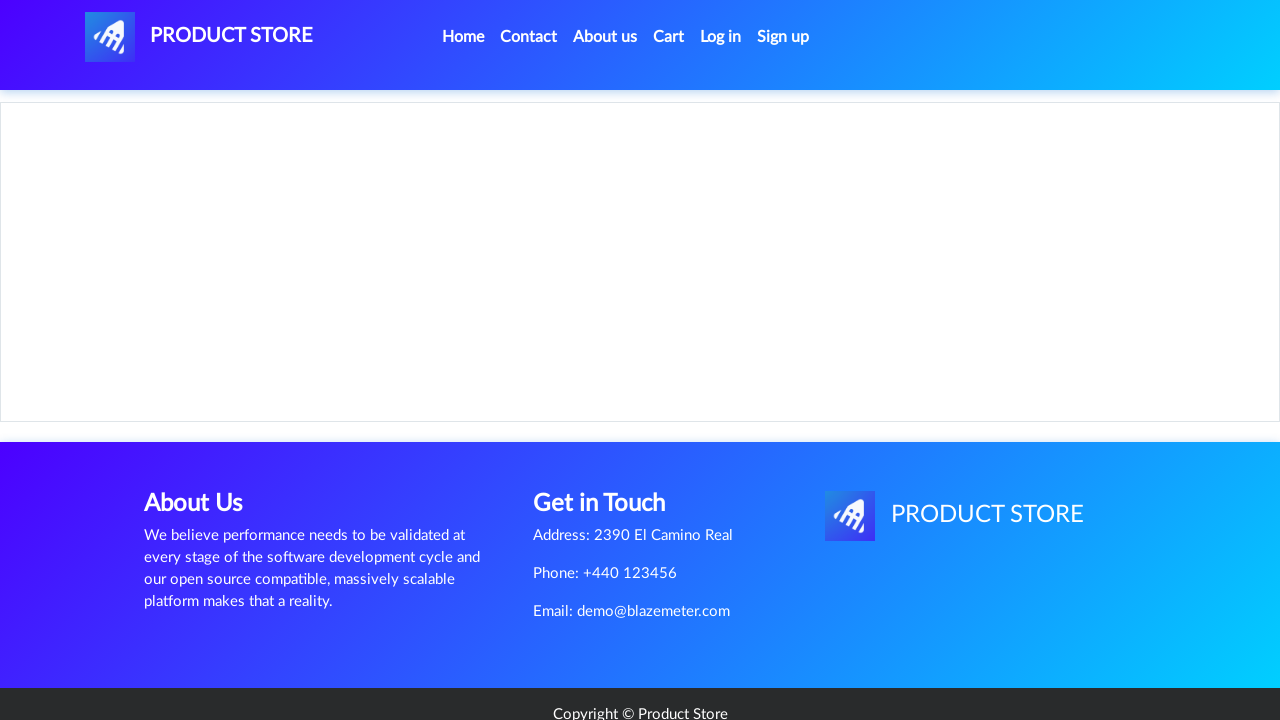

Waited for page to load (networkidle)
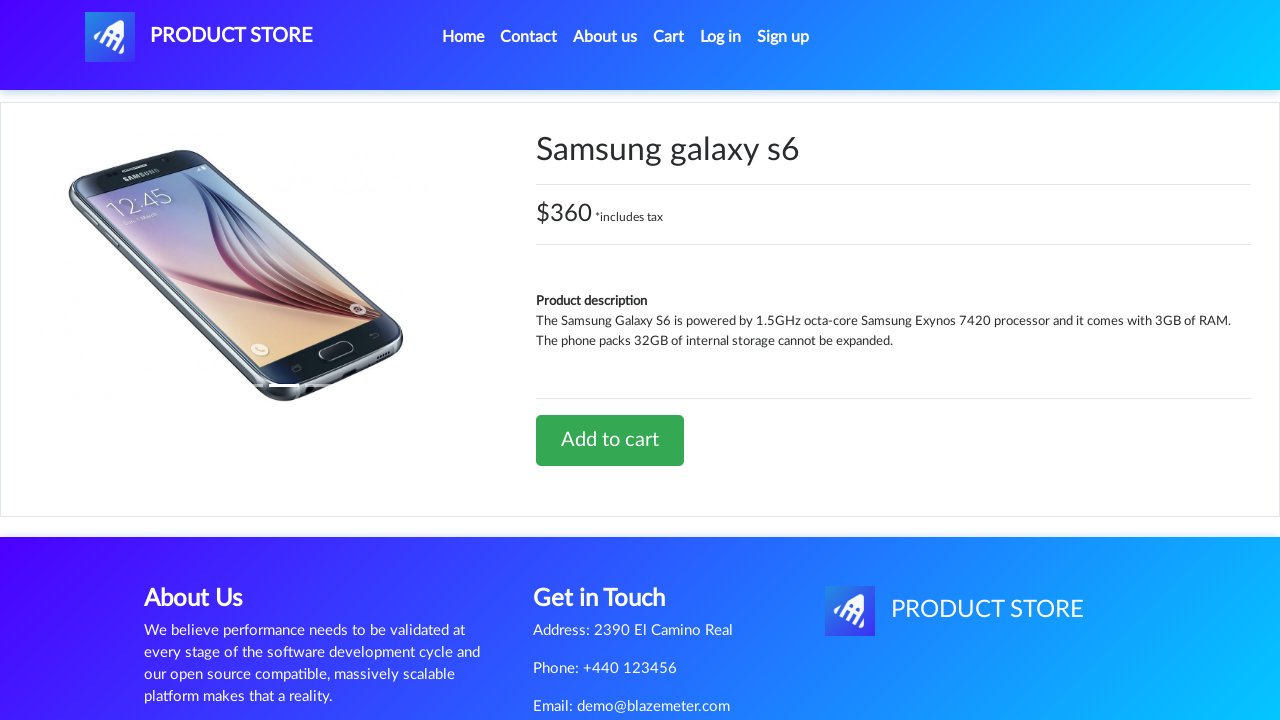

Clicked to add product to cart at (610, 440) on xpath=//*[@id='tbodyid']/div[2]/div/a
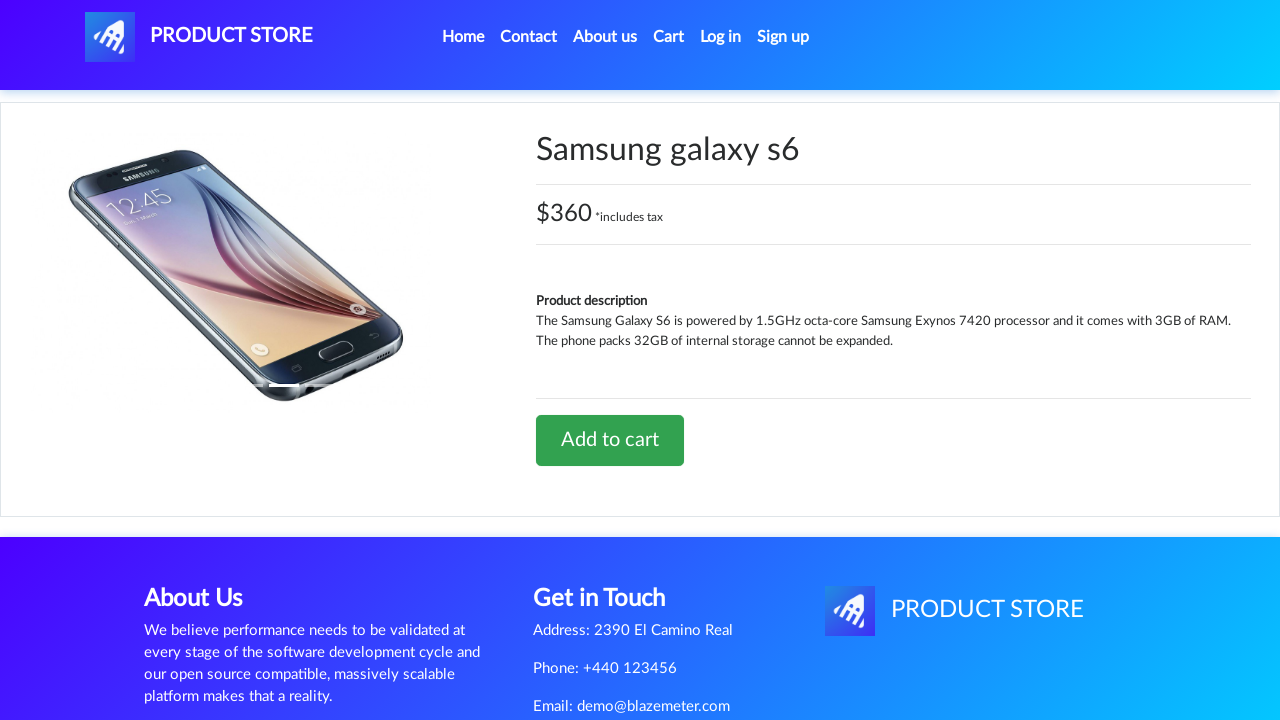

Waited 1500ms for product addition to complete
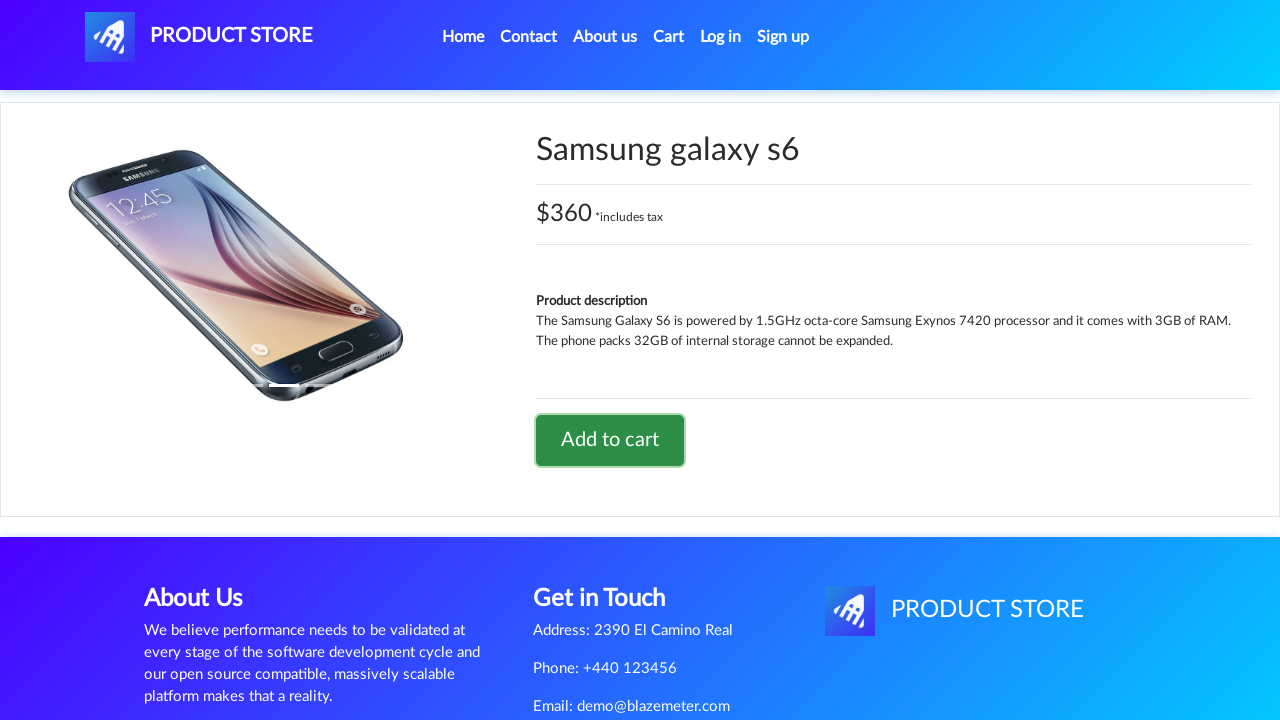

Disabled alert popups
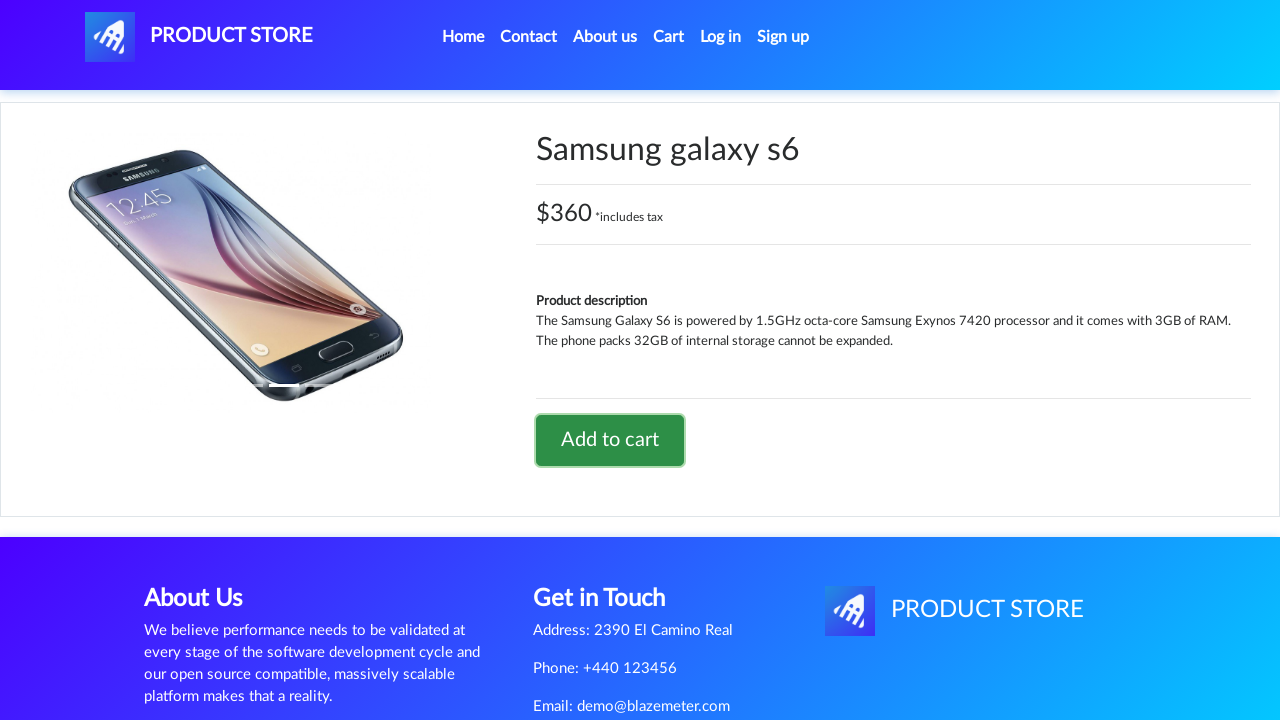

Clicked to navigate to cart at (669, 37) on #cartur
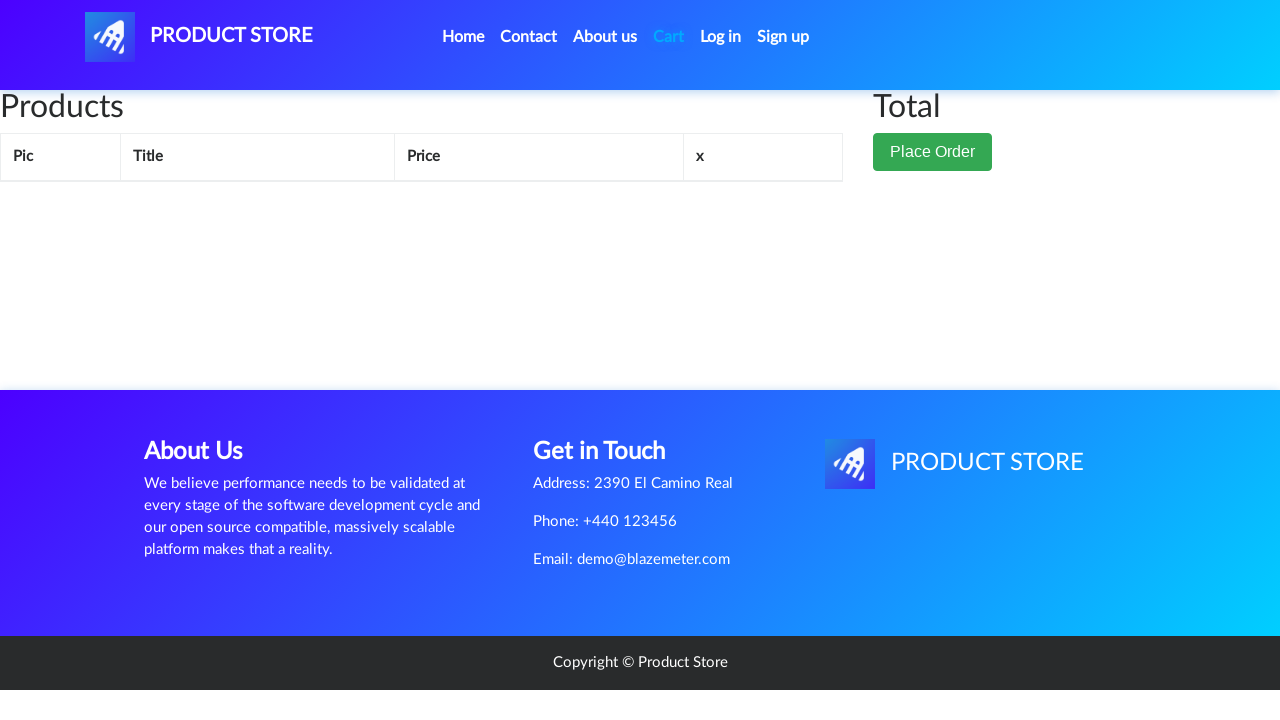

Waited for cart page to load (networkidle)
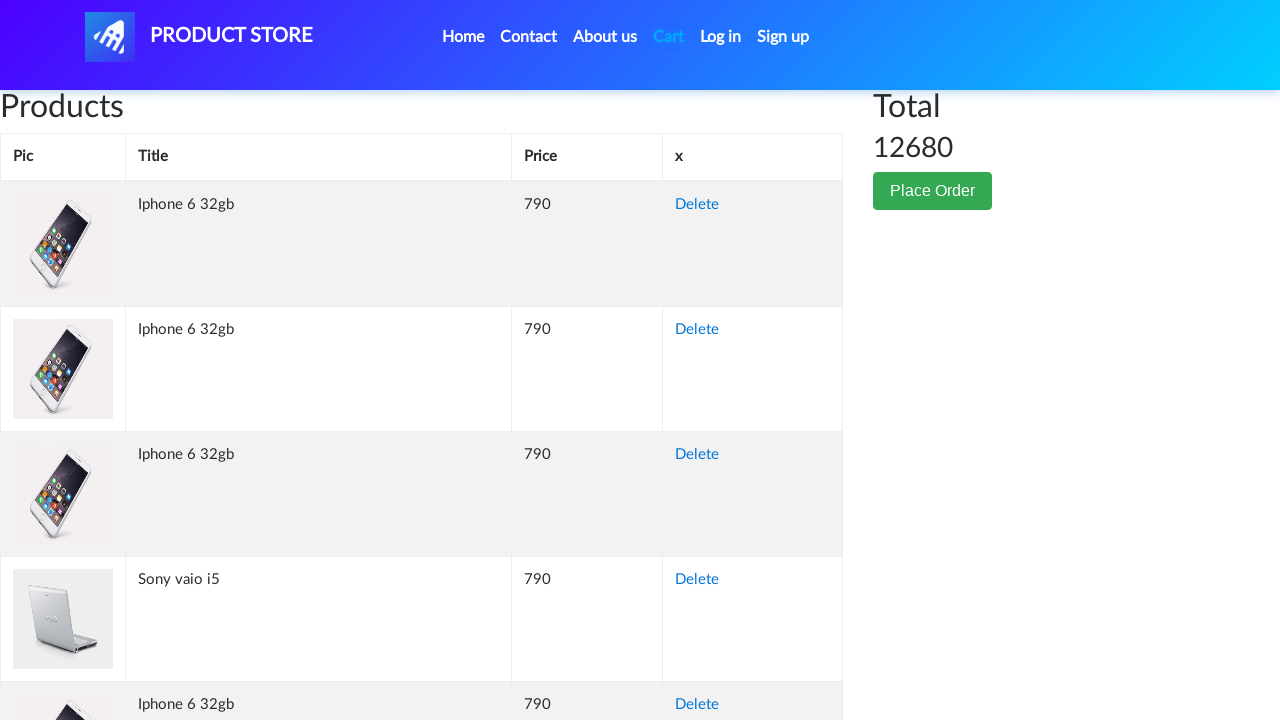

Clicked 'Place Order' button at (933, 191) on xpath=//button[text()='Place Order']
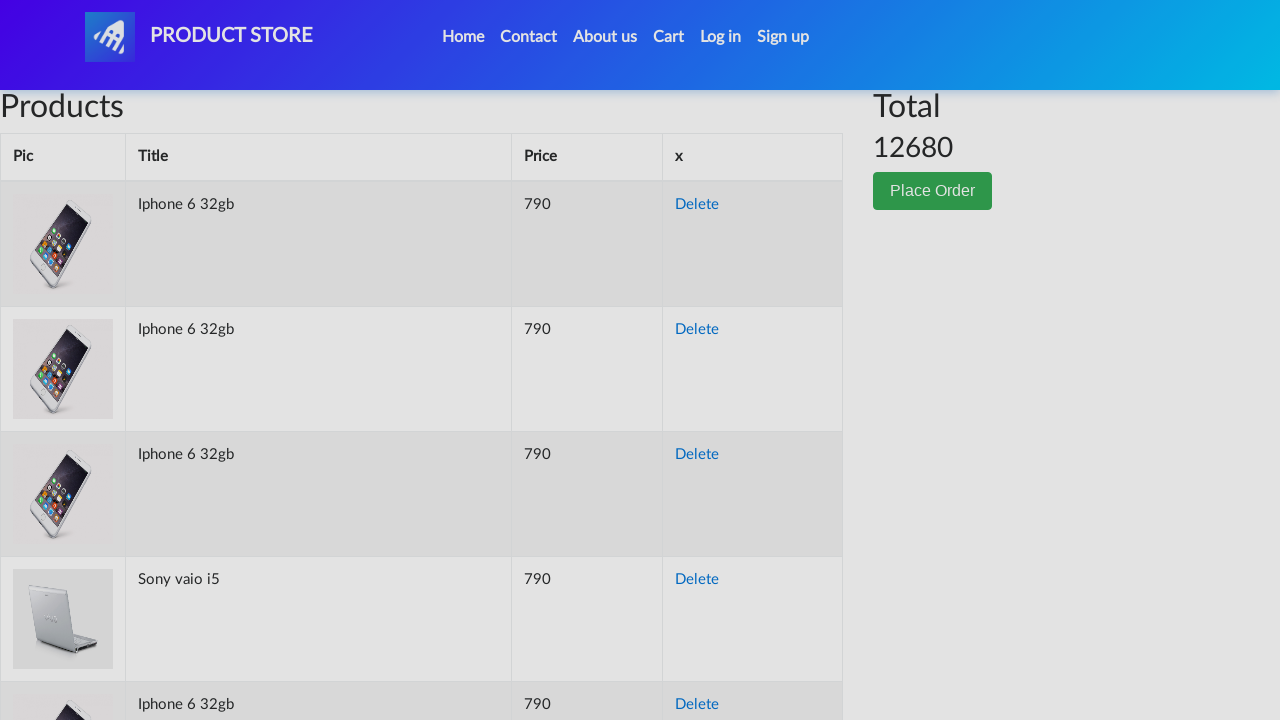

Order modal appeared
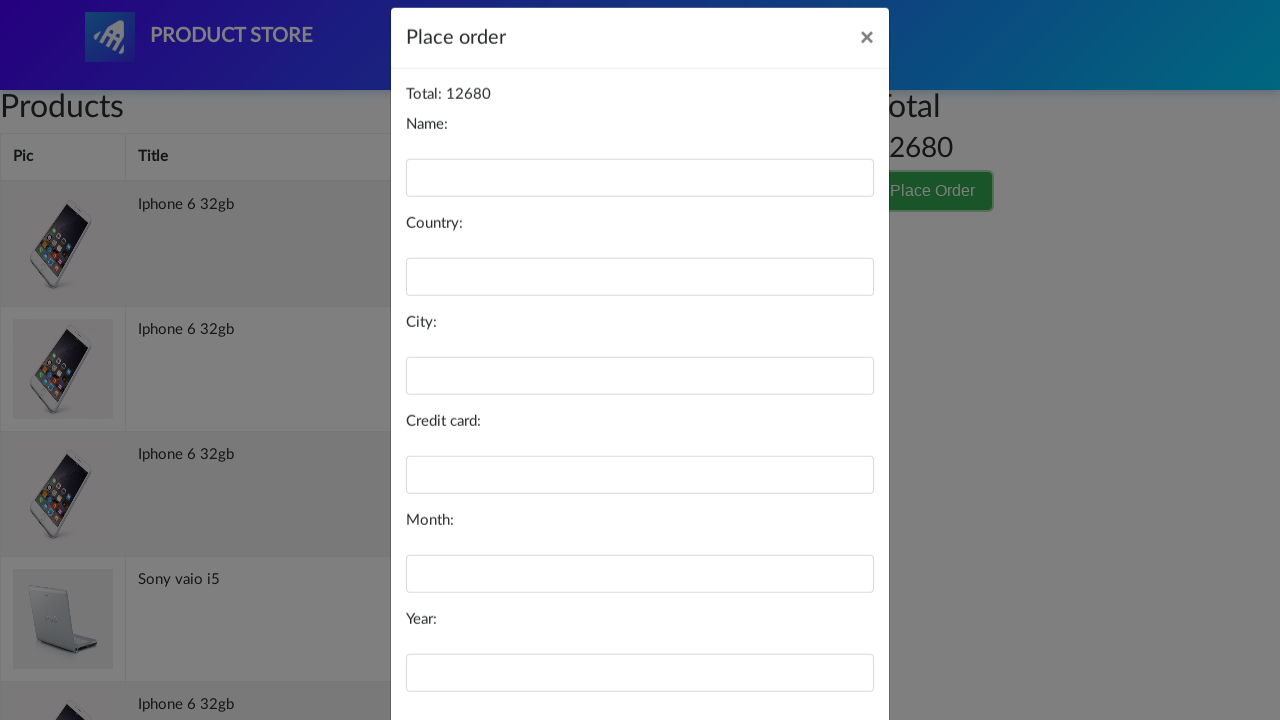

Filled country field with 'Germany' on #country
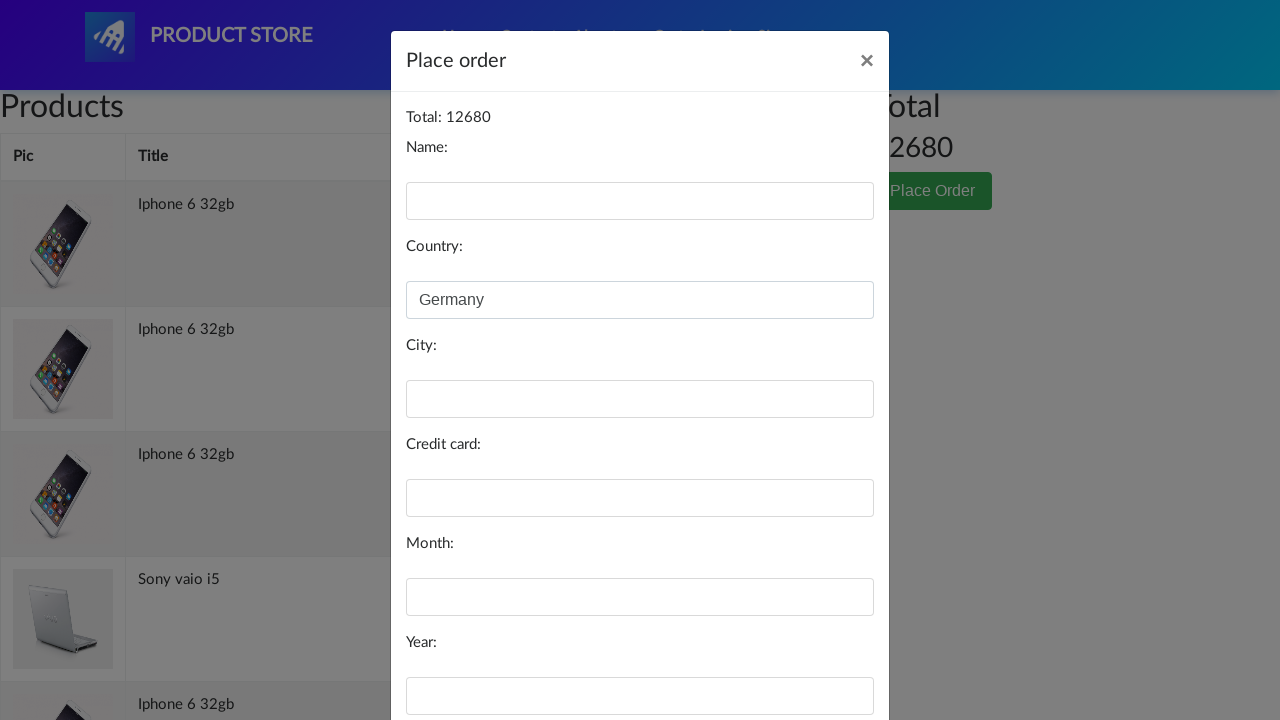

Filled city field with 'Berlin' on #city
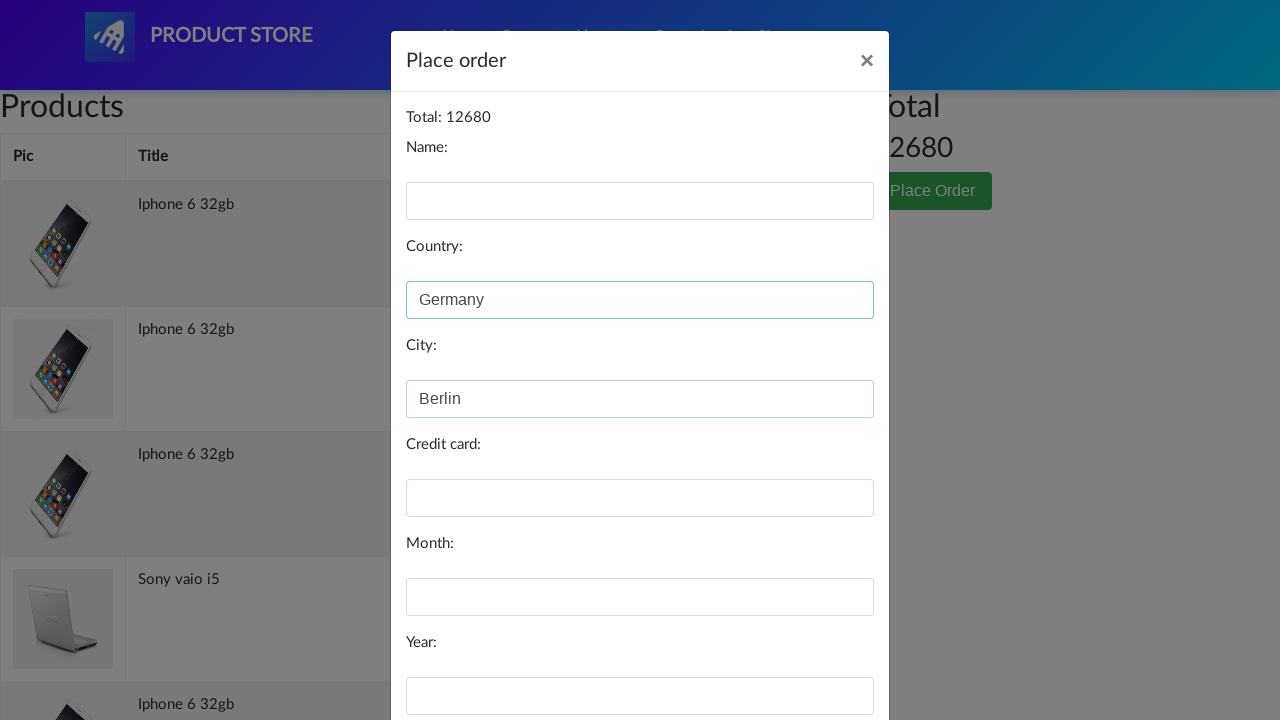

Filled card field with card number on #card
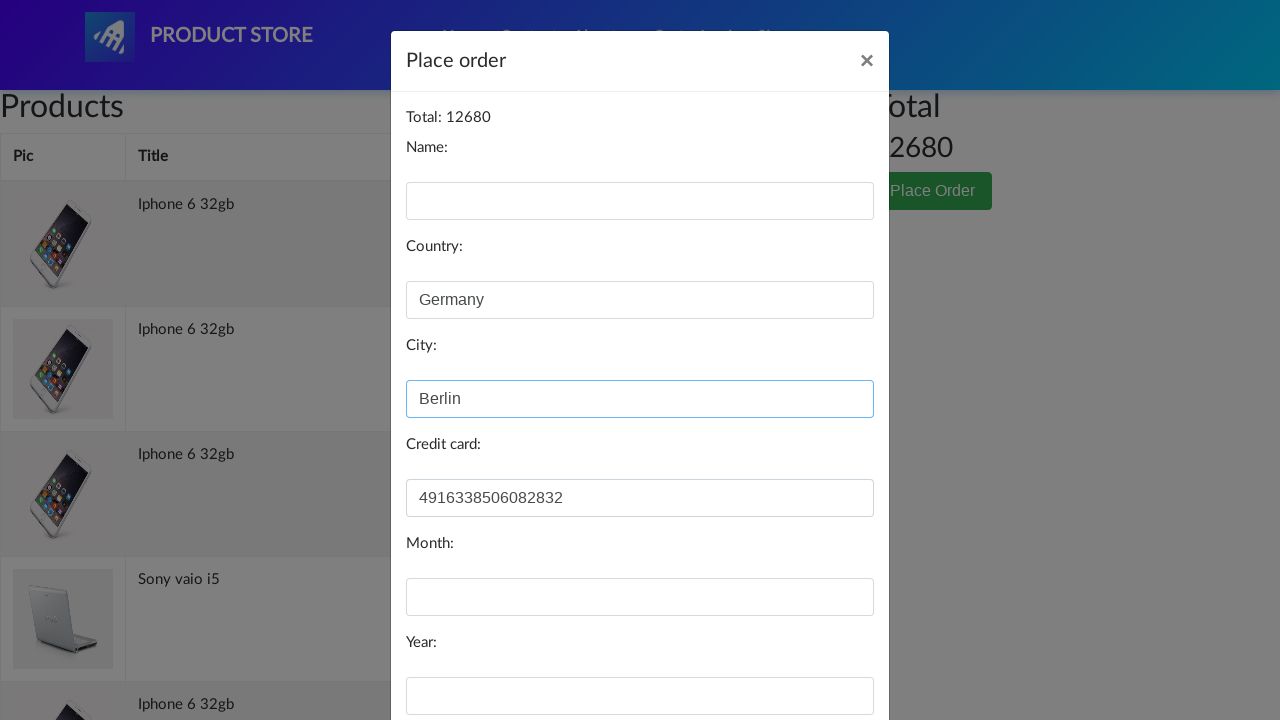

Filled month field with '07' on #month
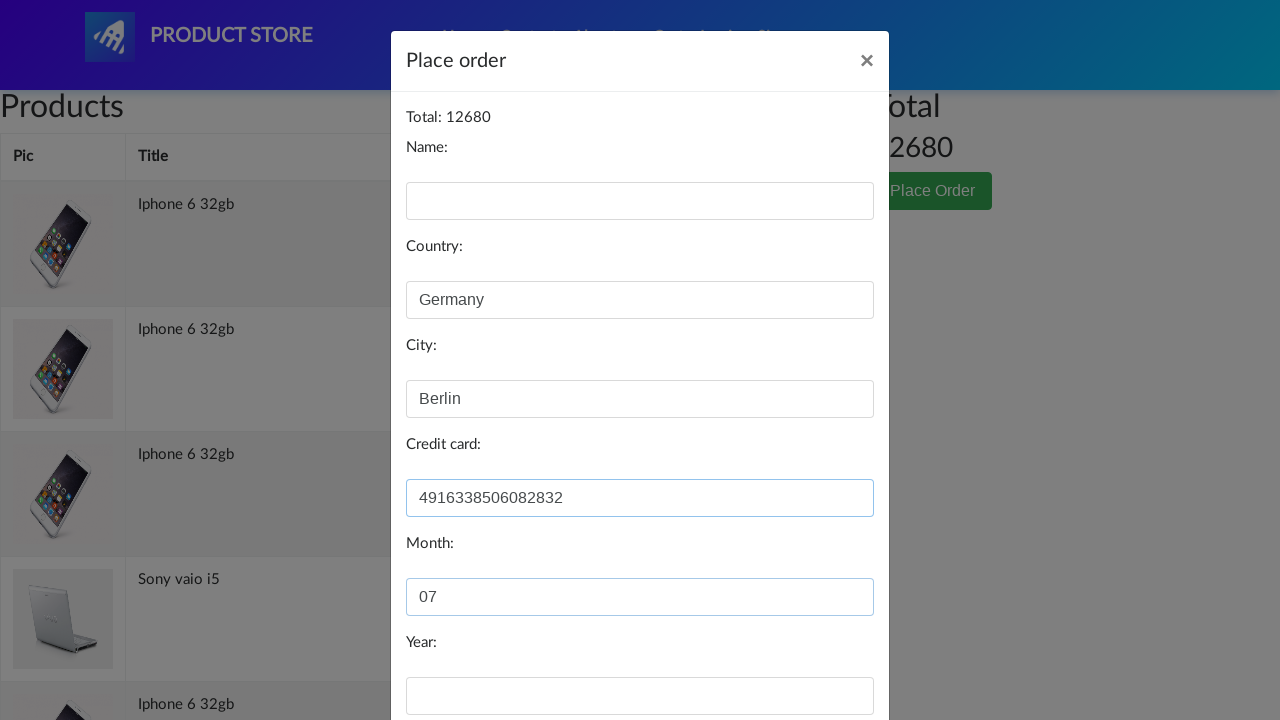

Filled year field with '2026' on #year
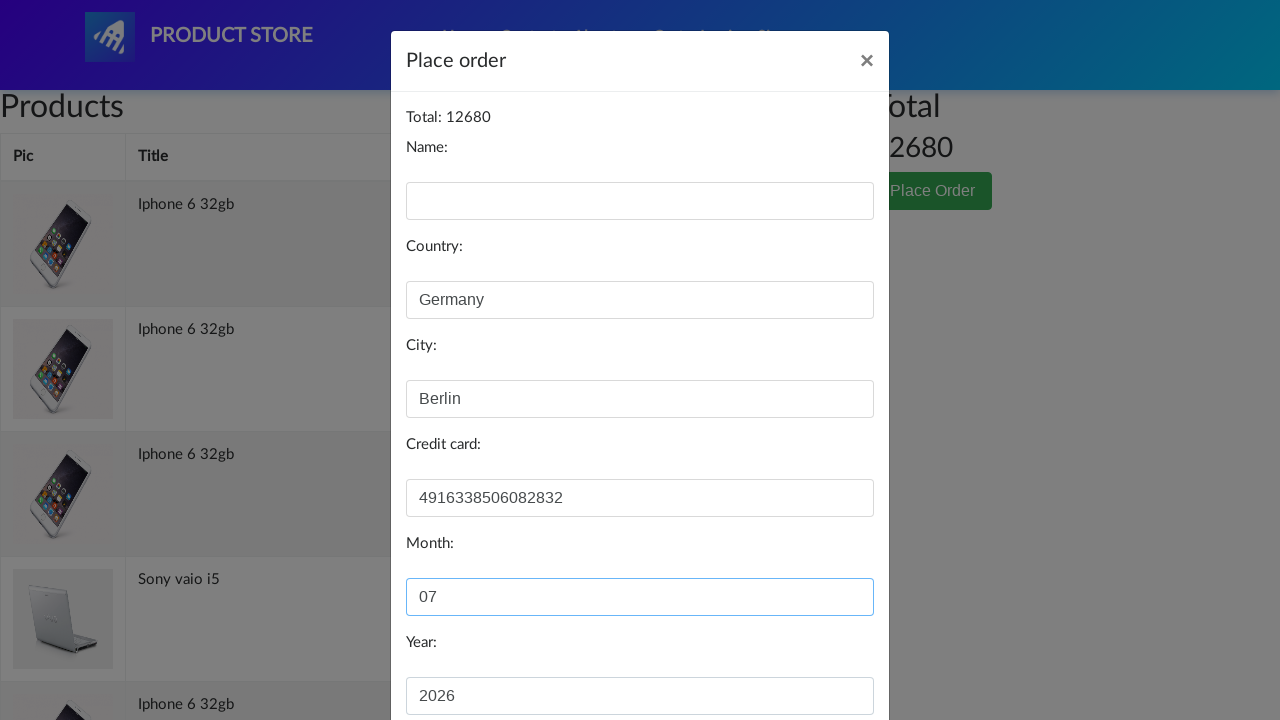

Clicked purchase button with #name field left empty to trigger validation error at (823, 655) on button[onclick='purchaseOrder()']
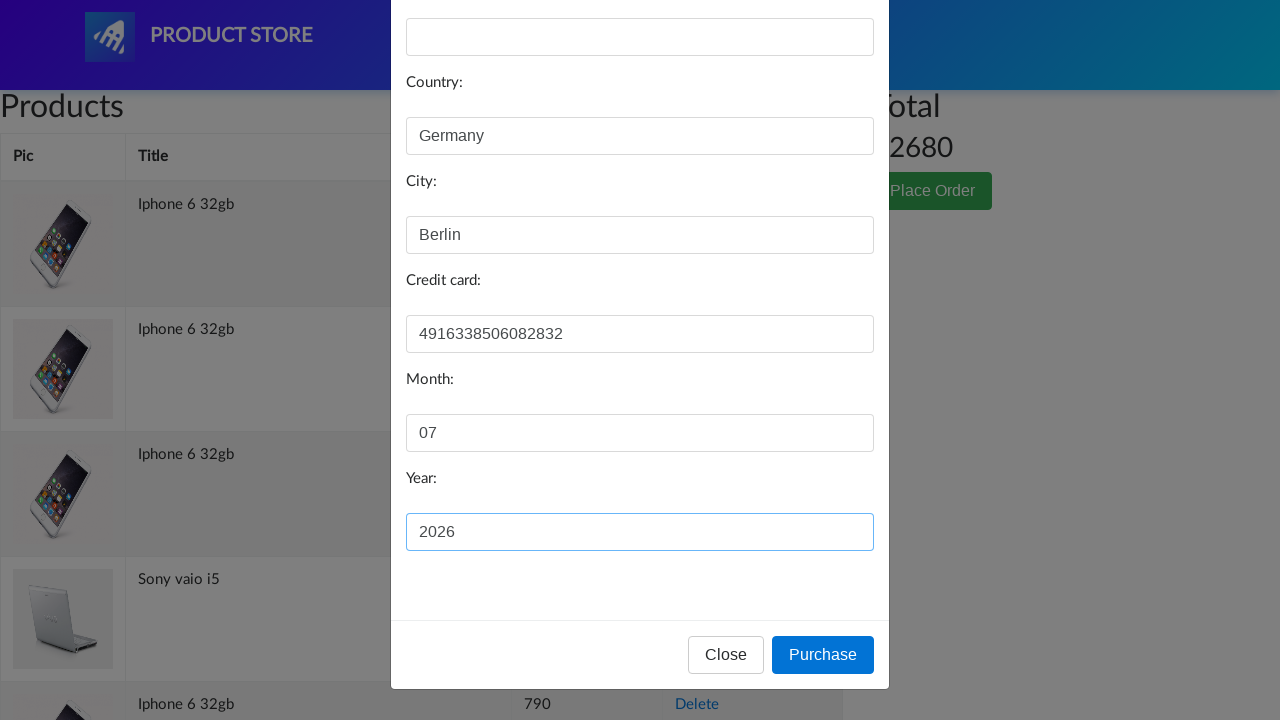

Waited 500ms for validation error response
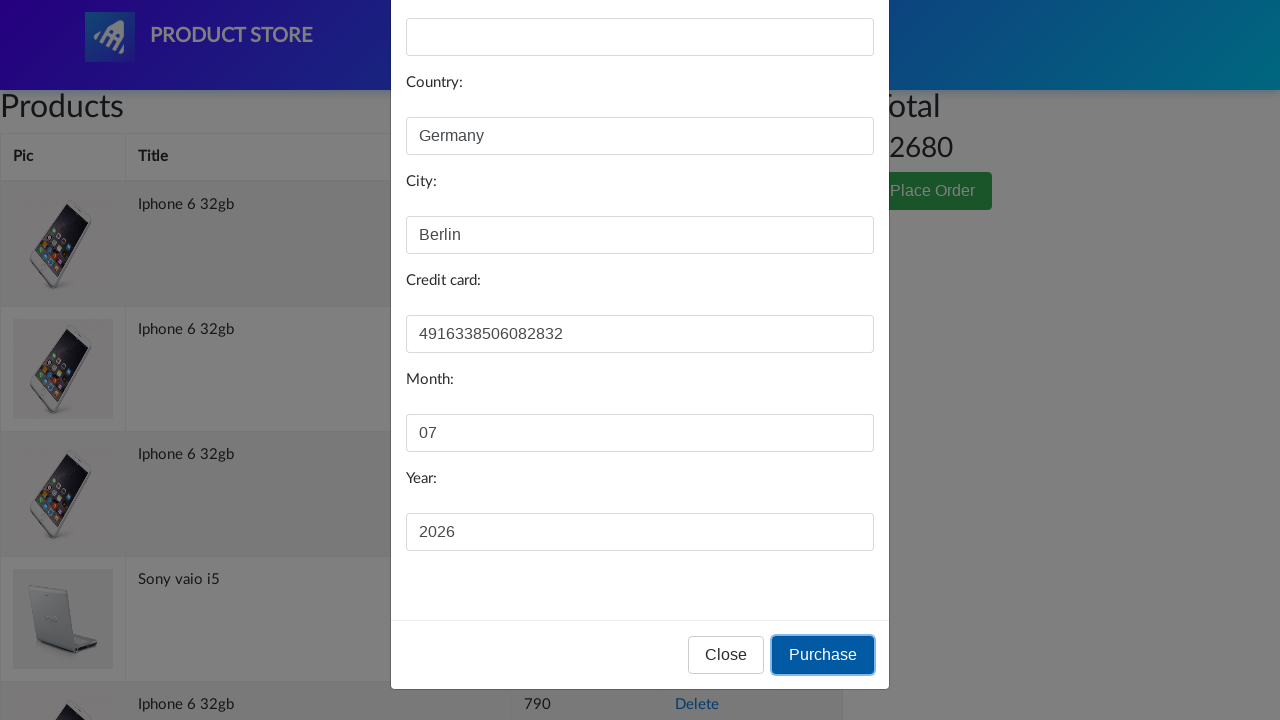

Navigated to product page for testing empty field: #country
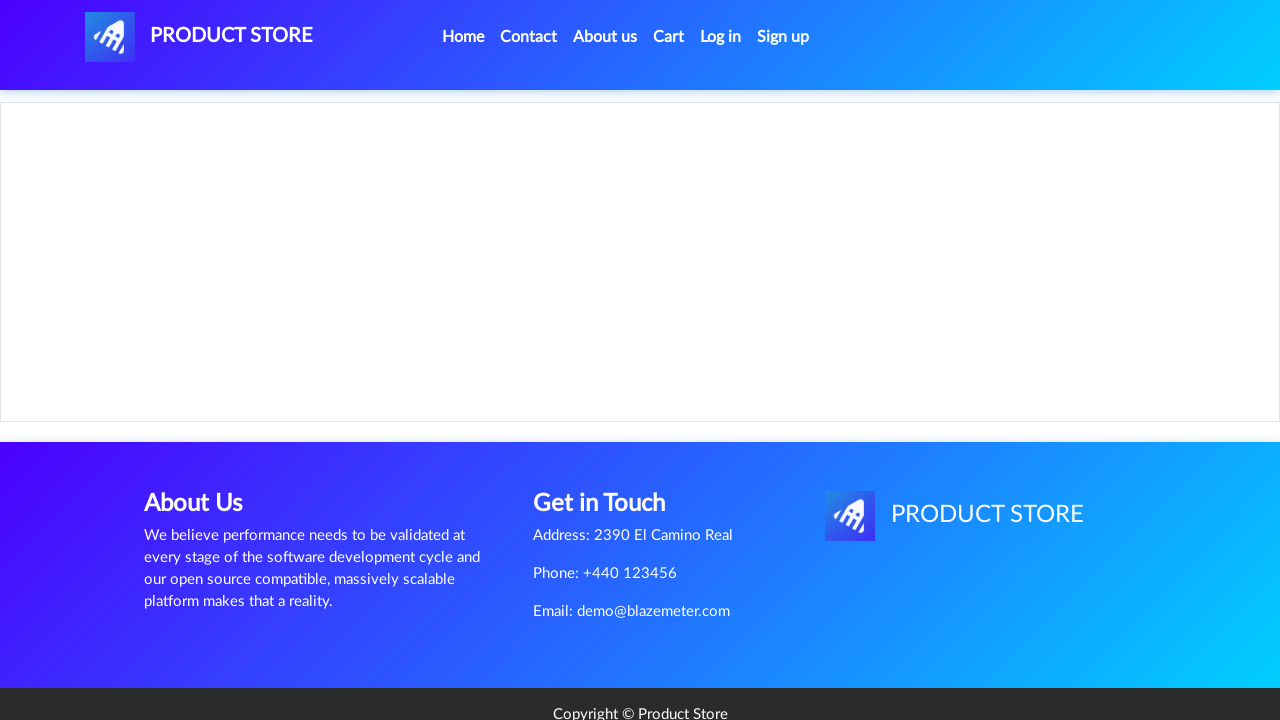

Waited for page to load (networkidle)
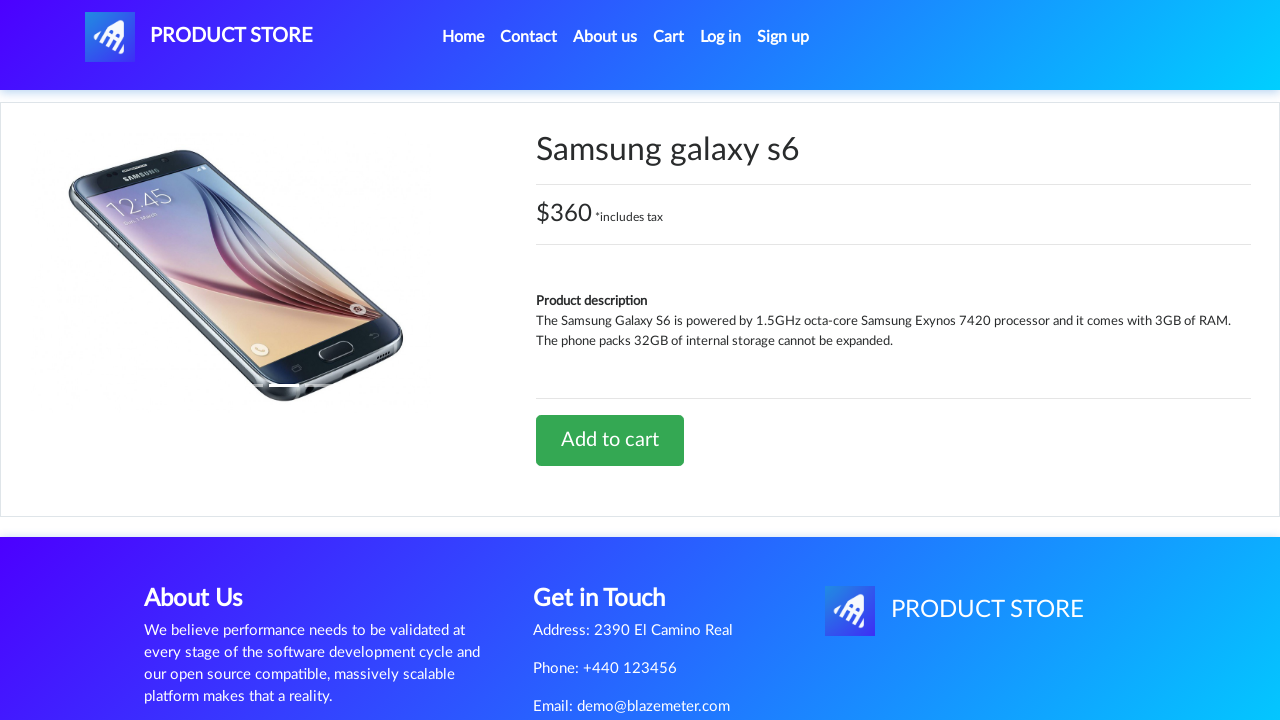

Clicked to add product to cart at (610, 440) on xpath=//*[@id='tbodyid']/div[2]/div/a
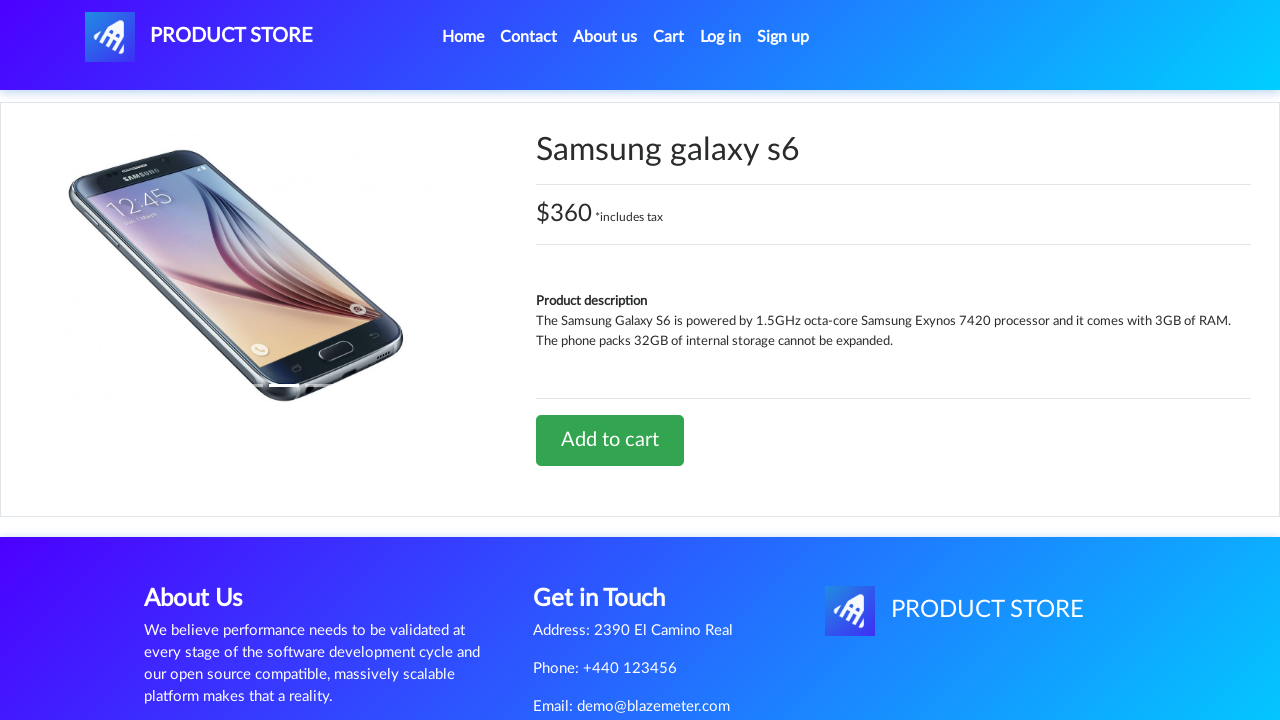

Waited 1500ms for product addition to complete
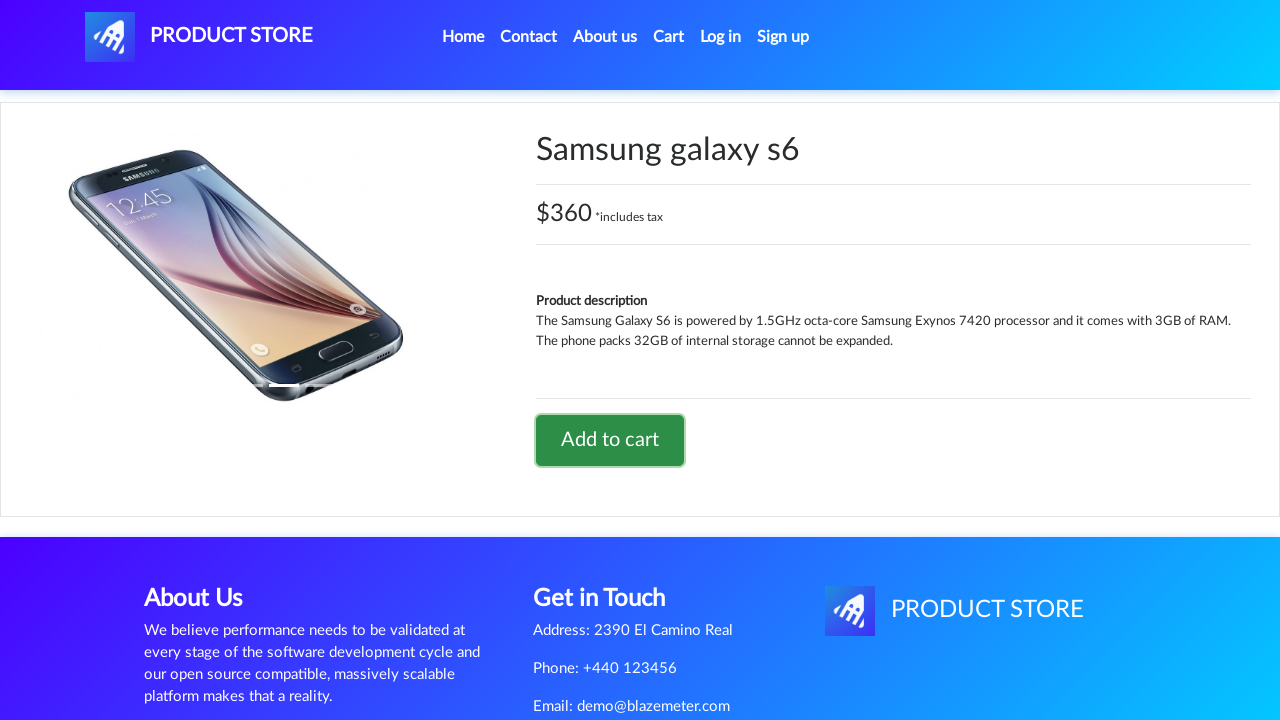

Disabled alert popups
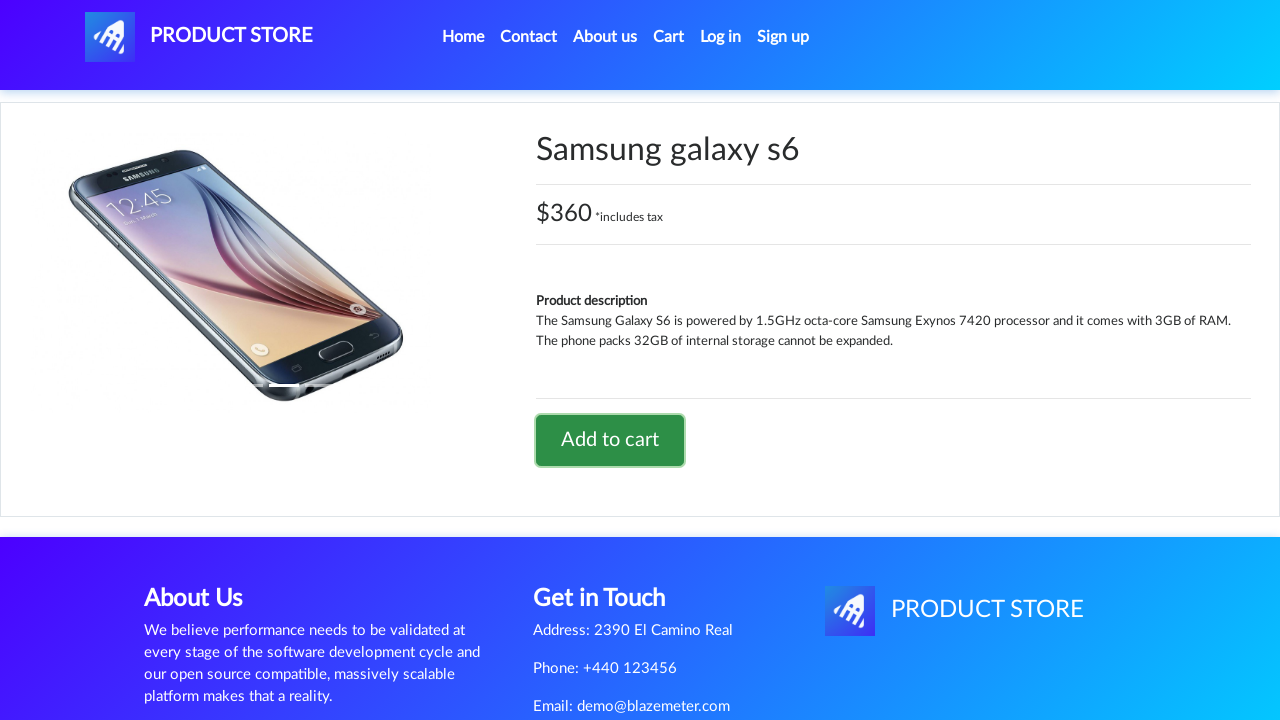

Clicked to navigate to cart at (669, 37) on #cartur
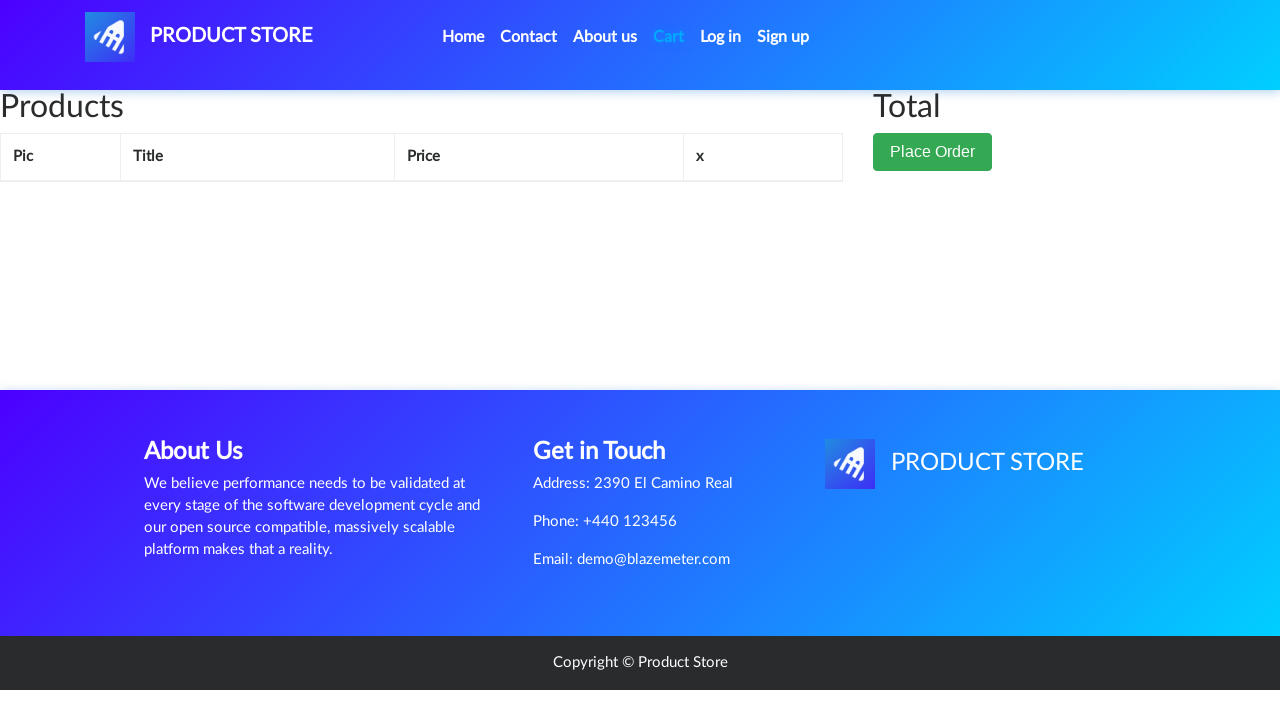

Waited for cart page to load (networkidle)
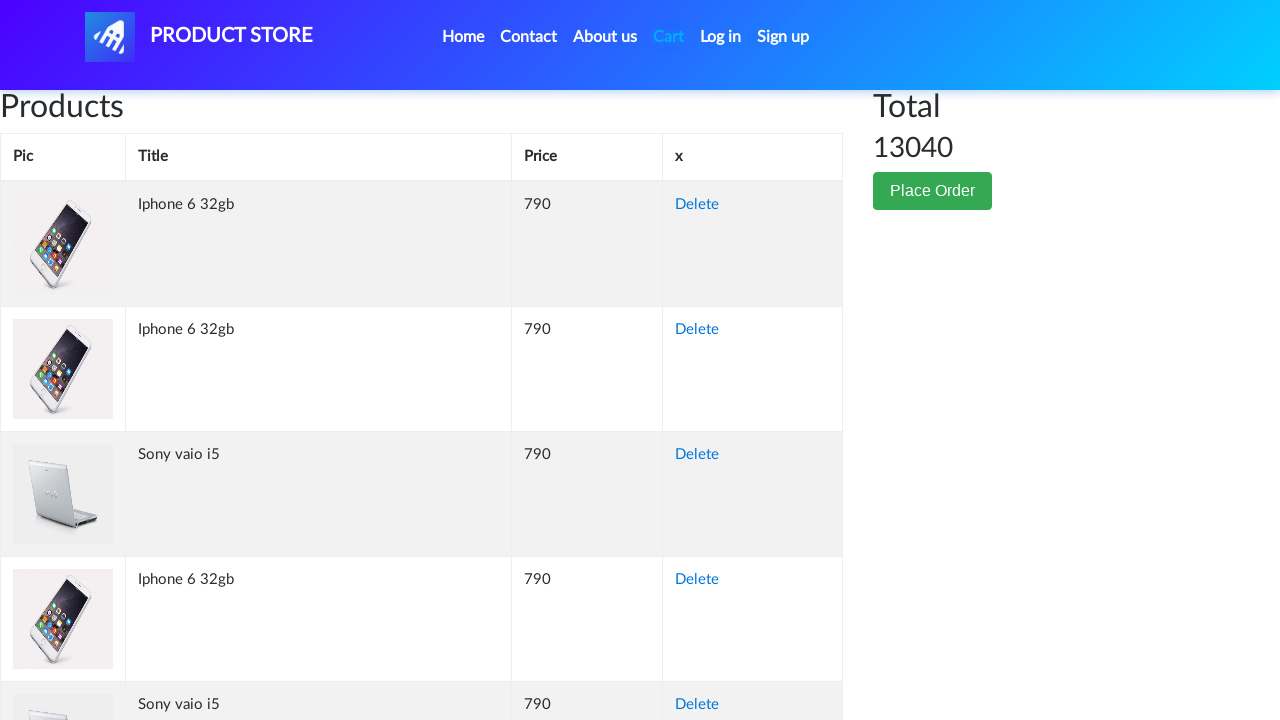

Clicked 'Place Order' button at (933, 191) on xpath=//button[text()='Place Order']
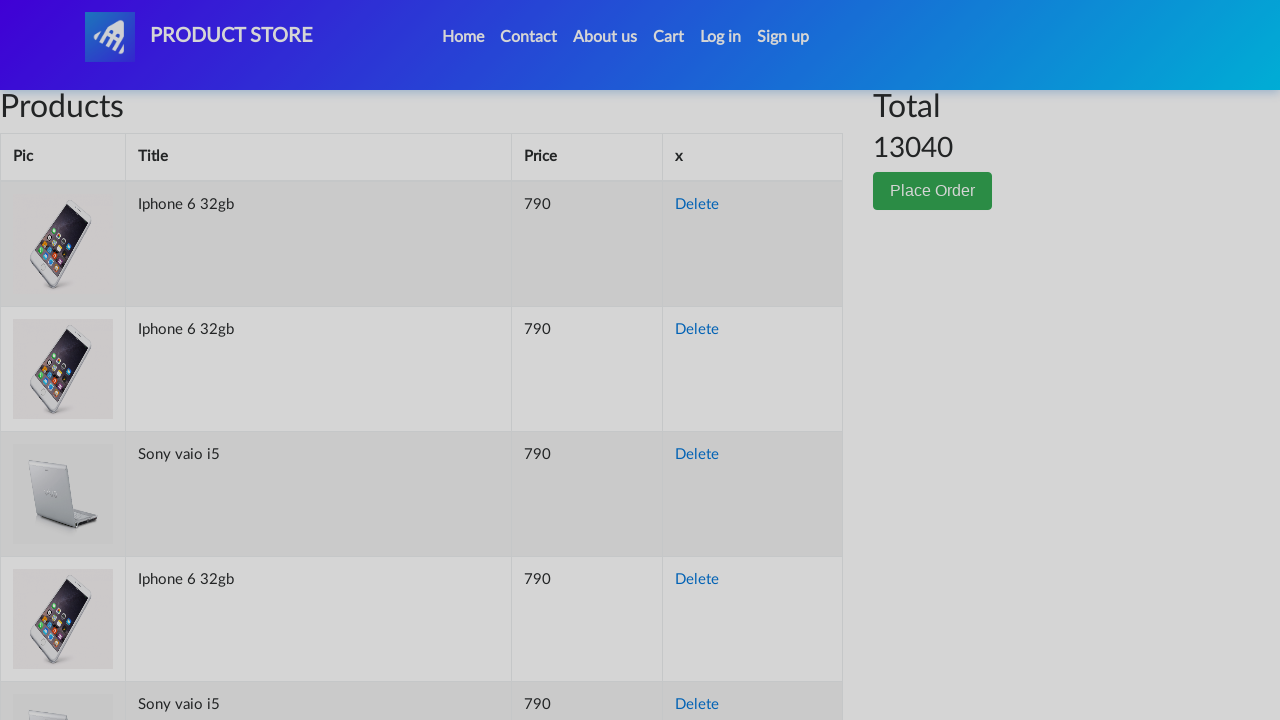

Order modal appeared
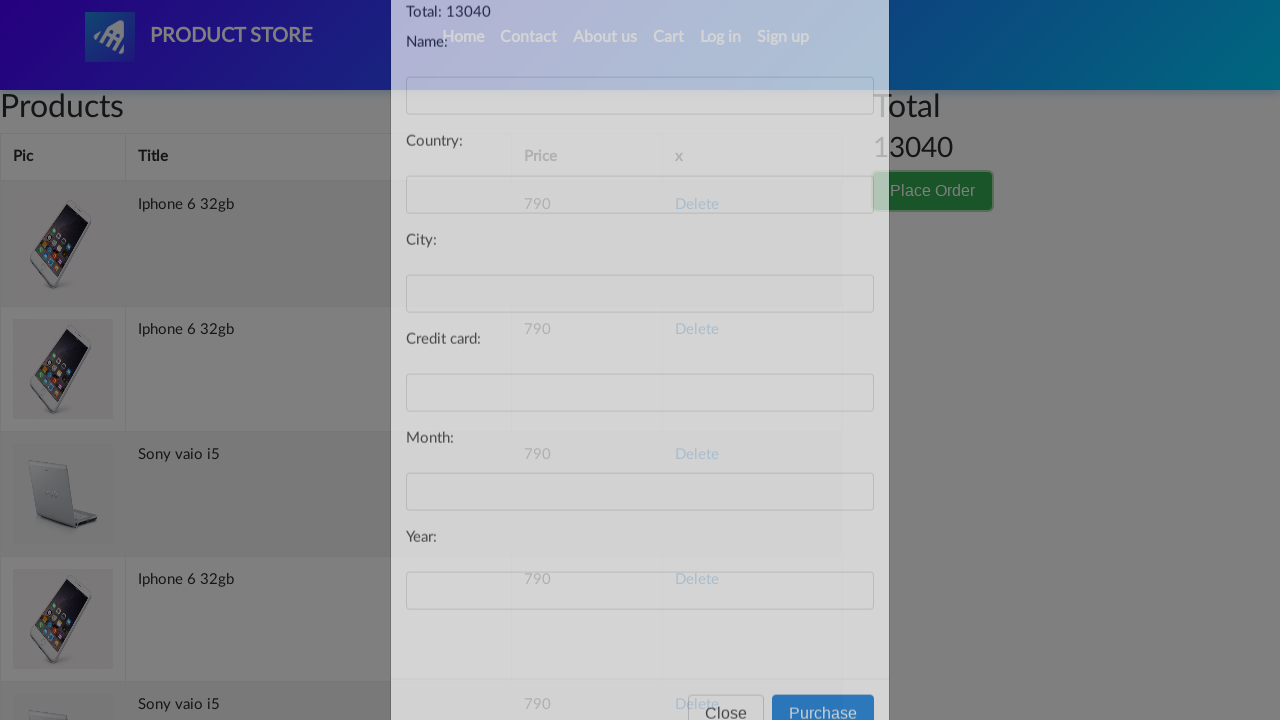

Filled name field with 'TestUser567' on #name
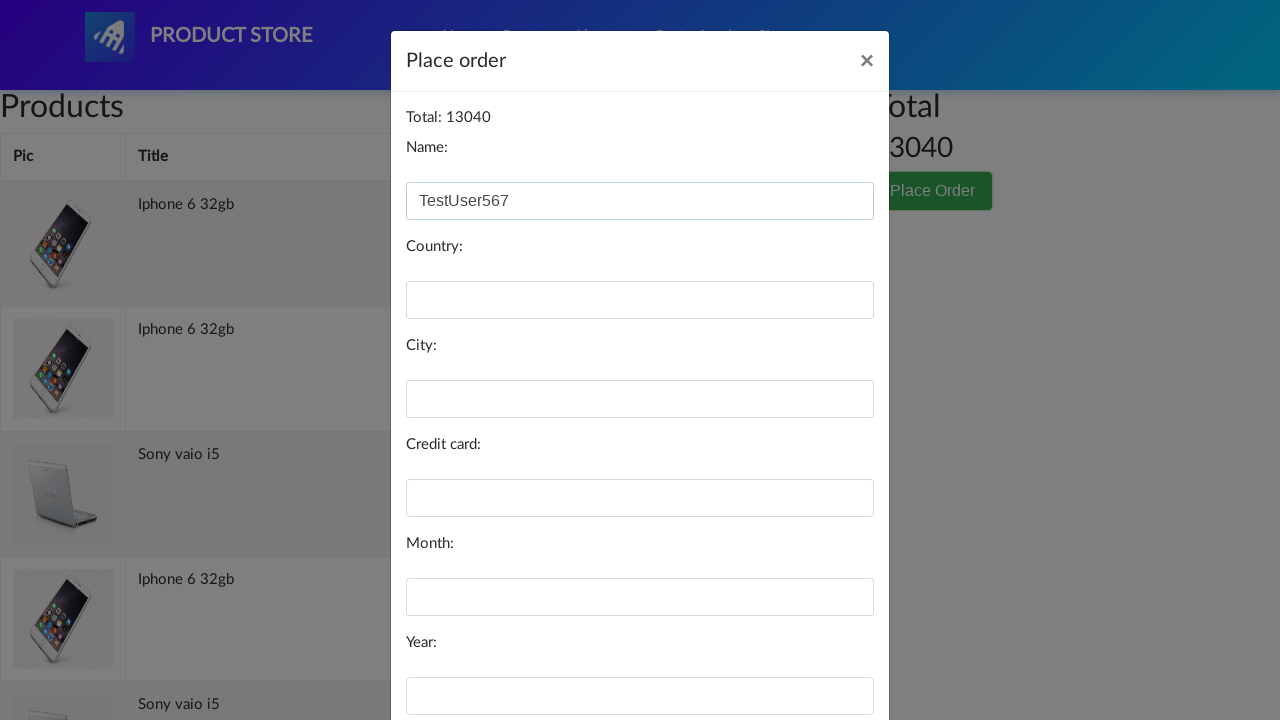

Filled city field with 'Berlin' on #city
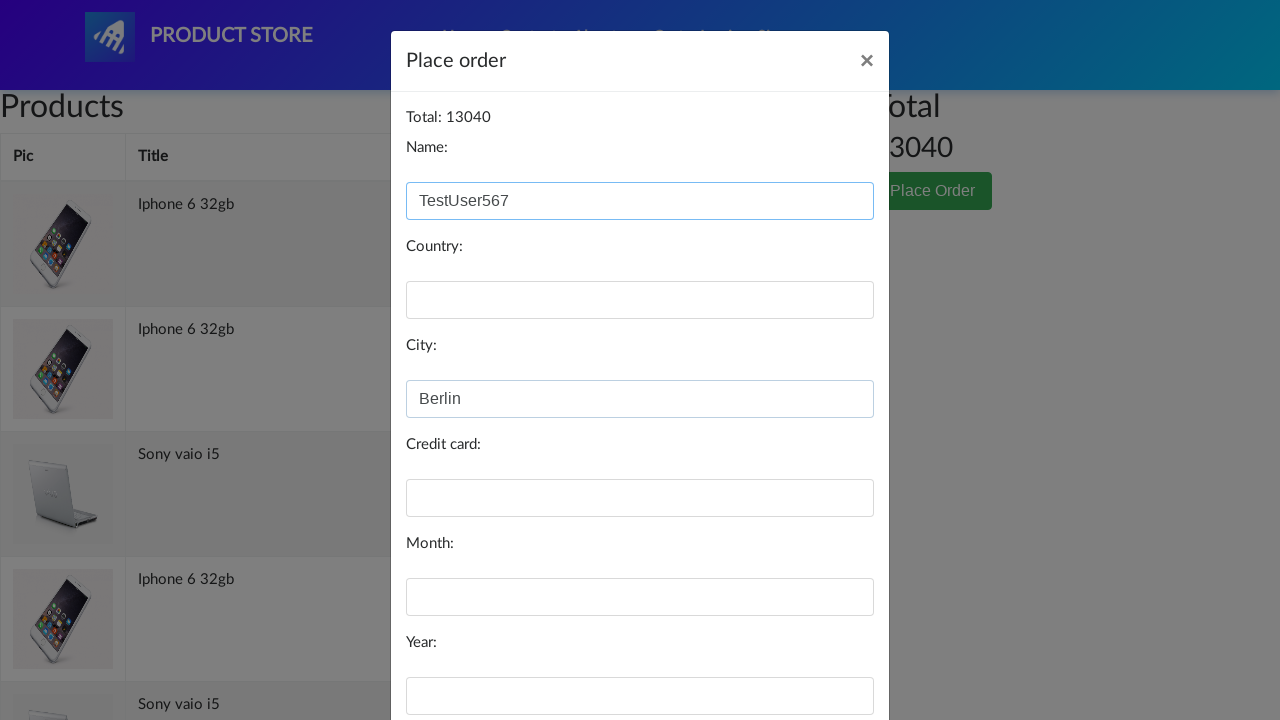

Filled card field with card number on #card
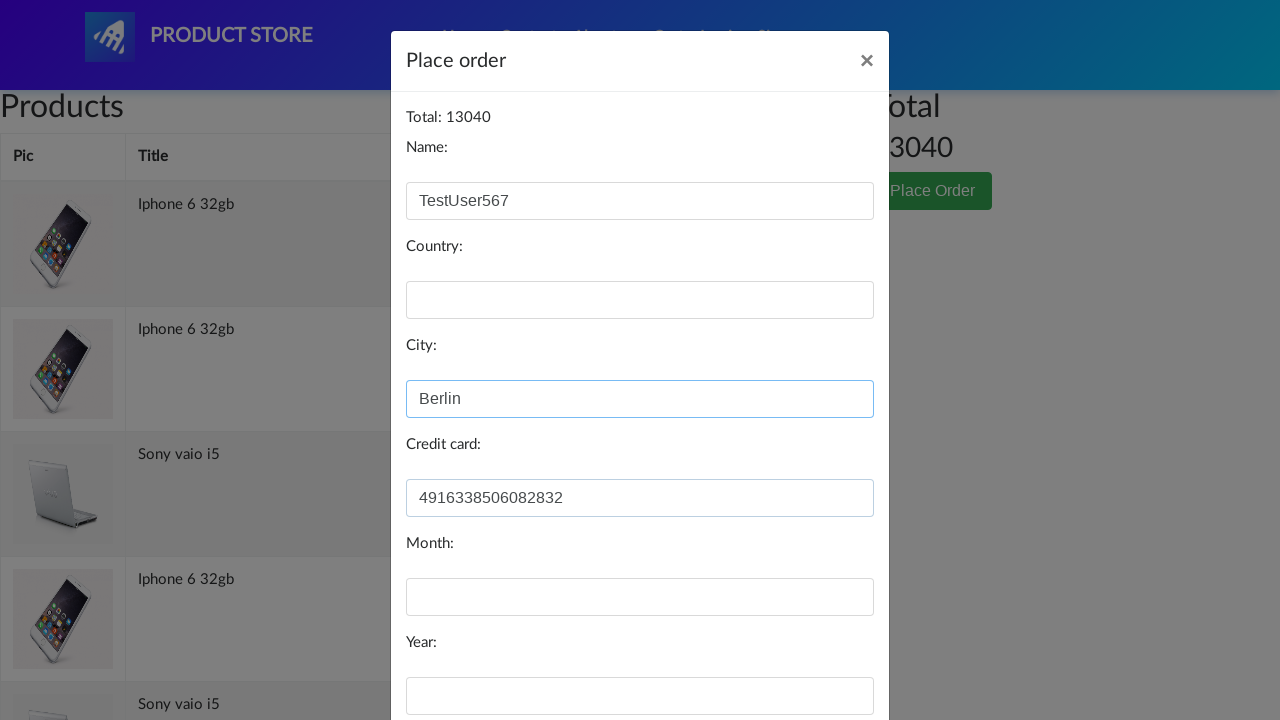

Filled month field with '07' on #month
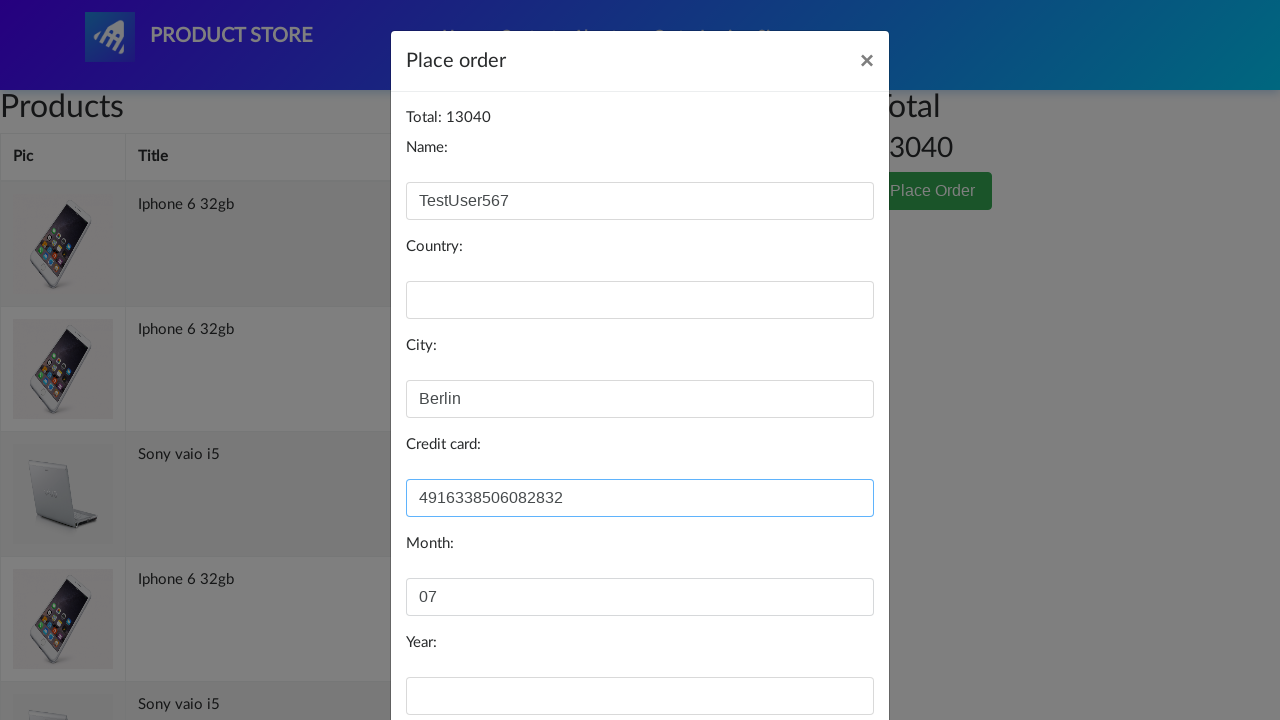

Filled year field with '2026' on #year
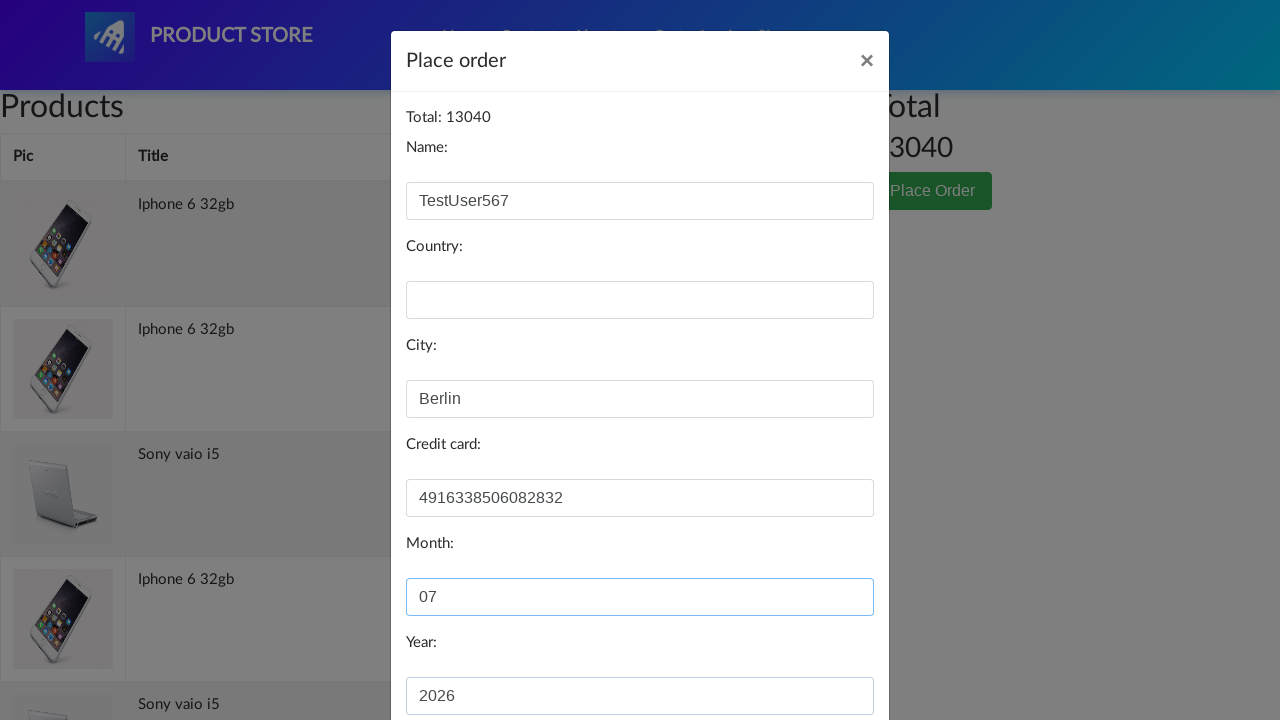

Clicked purchase button with #country field left empty to trigger validation error at (823, 655) on button[onclick='purchaseOrder()']
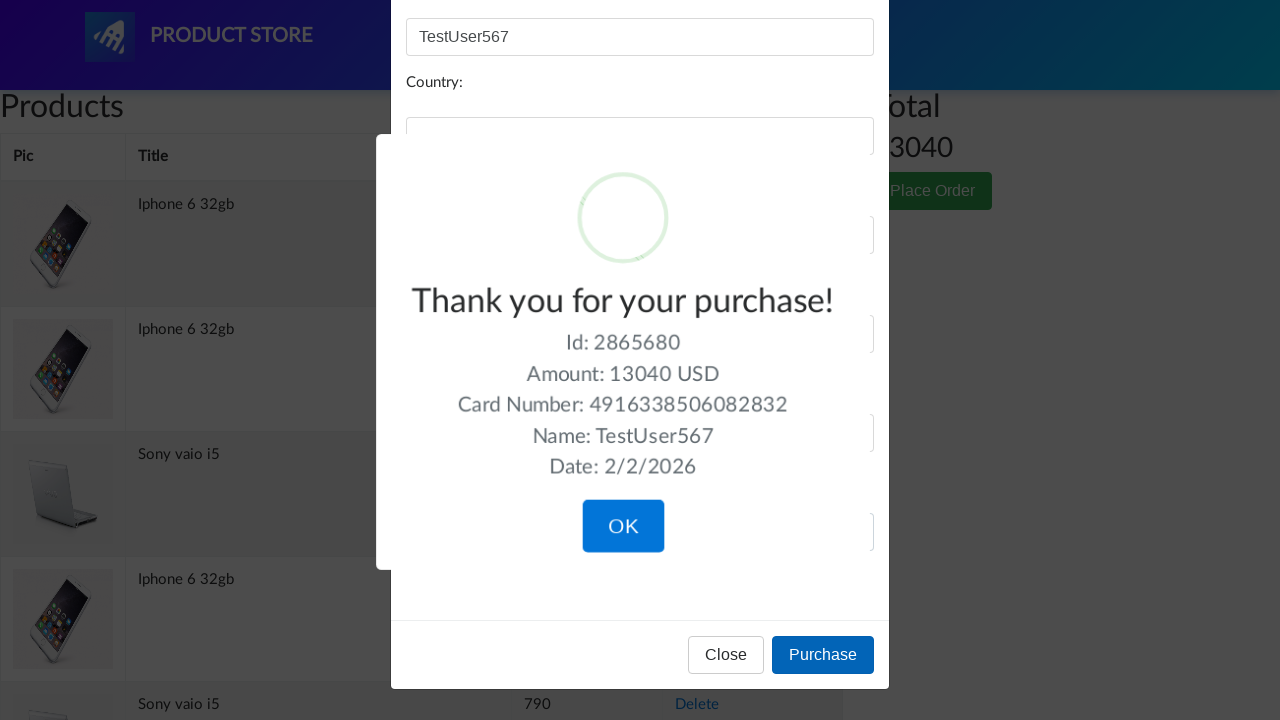

Waited 500ms for validation error response
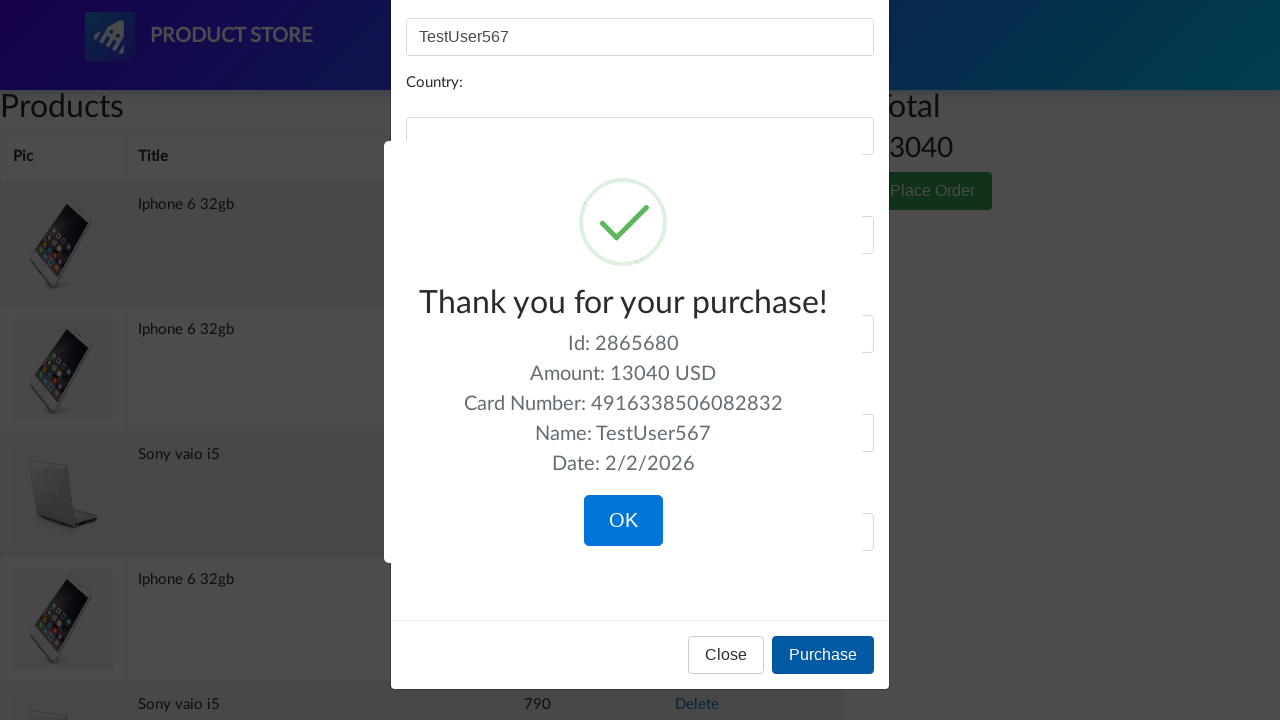

Navigated to product page for testing empty field: #city
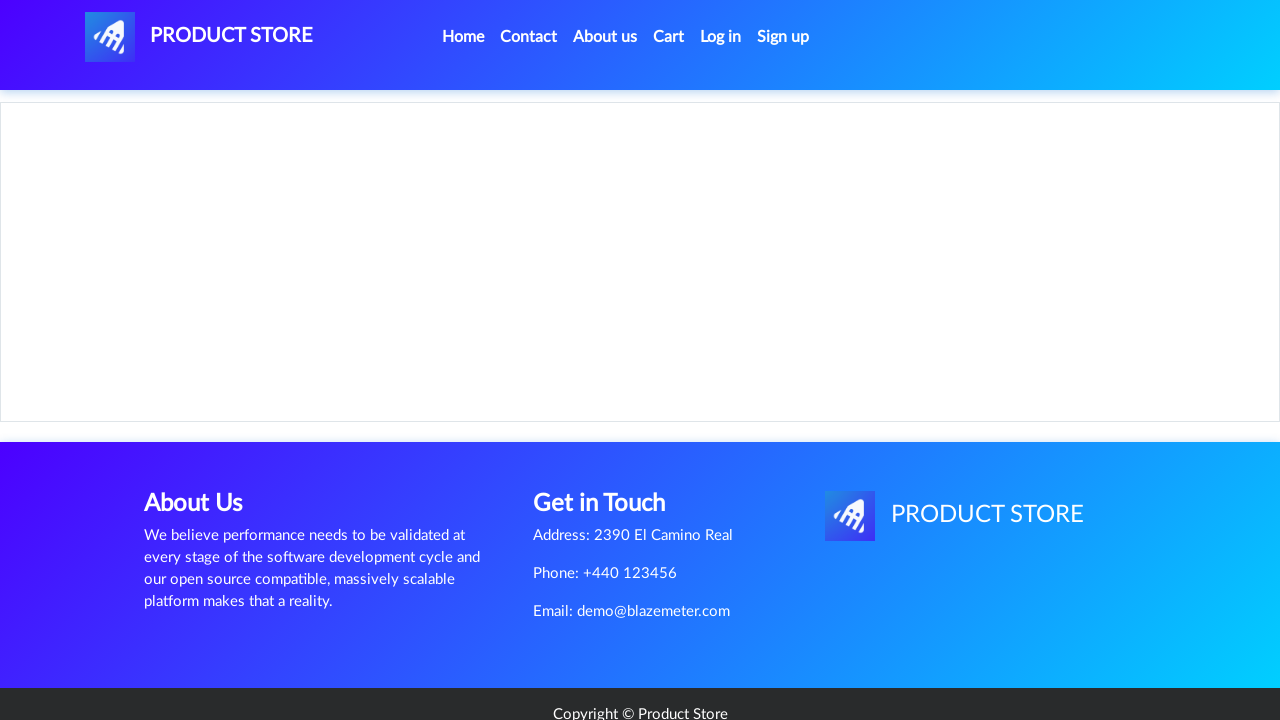

Waited for page to load (networkidle)
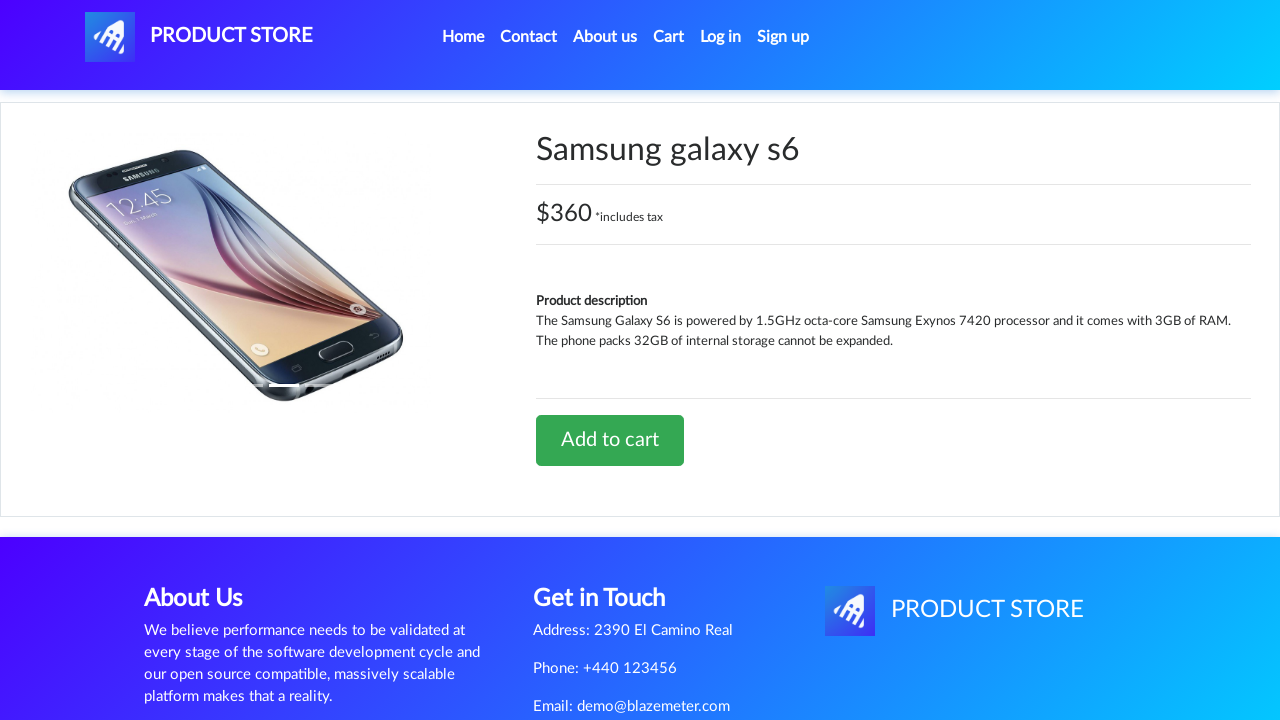

Clicked to add product to cart at (610, 440) on xpath=//*[@id='tbodyid']/div[2]/div/a
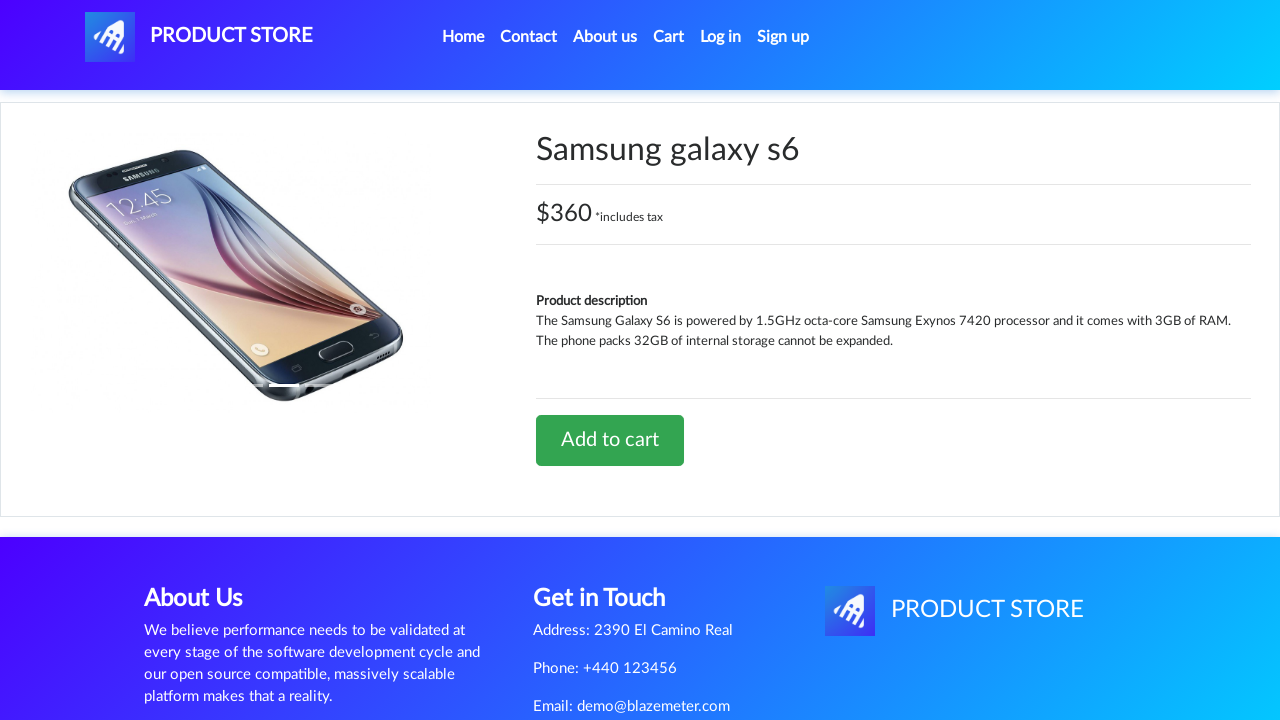

Waited 1500ms for product addition to complete
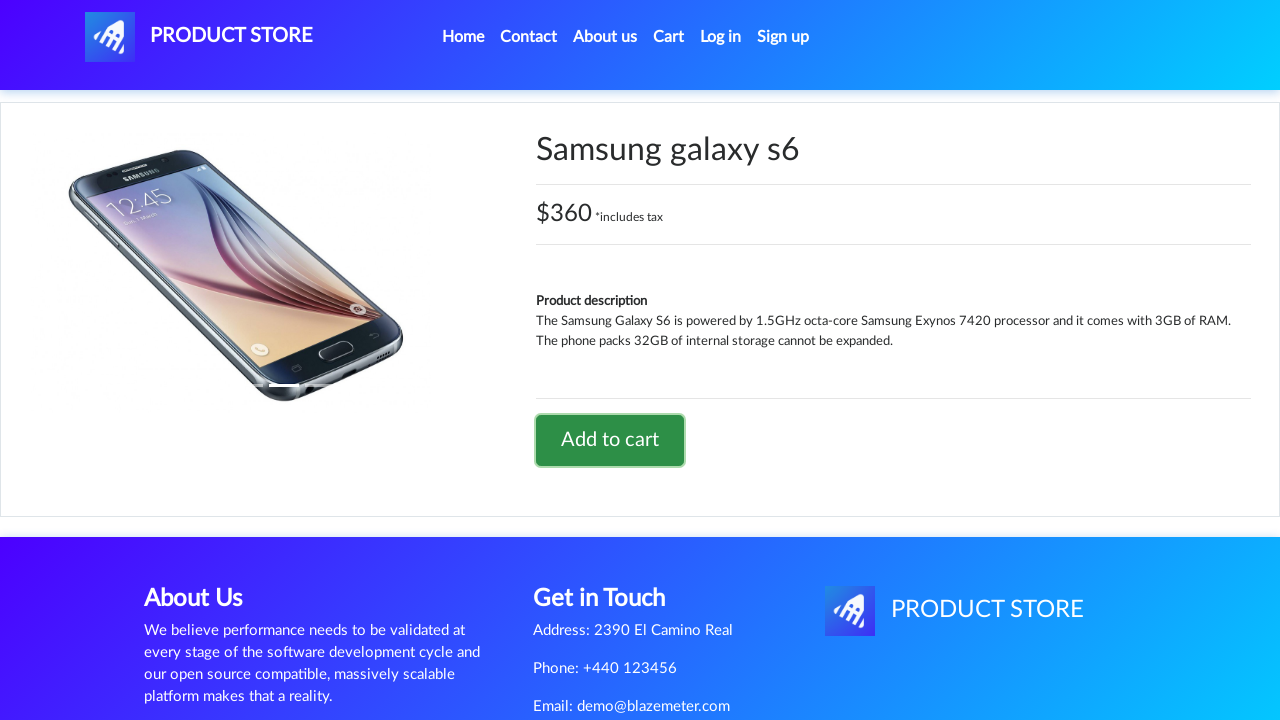

Disabled alert popups
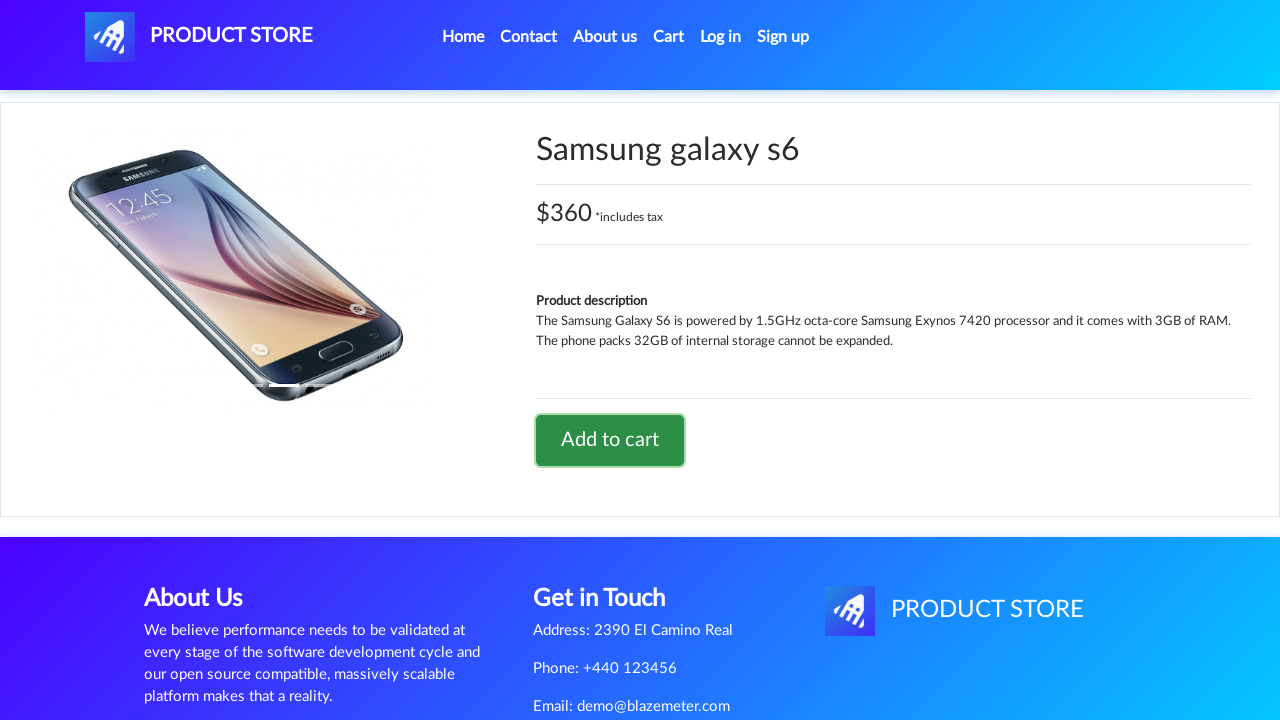

Clicked to navigate to cart at (669, 37) on #cartur
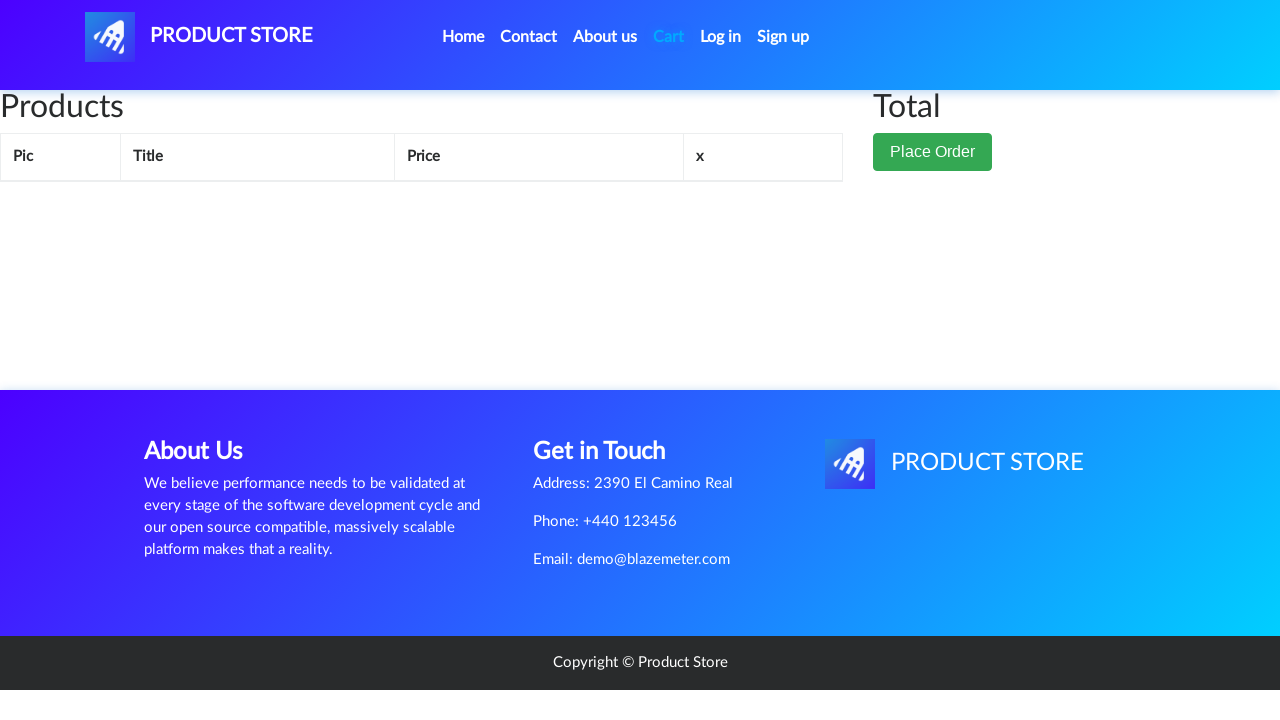

Waited for cart page to load (networkidle)
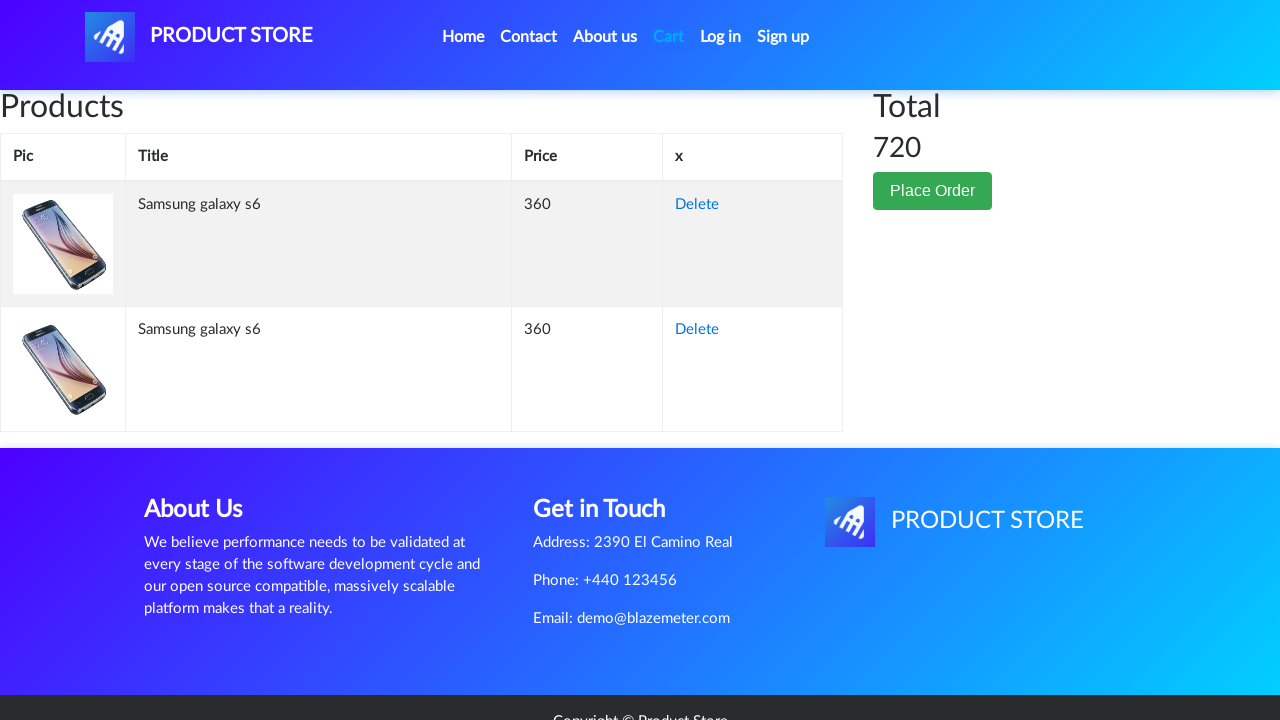

Clicked 'Place Order' button at (933, 191) on xpath=//button[text()='Place Order']
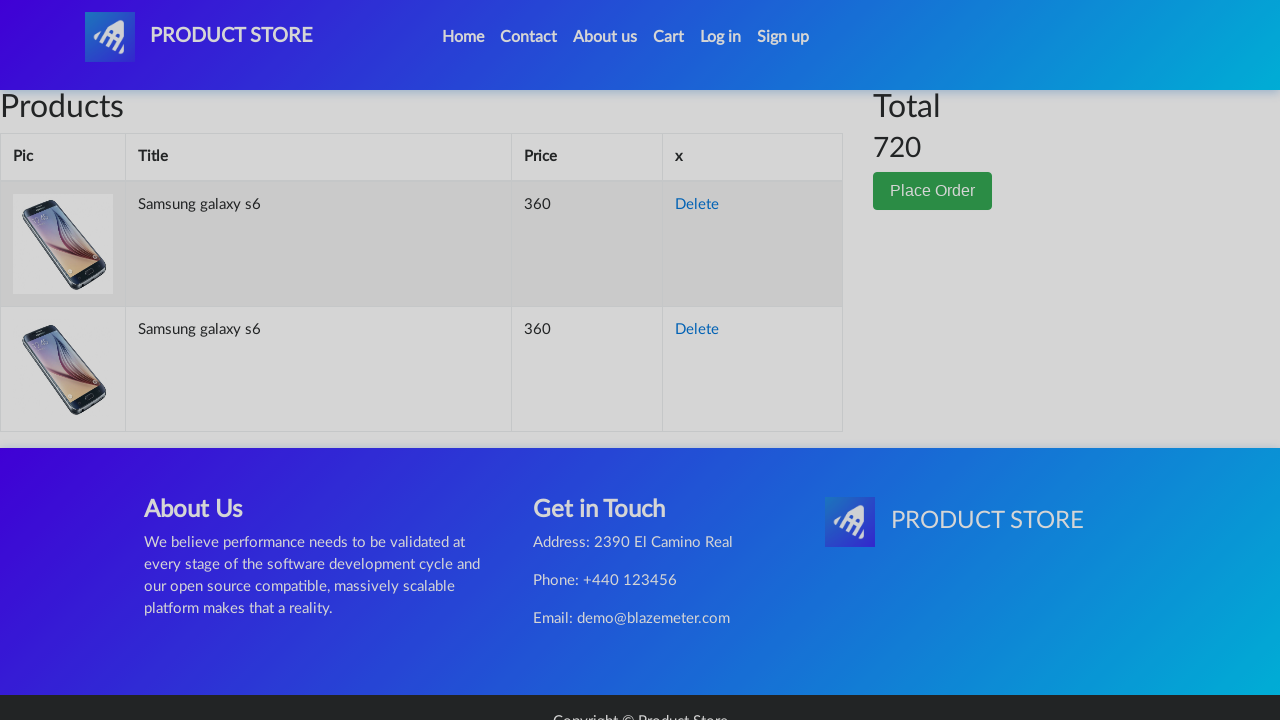

Order modal appeared
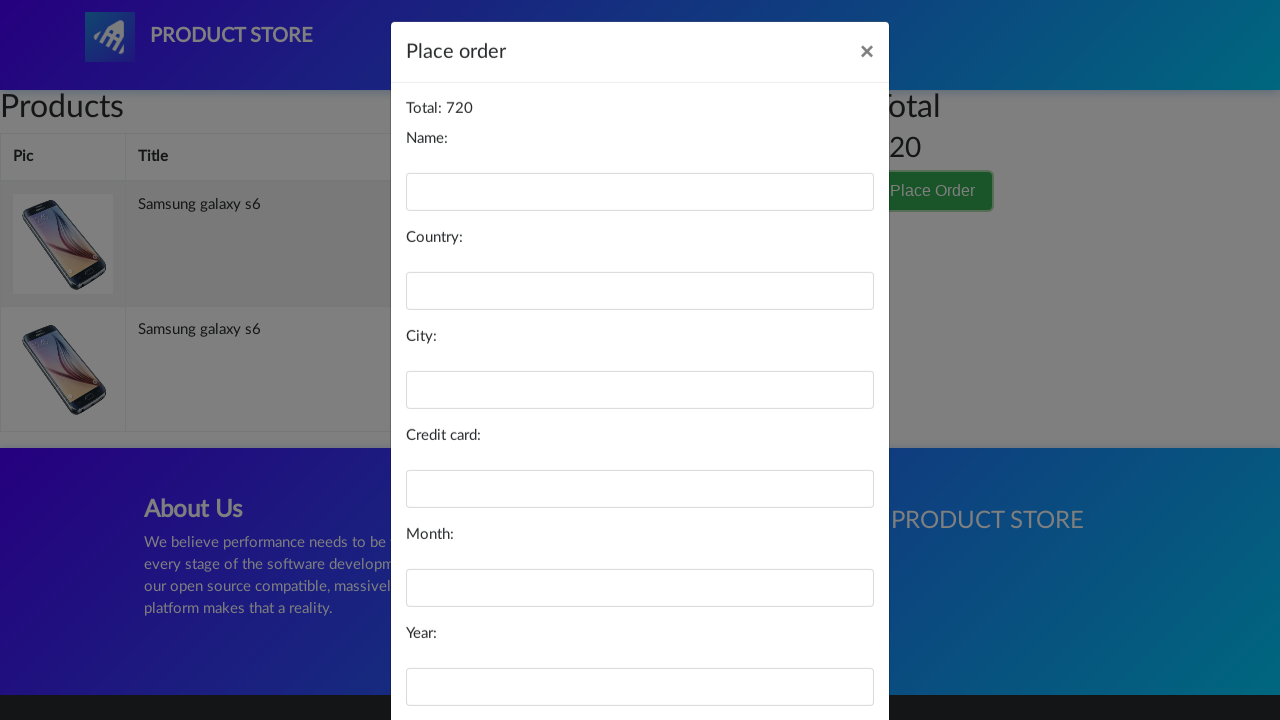

Filled name field with 'TestUser567' on #name
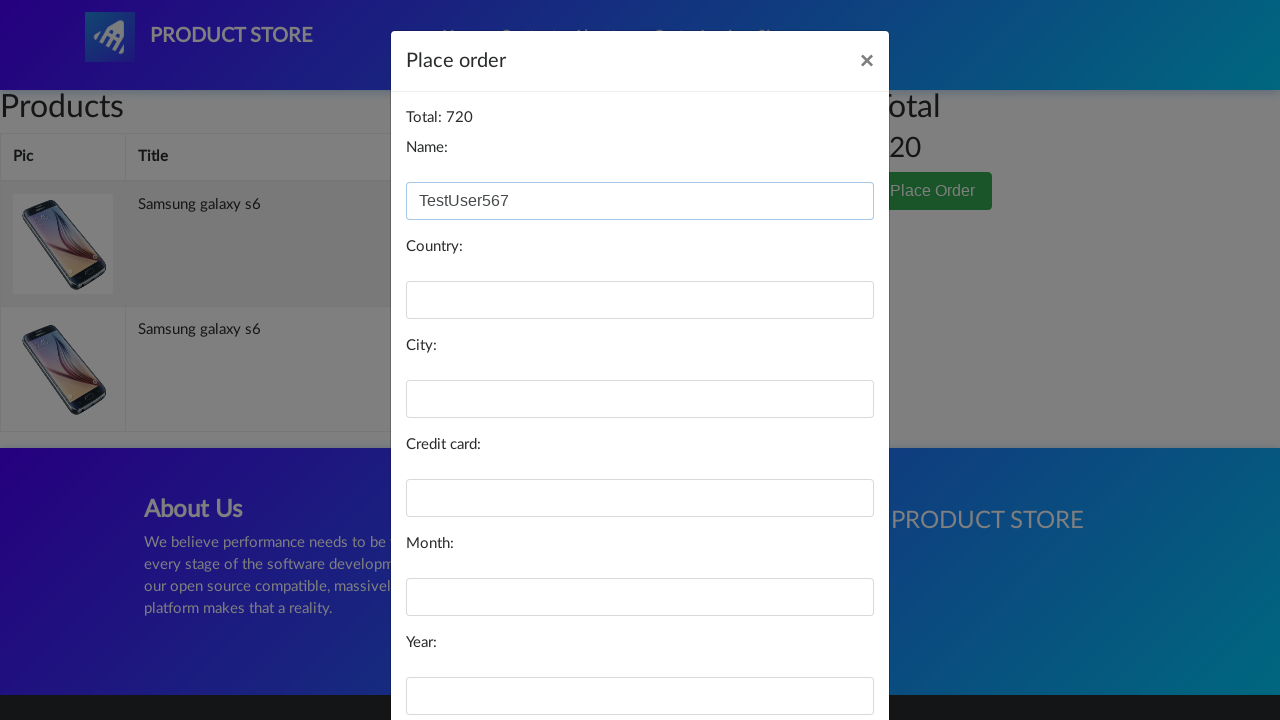

Filled country field with 'Germany' on #country
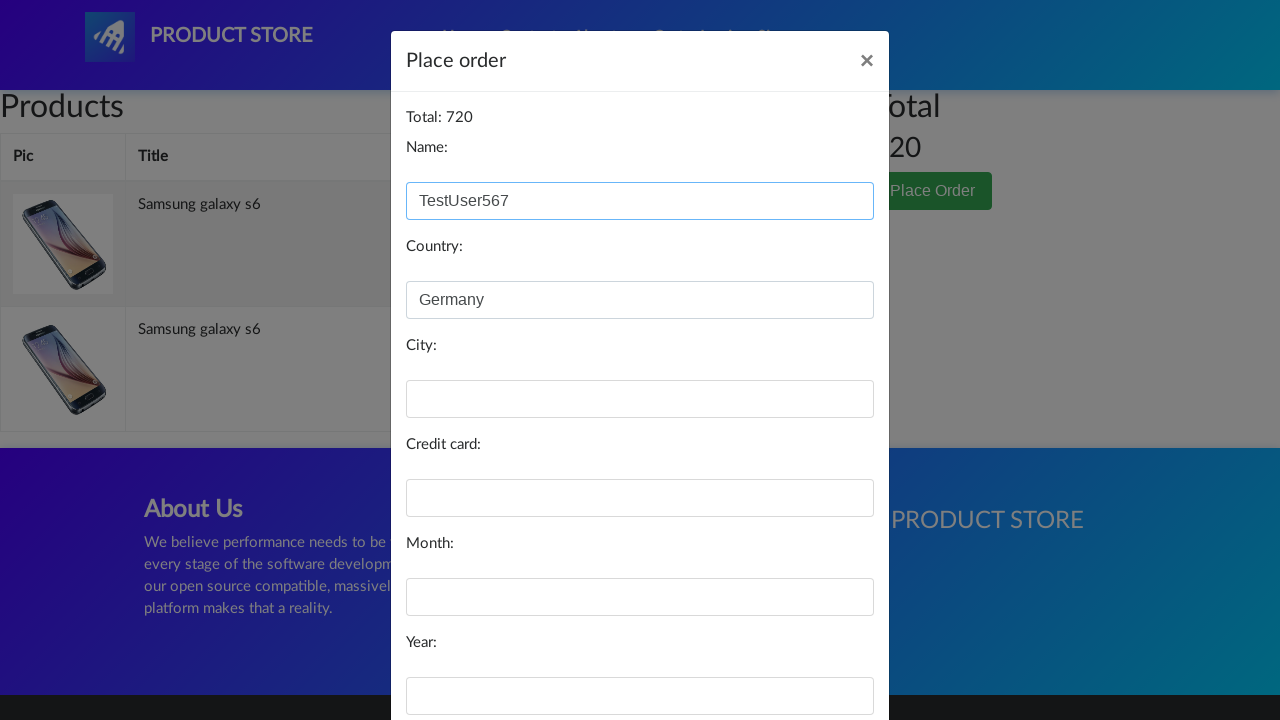

Filled card field with card number on #card
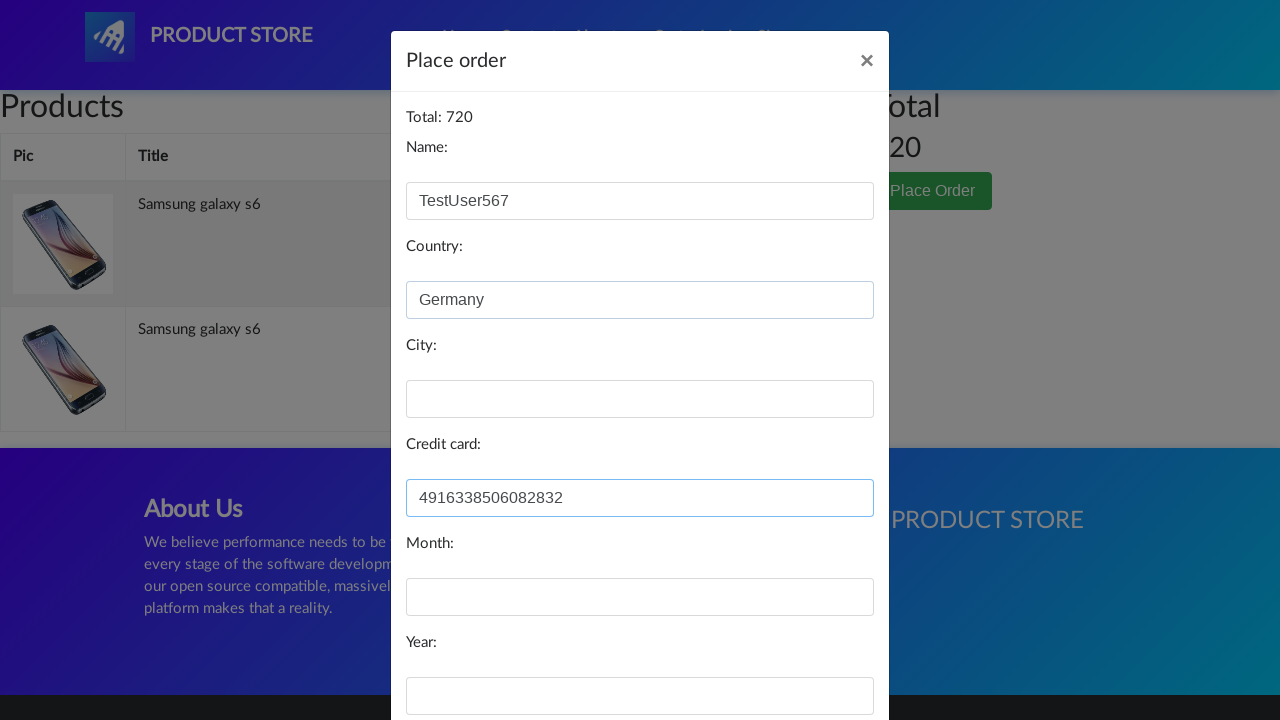

Filled month field with '07' on #month
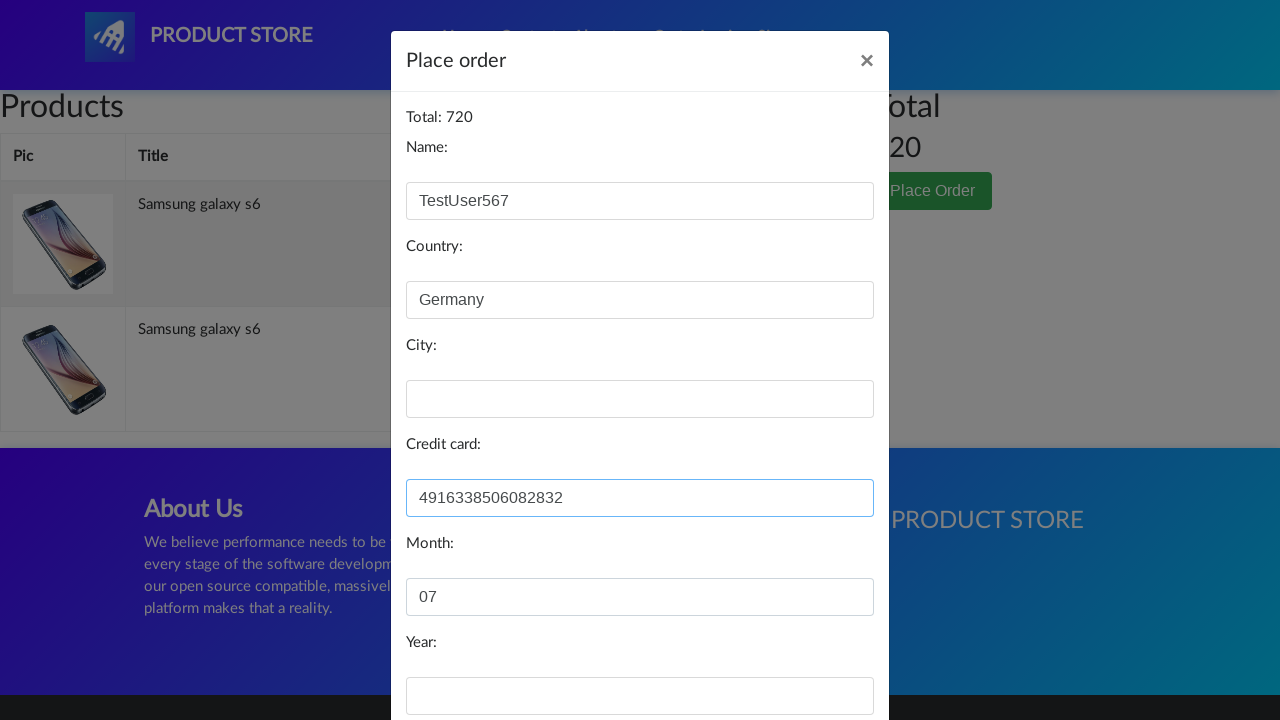

Filled year field with '2026' on #year
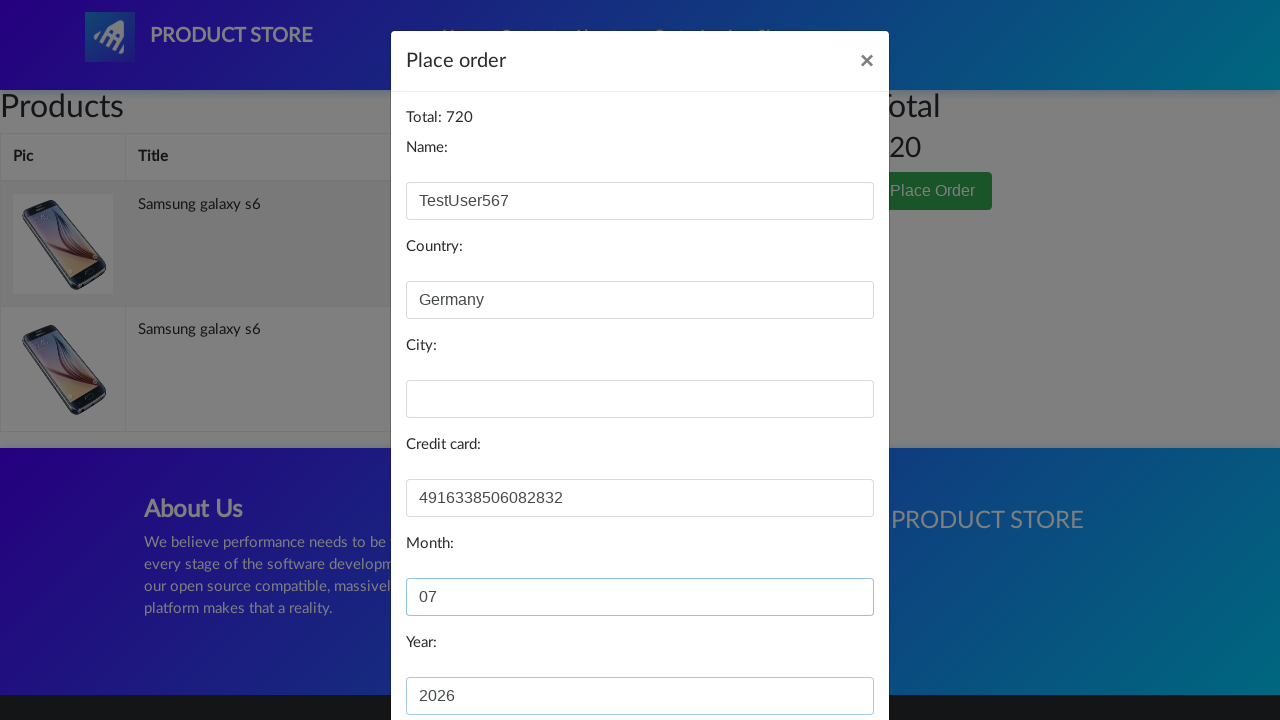

Clicked purchase button with #city field left empty to trigger validation error at (823, 655) on button[onclick='purchaseOrder()']
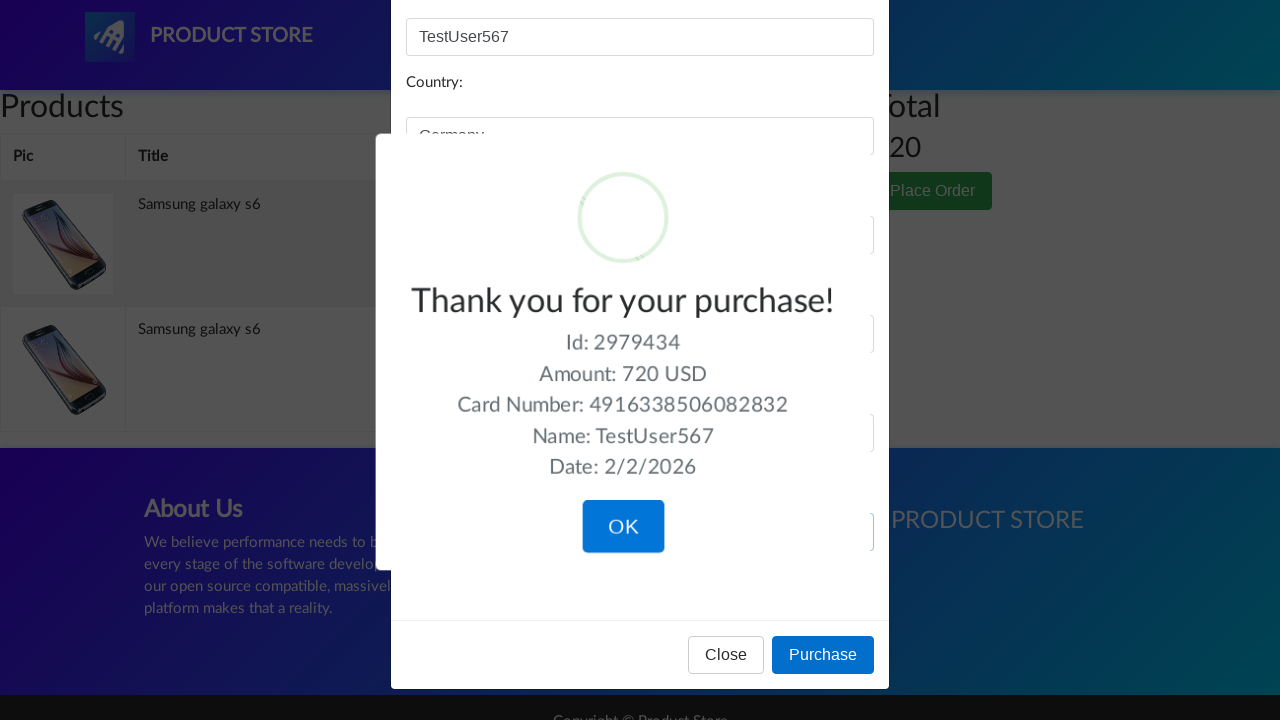

Waited 500ms for validation error response
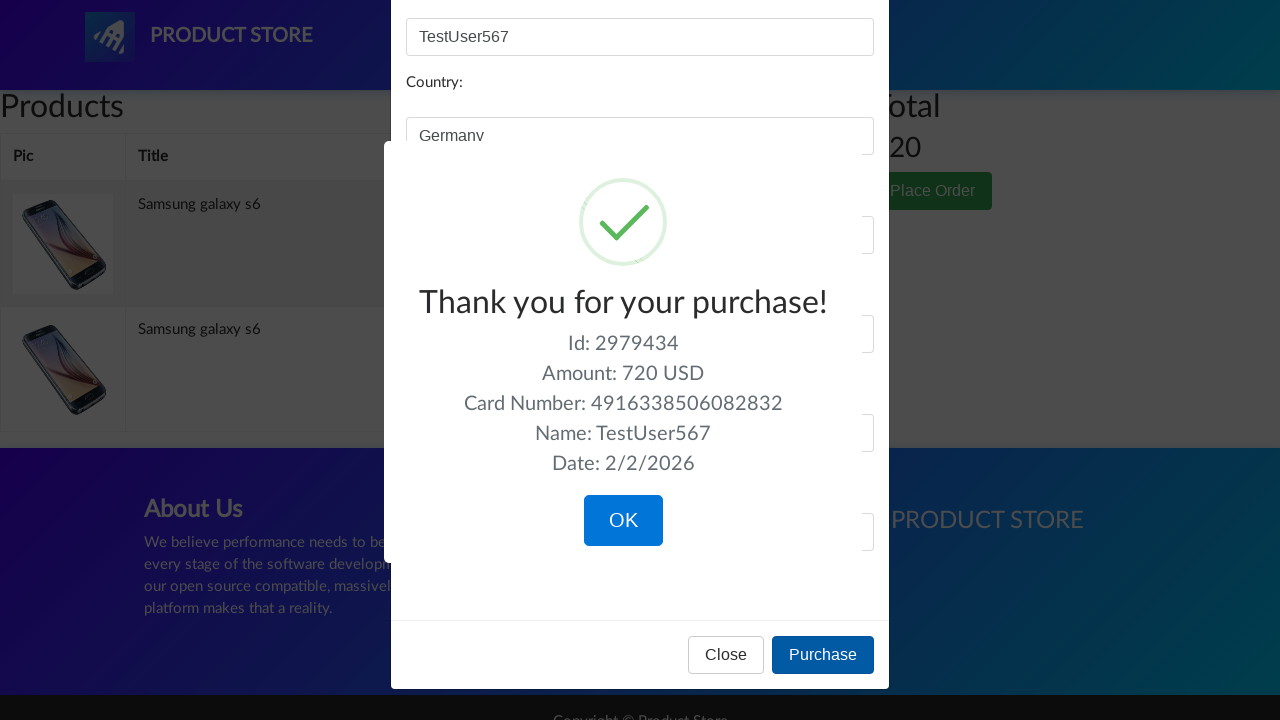

Navigated to product page for testing empty field: #card
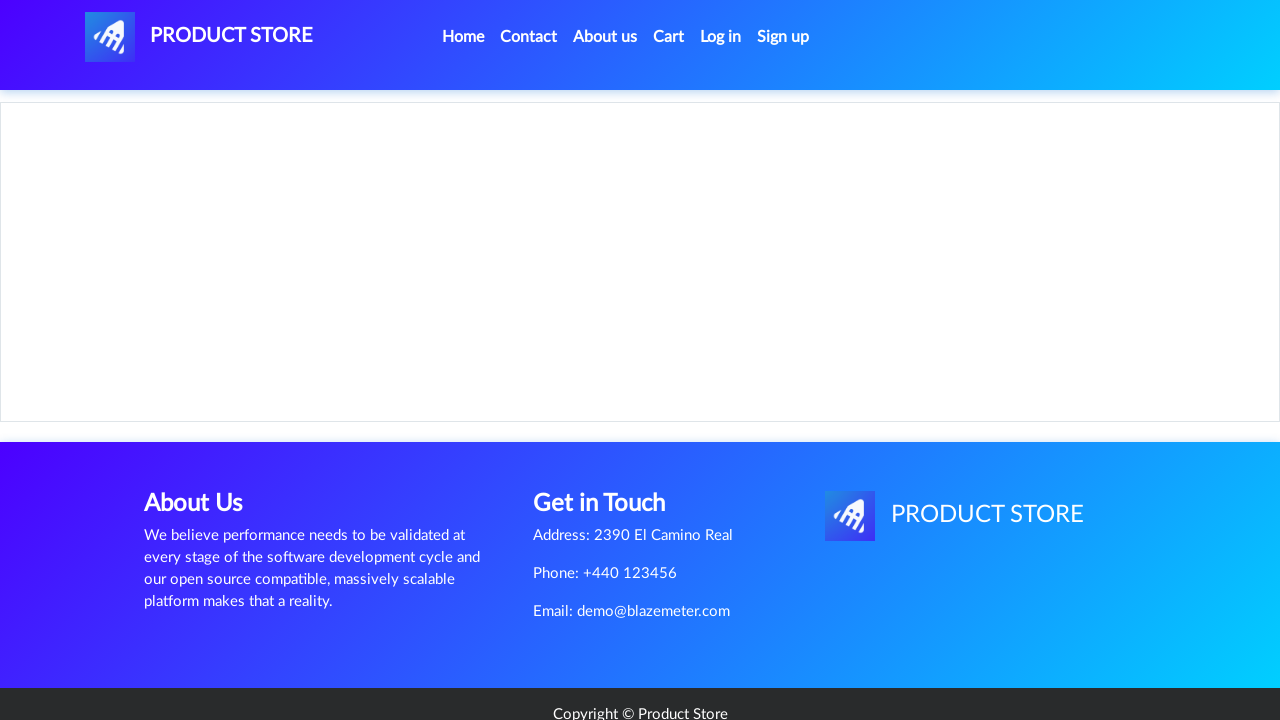

Waited for page to load (networkidle)
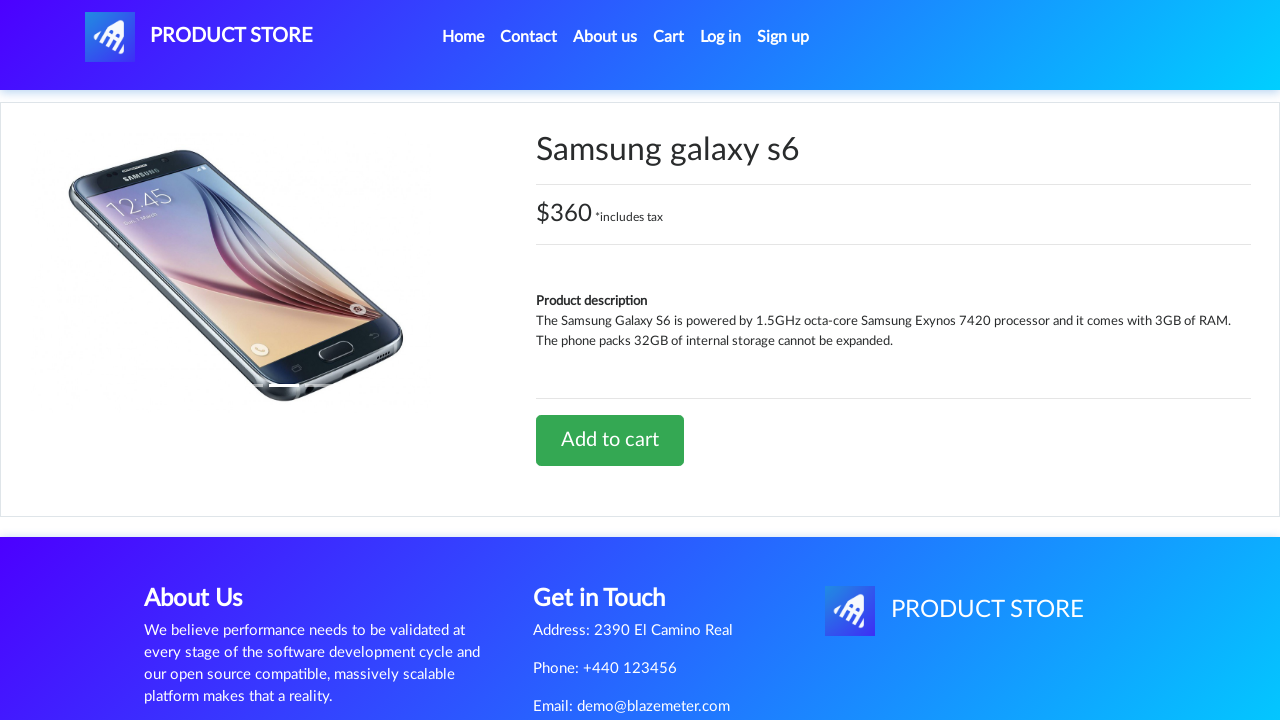

Clicked to add product to cart at (610, 440) on xpath=//*[@id='tbodyid']/div[2]/div/a
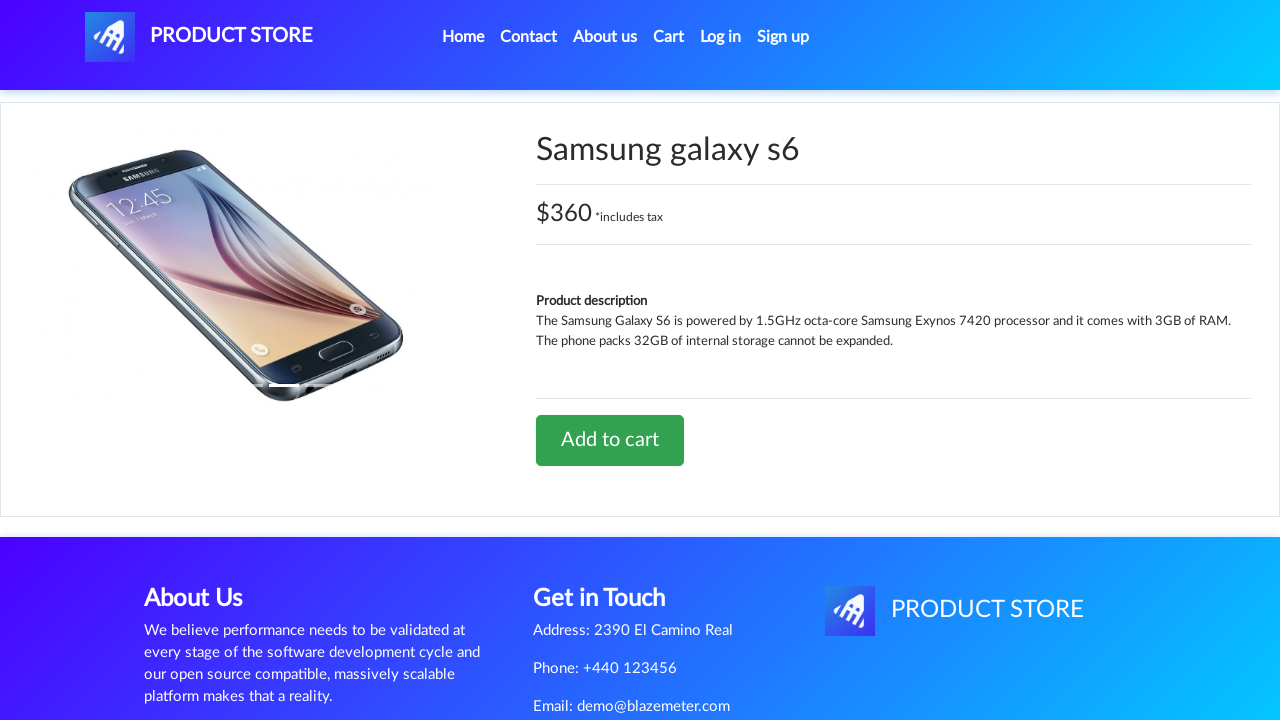

Waited 1500ms for product addition to complete
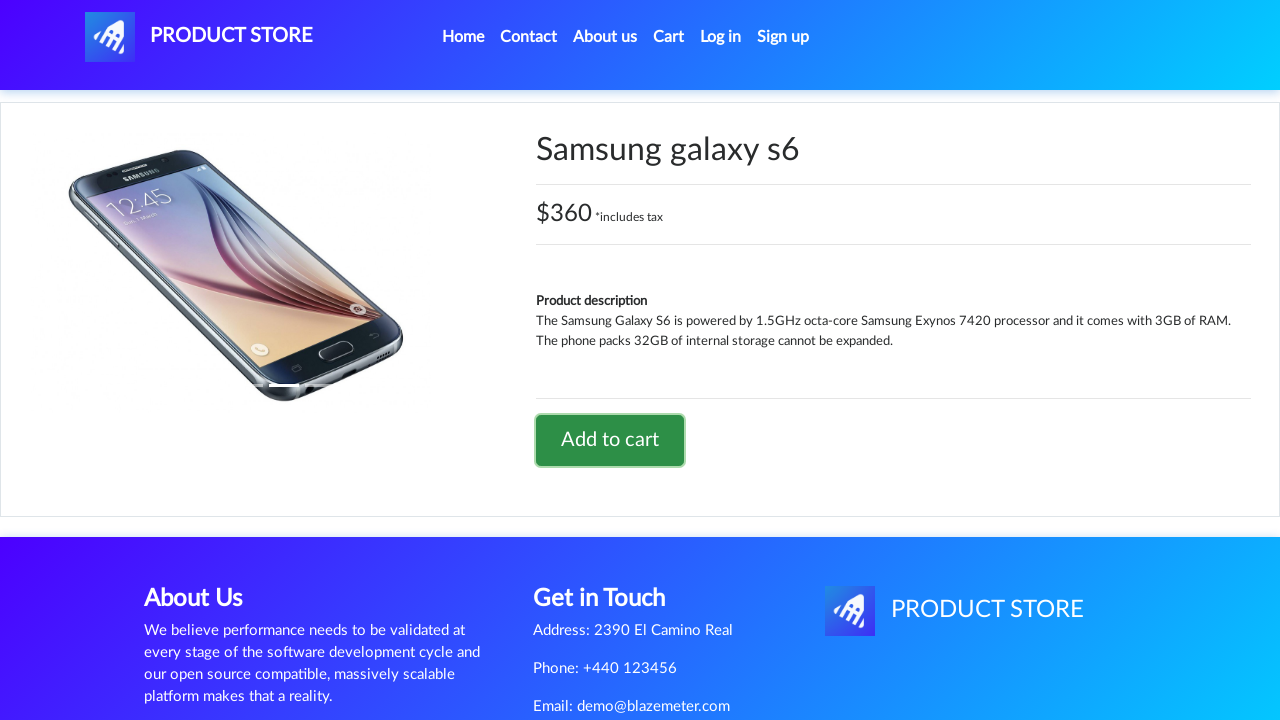

Disabled alert popups
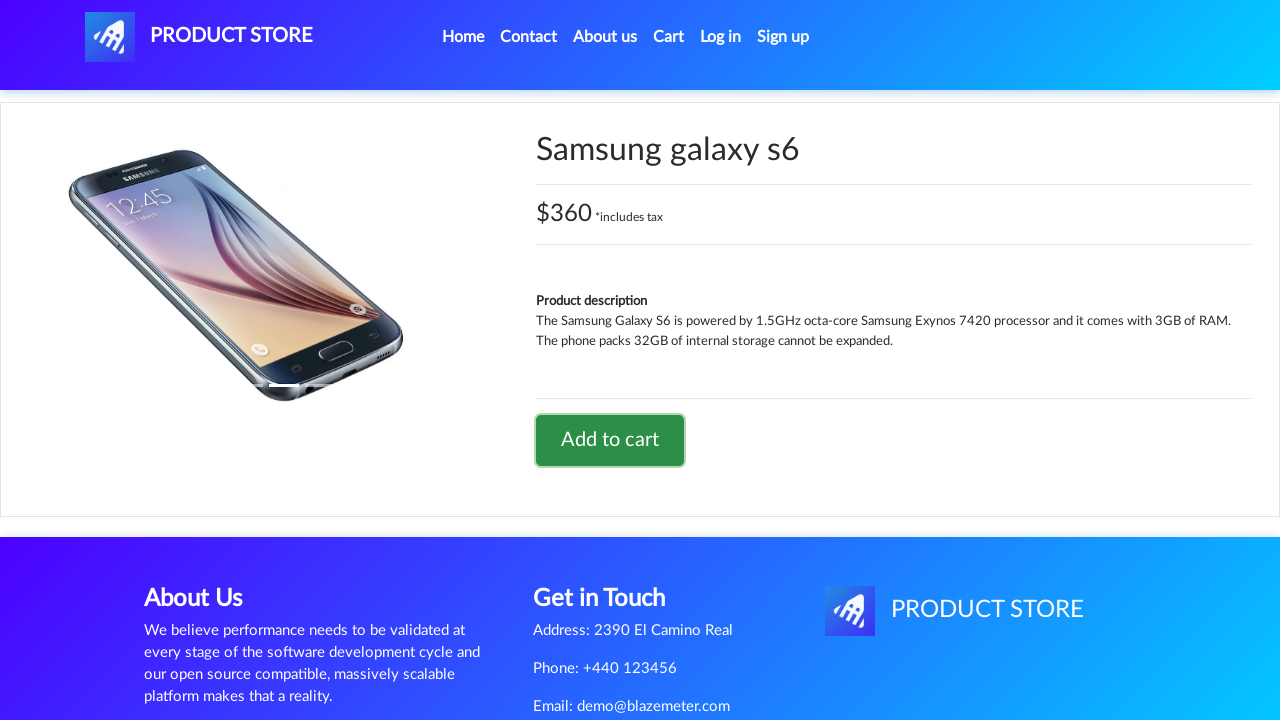

Clicked to navigate to cart at (669, 37) on #cartur
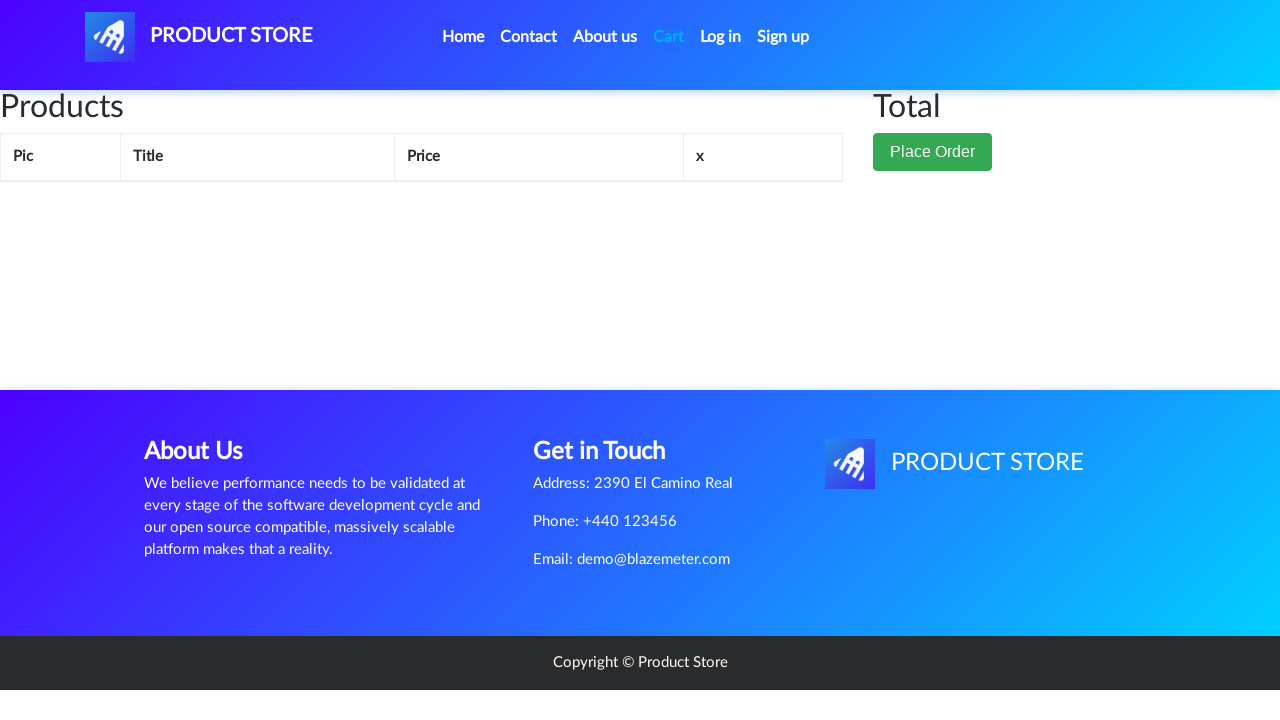

Waited for cart page to load (networkidle)
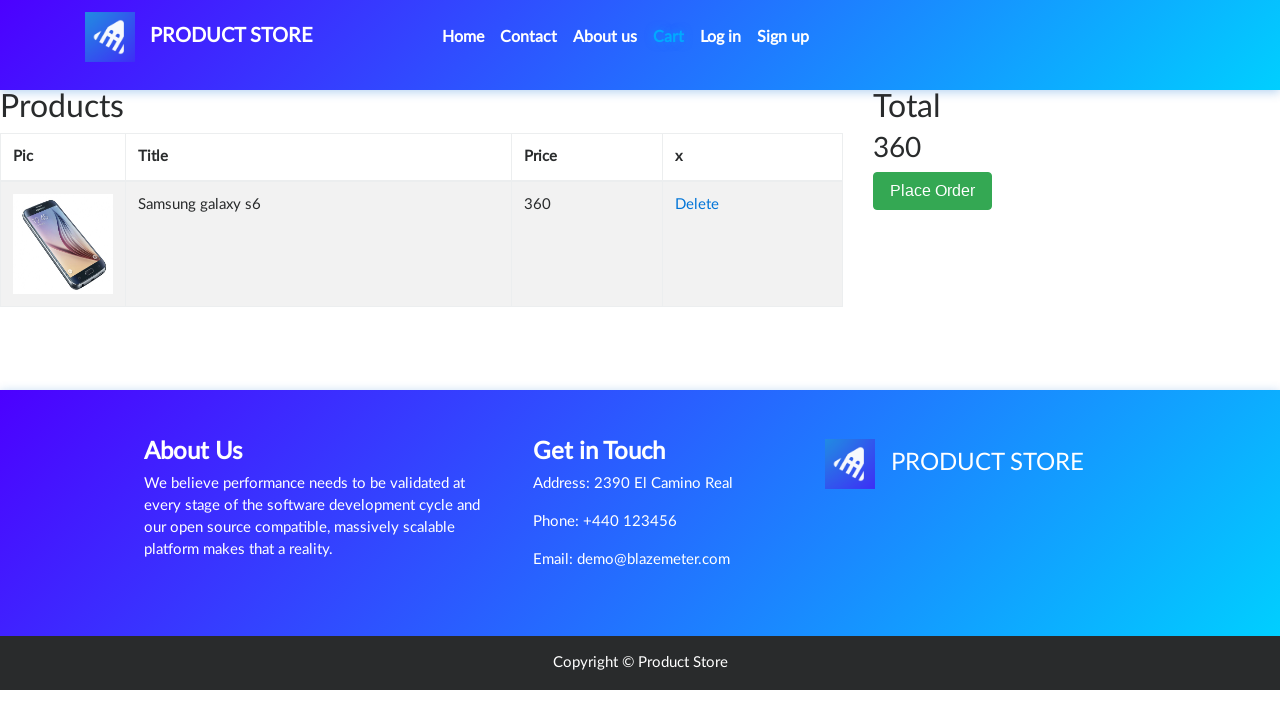

Clicked 'Place Order' button at (933, 191) on xpath=//button[text()='Place Order']
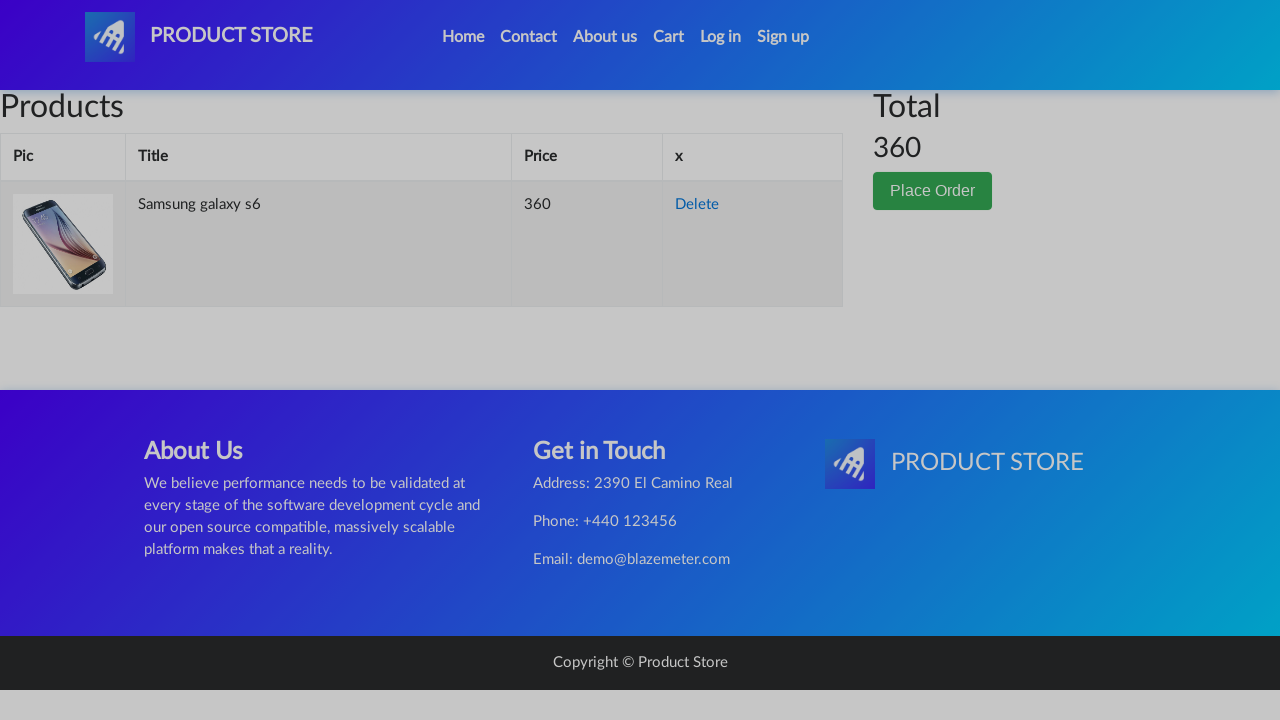

Order modal appeared
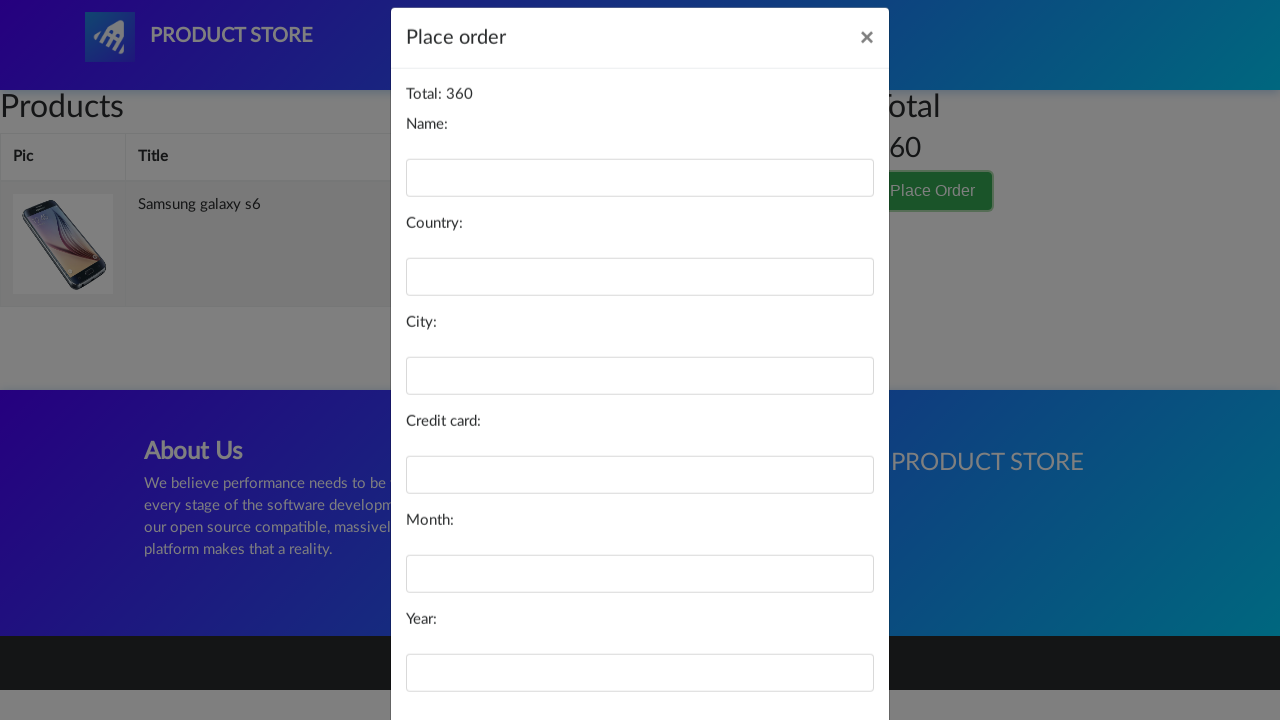

Filled name field with 'TestUser567' on #name
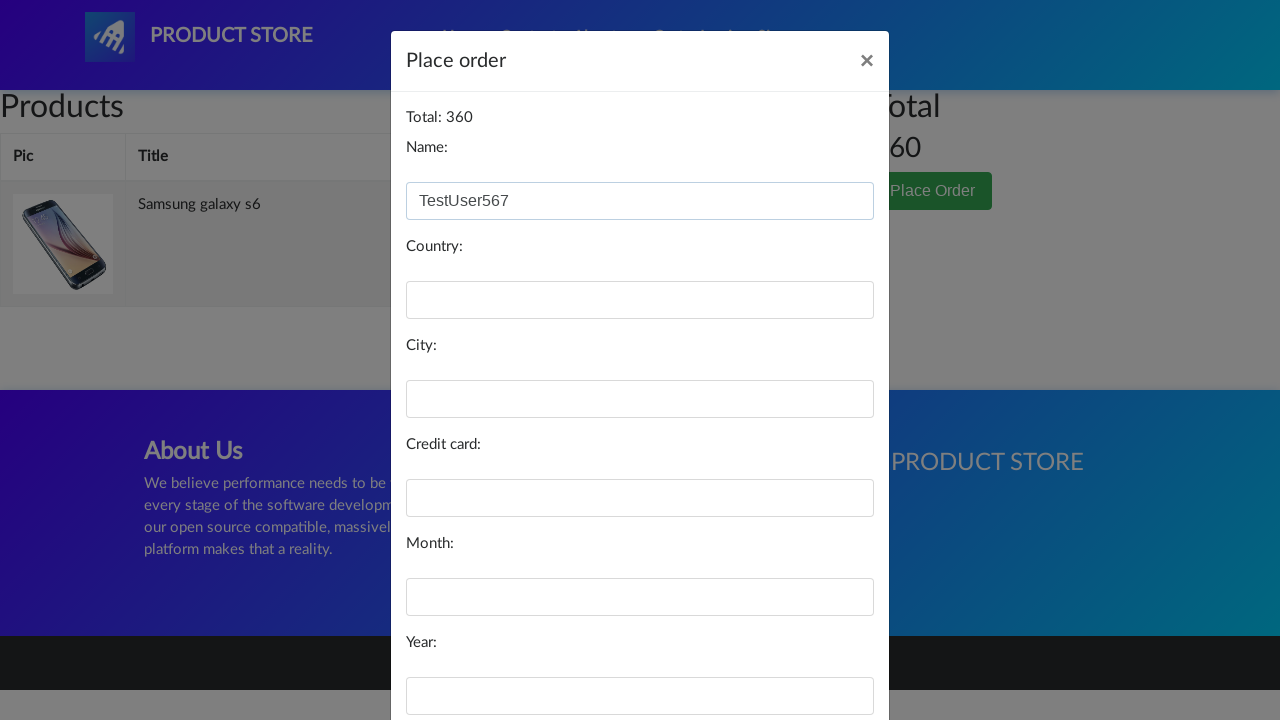

Filled country field with 'Germany' on #country
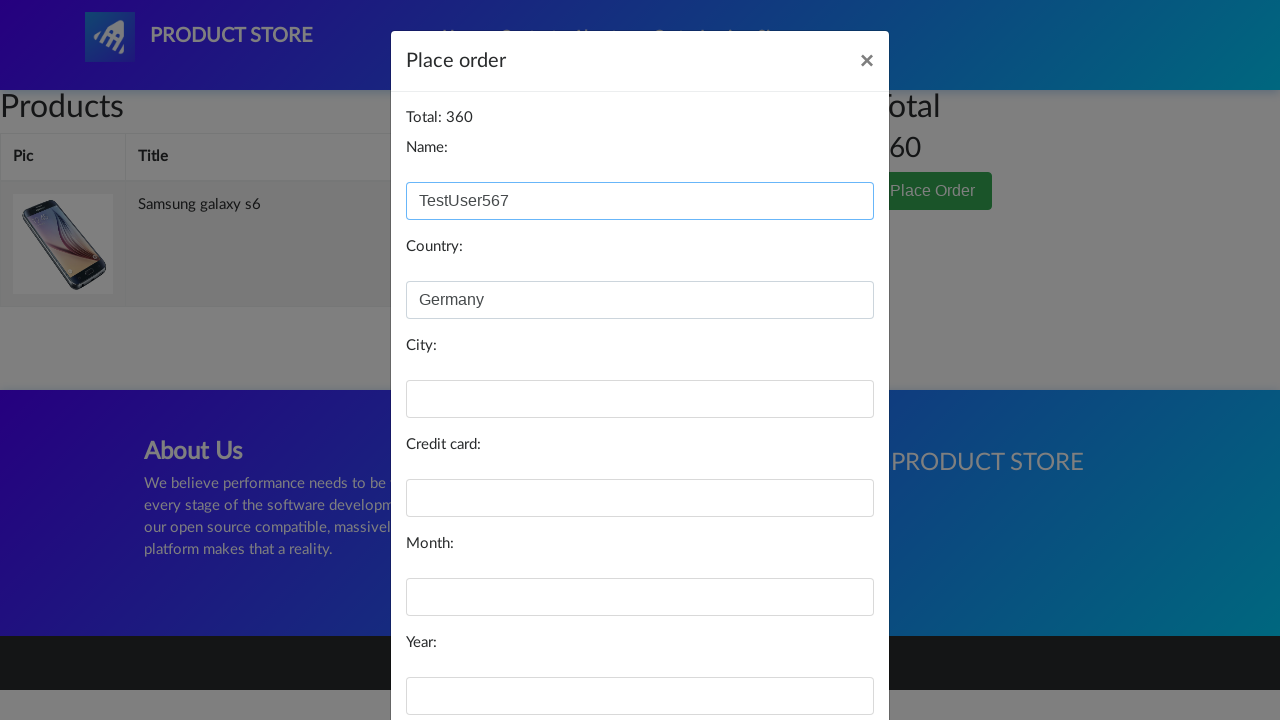

Filled city field with 'Berlin' on #city
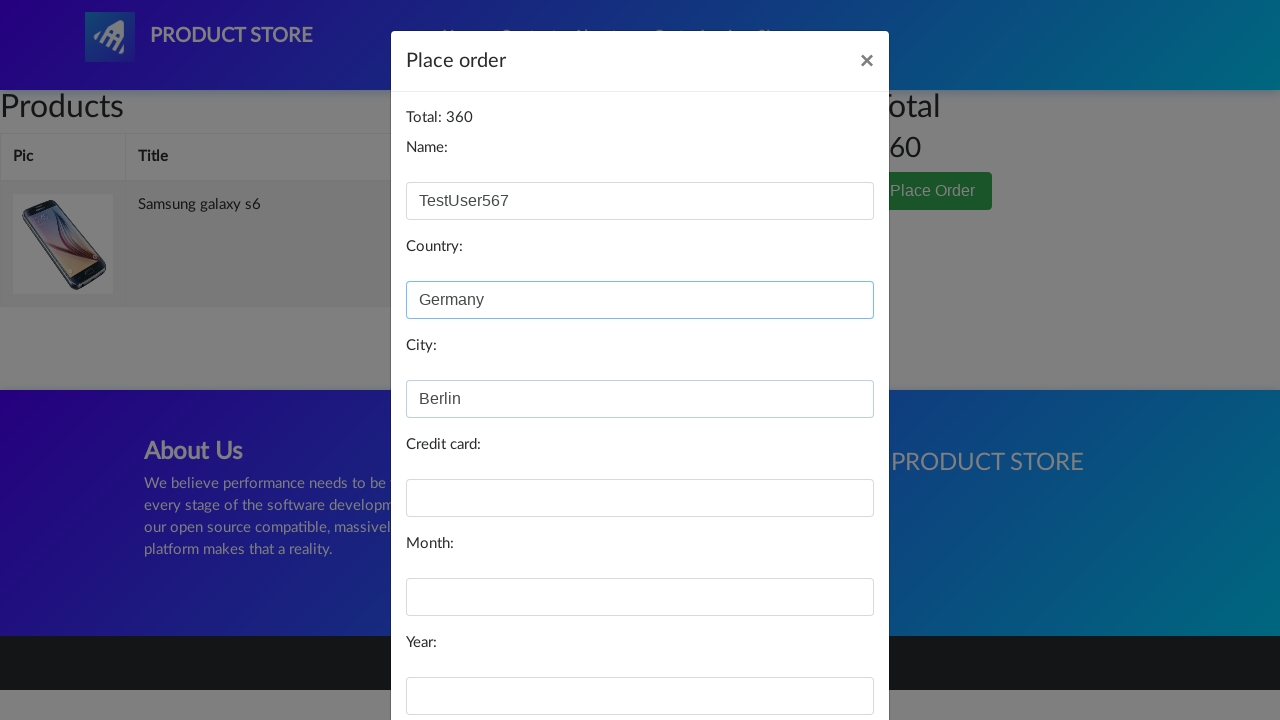

Filled month field with '07' on #month
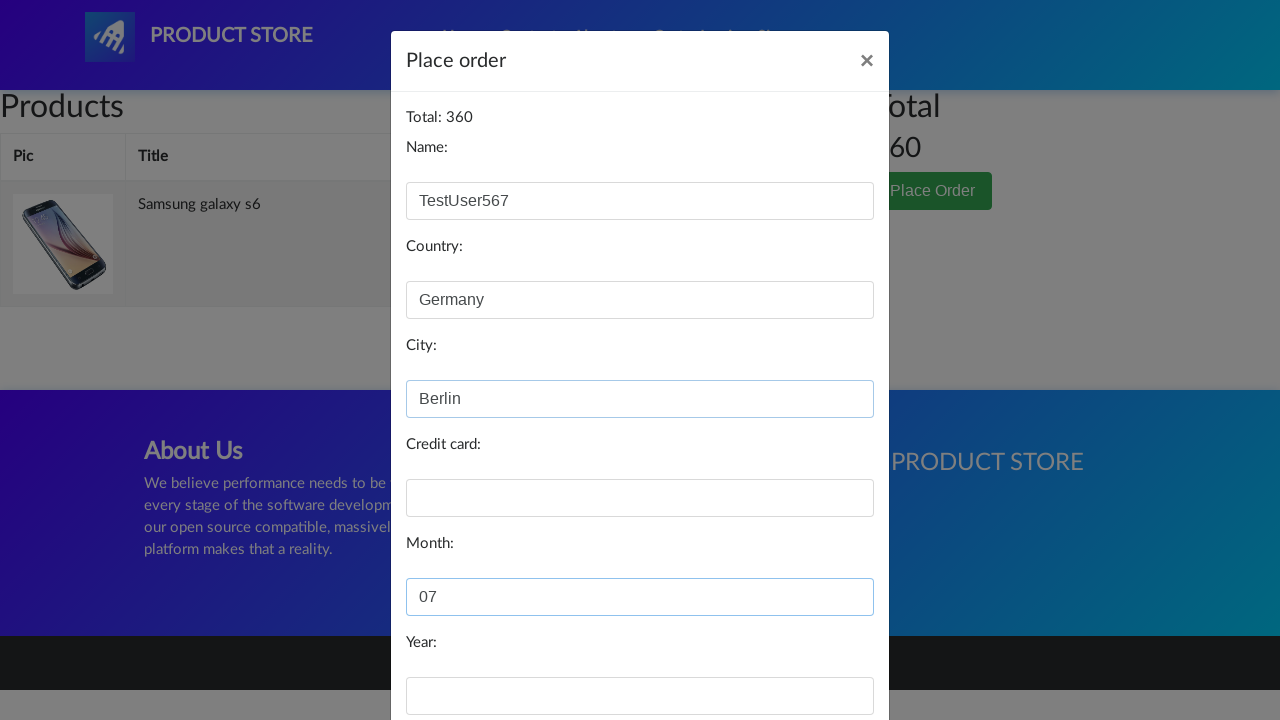

Filled year field with '2026' on #year
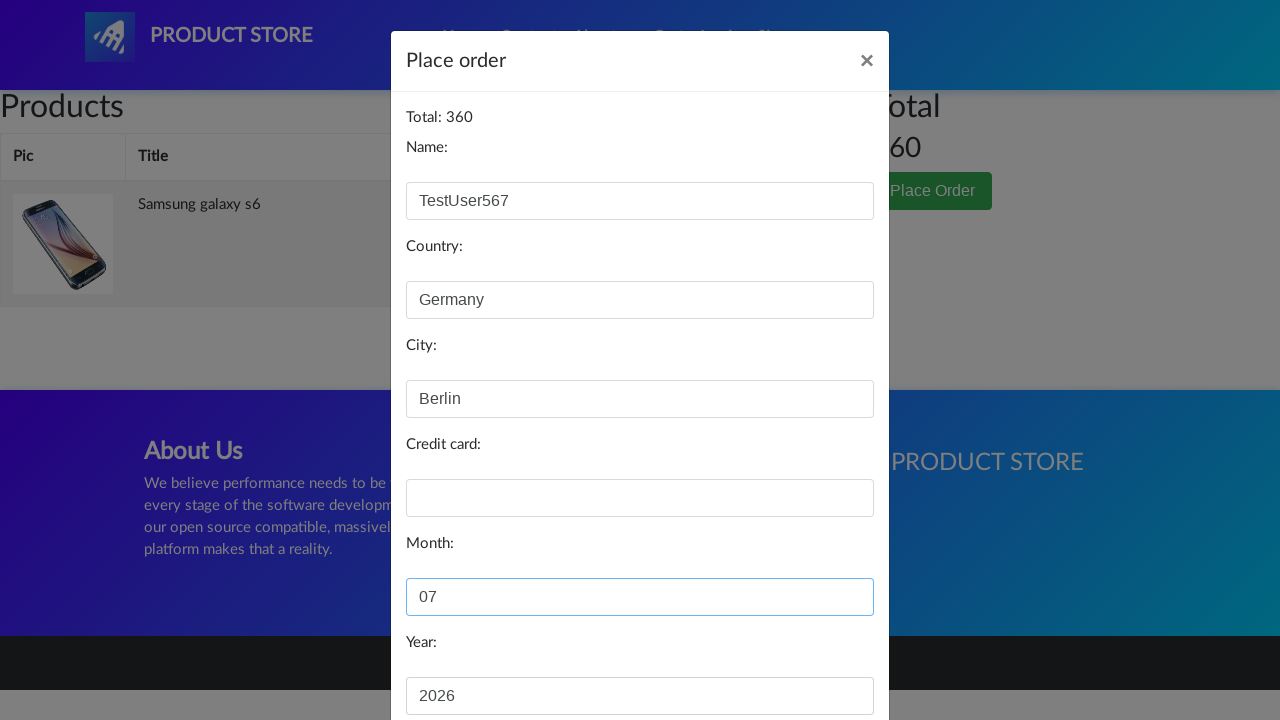

Clicked purchase button with #card field left empty to trigger validation error at (823, 655) on button[onclick='purchaseOrder()']
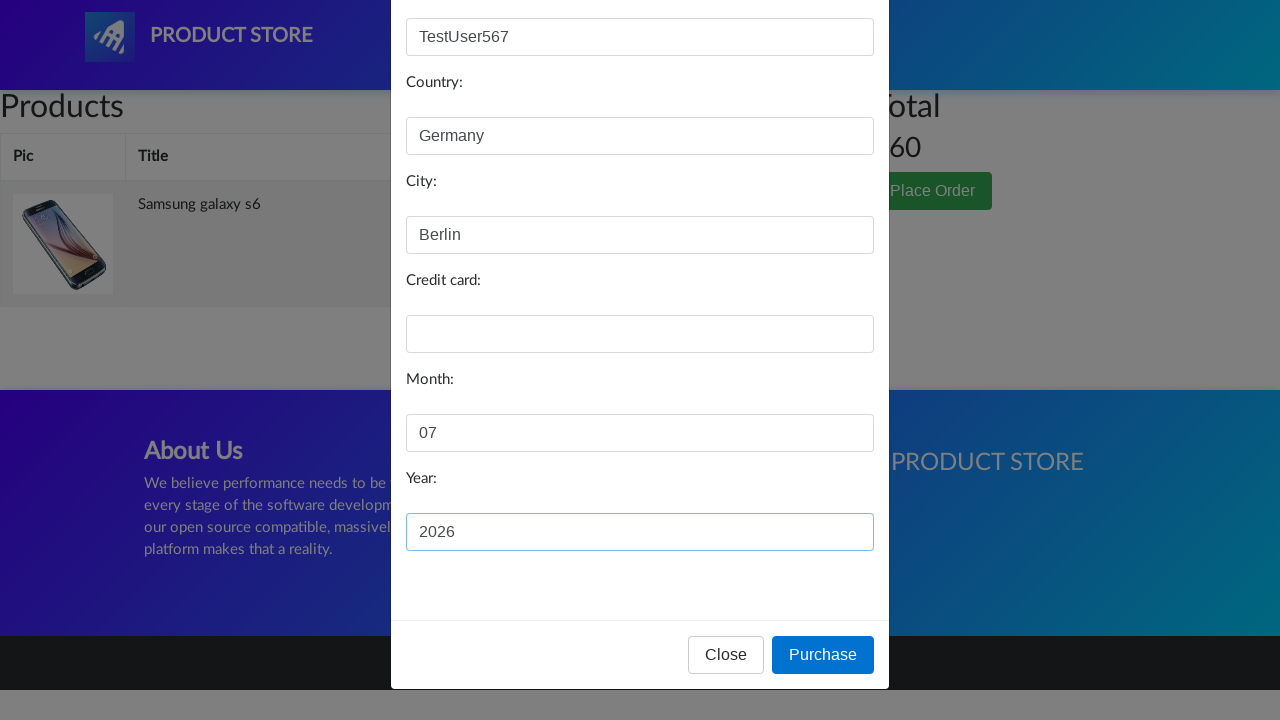

Waited 500ms for validation error response
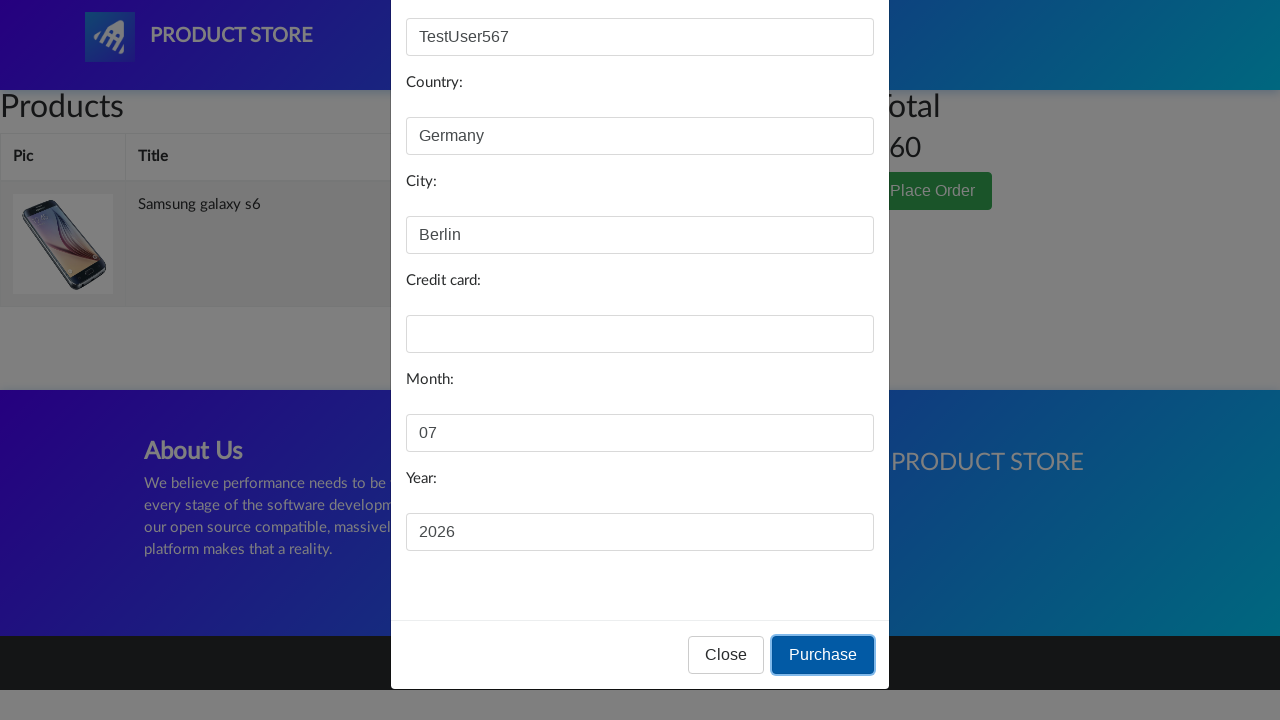

Navigated to product page for testing empty field: #month
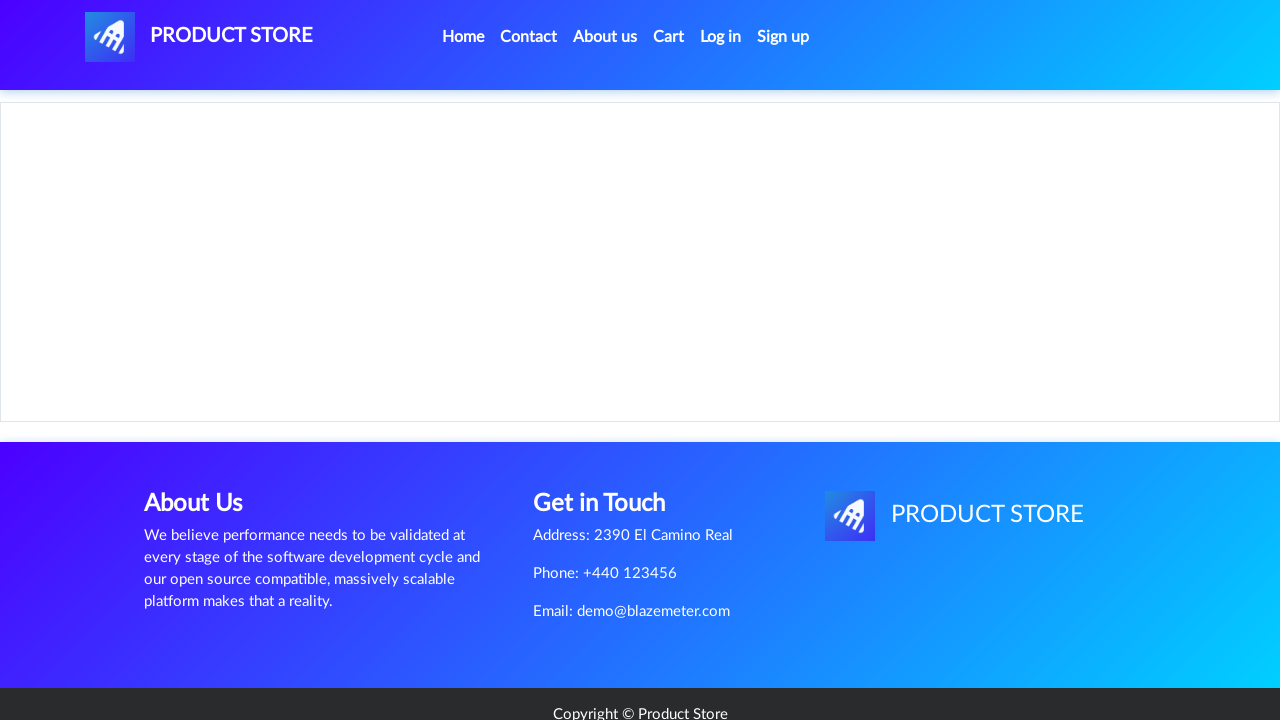

Waited for page to load (networkidle)
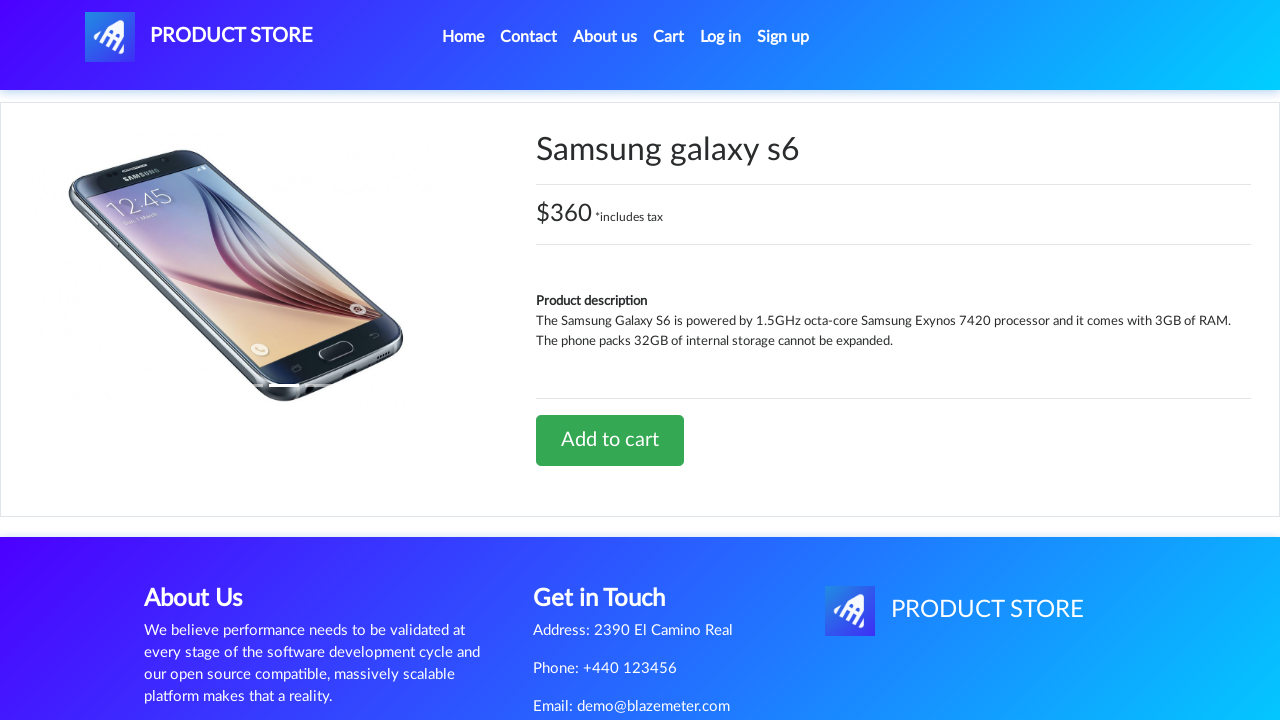

Clicked to add product to cart at (610, 440) on xpath=//*[@id='tbodyid']/div[2]/div/a
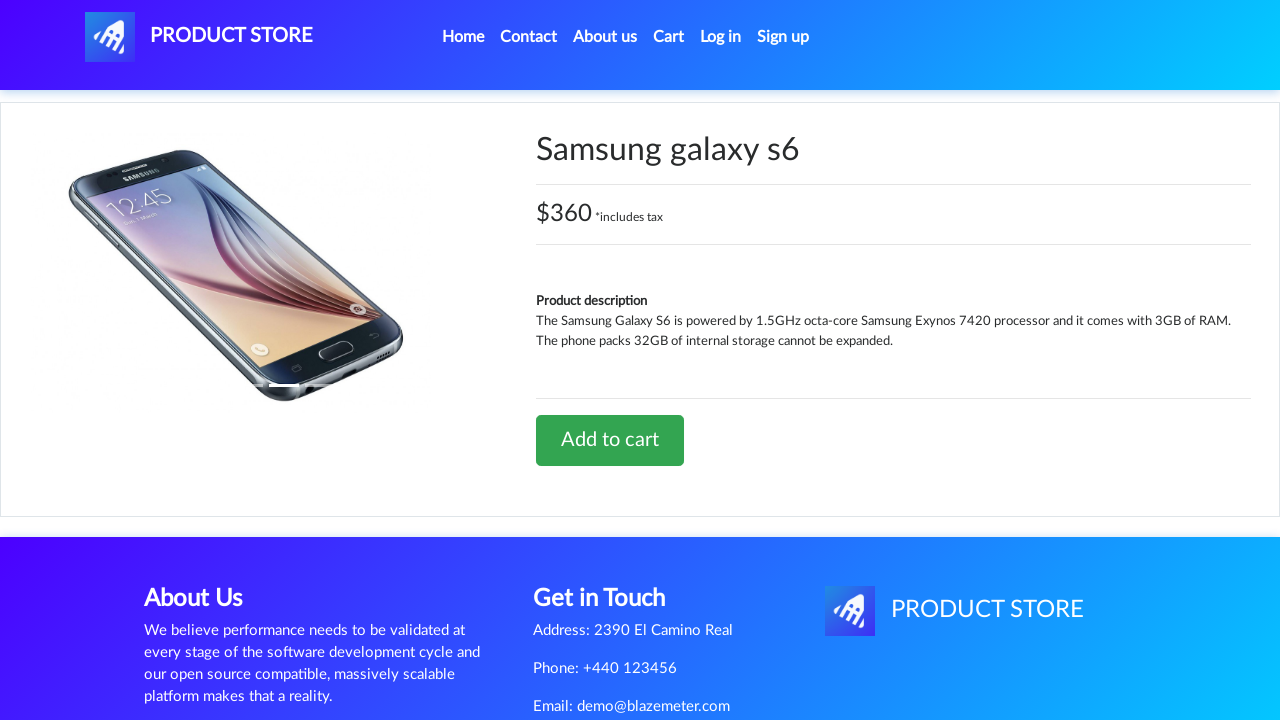

Waited 1500ms for product addition to complete
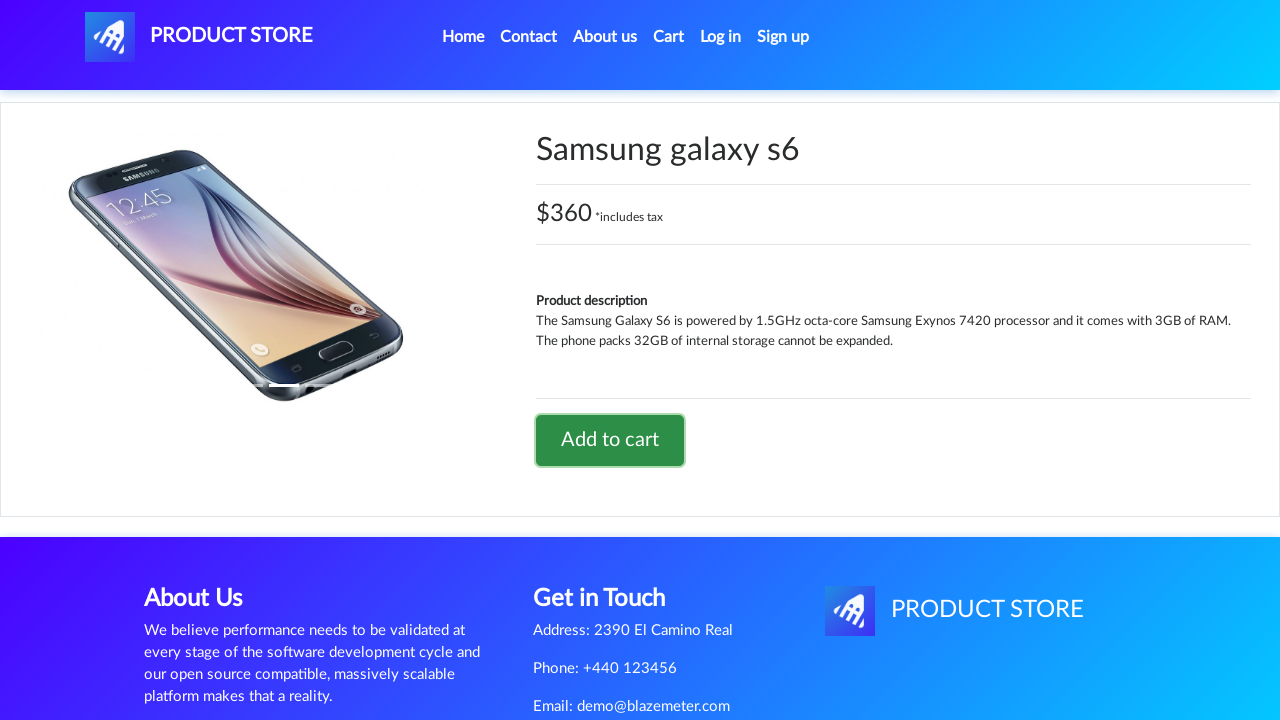

Disabled alert popups
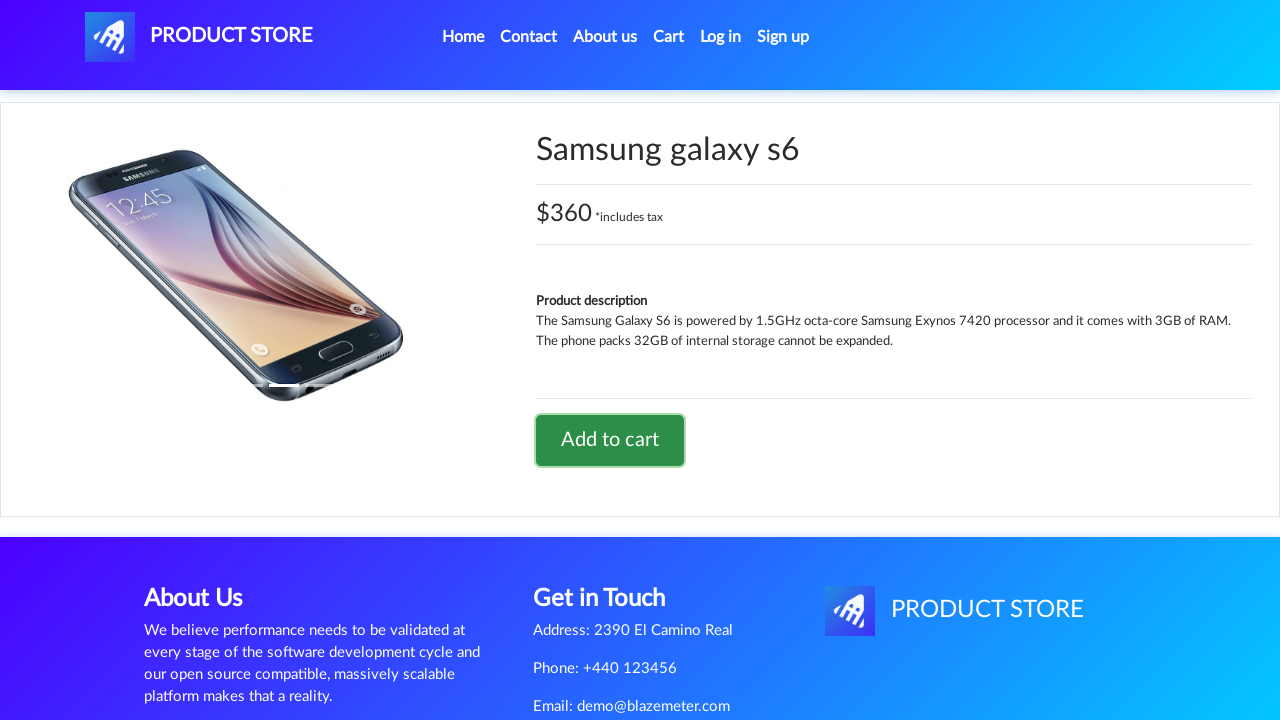

Clicked to navigate to cart at (669, 37) on #cartur
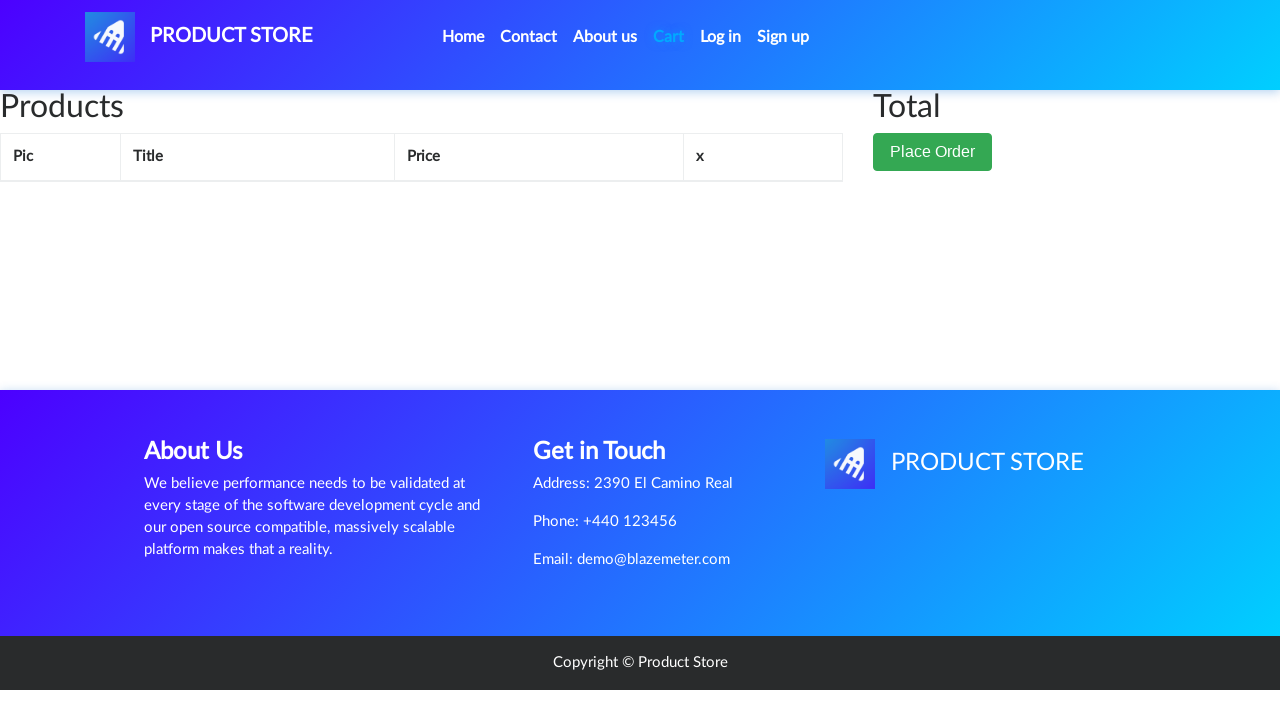

Waited for cart page to load (networkidle)
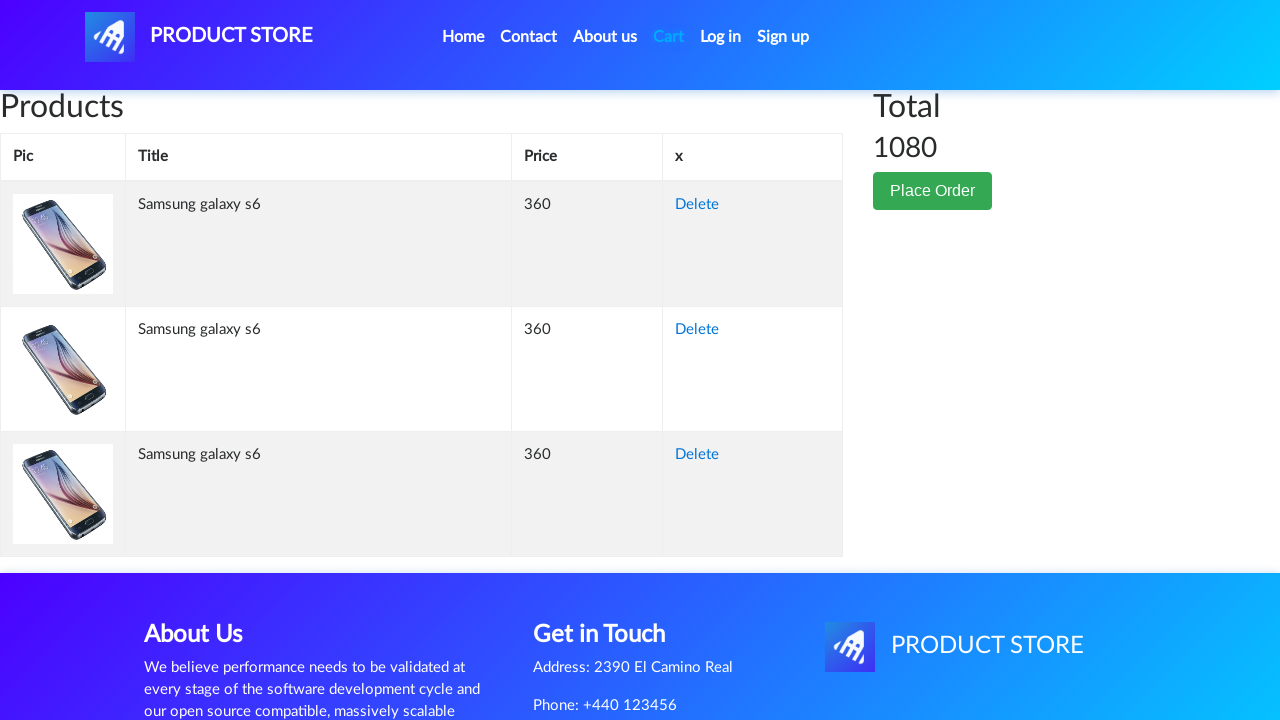

Clicked 'Place Order' button at (933, 191) on xpath=//button[text()='Place Order']
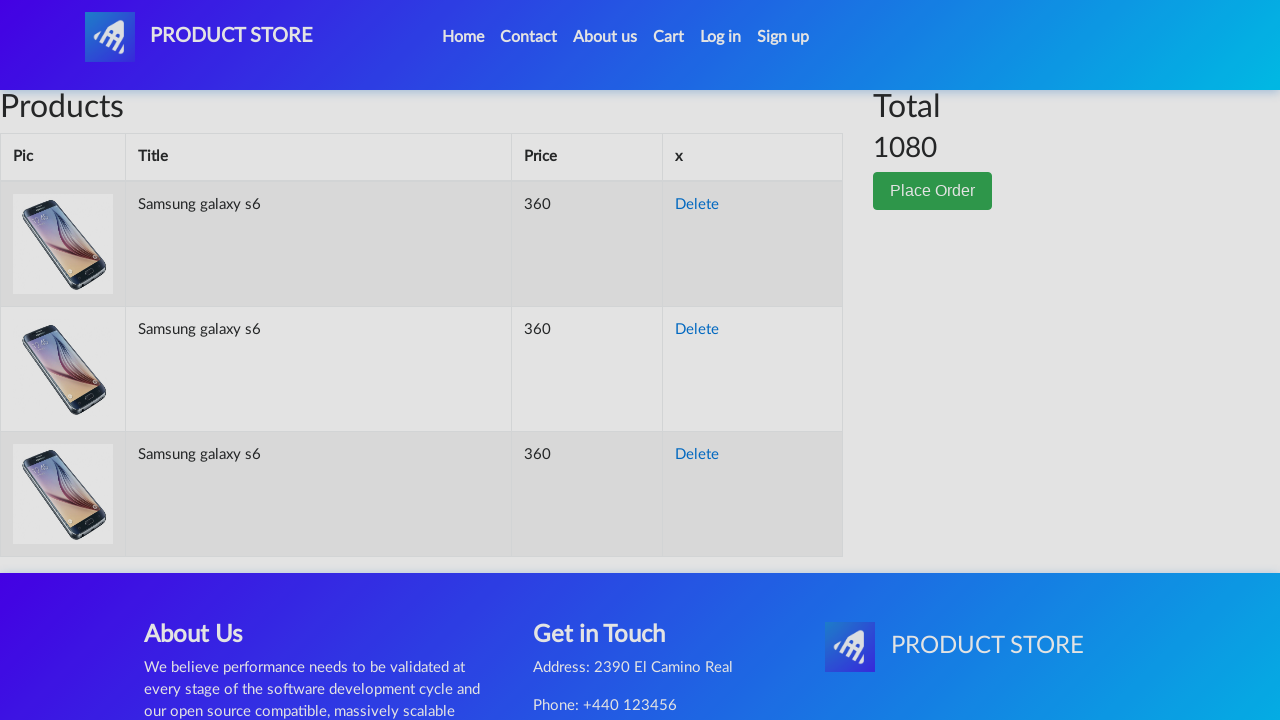

Order modal appeared
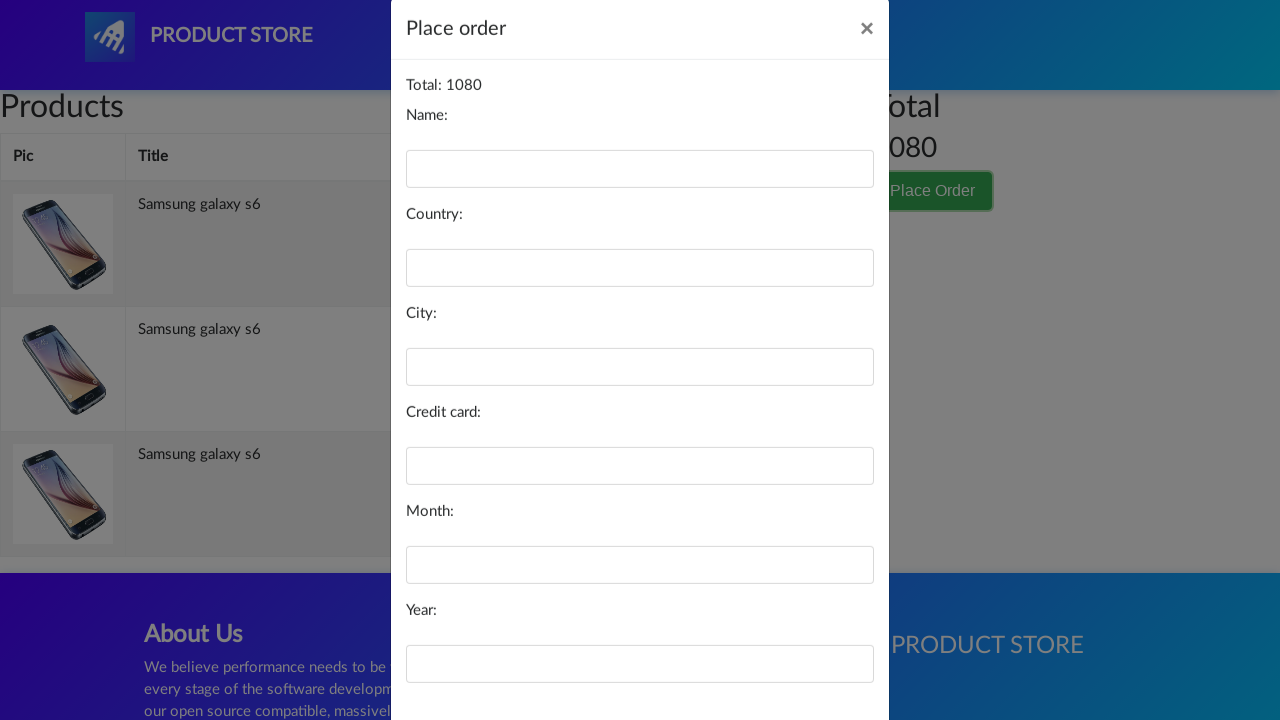

Filled name field with 'TestUser567' on #name
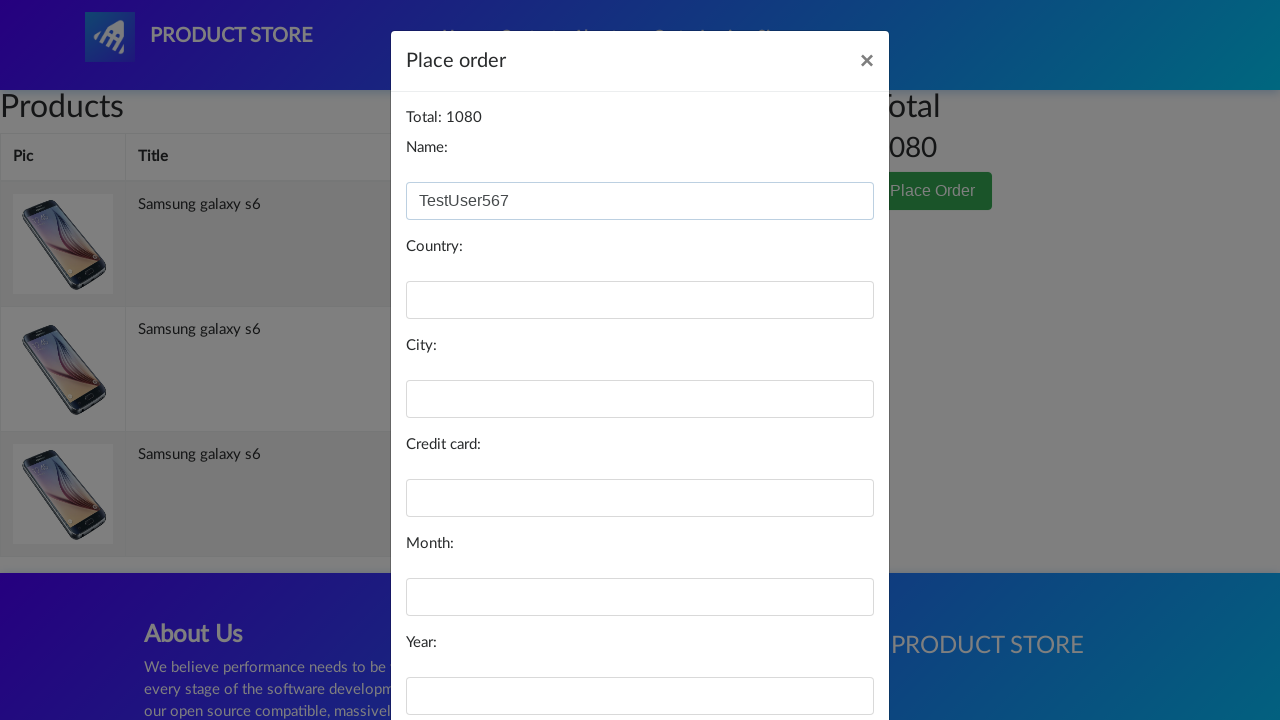

Filled country field with 'Germany' on #country
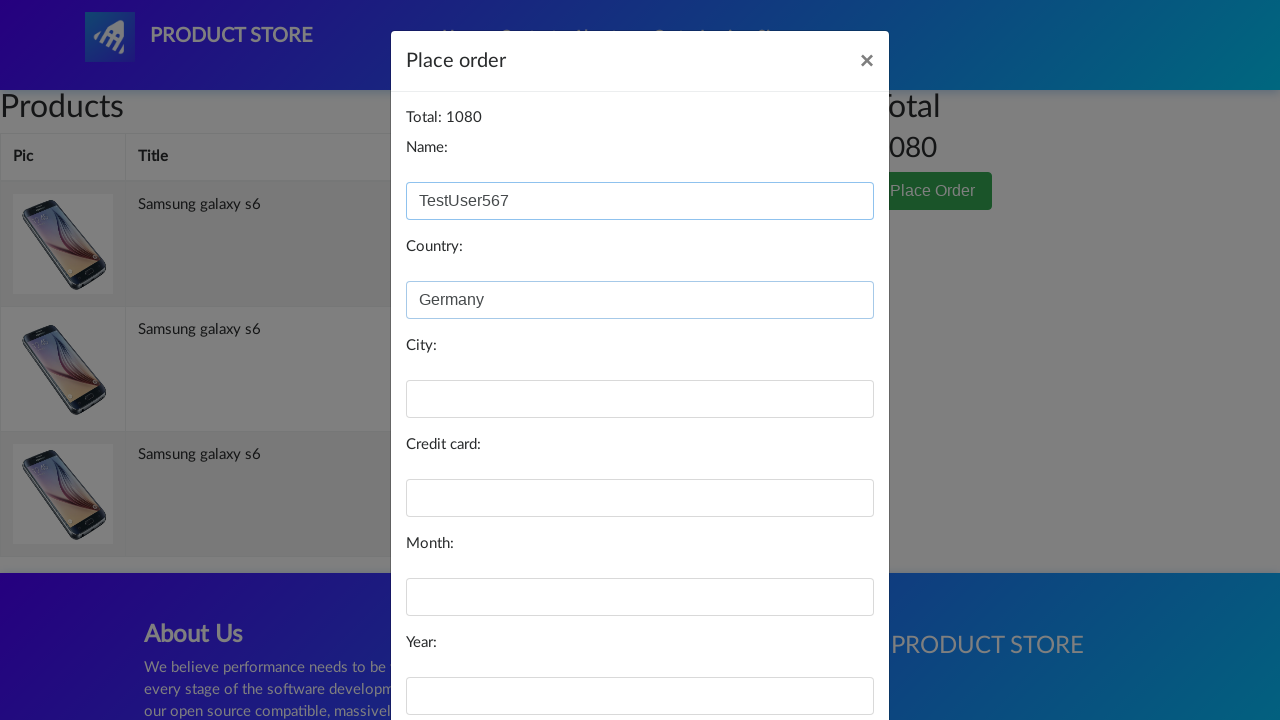

Filled city field with 'Berlin' on #city
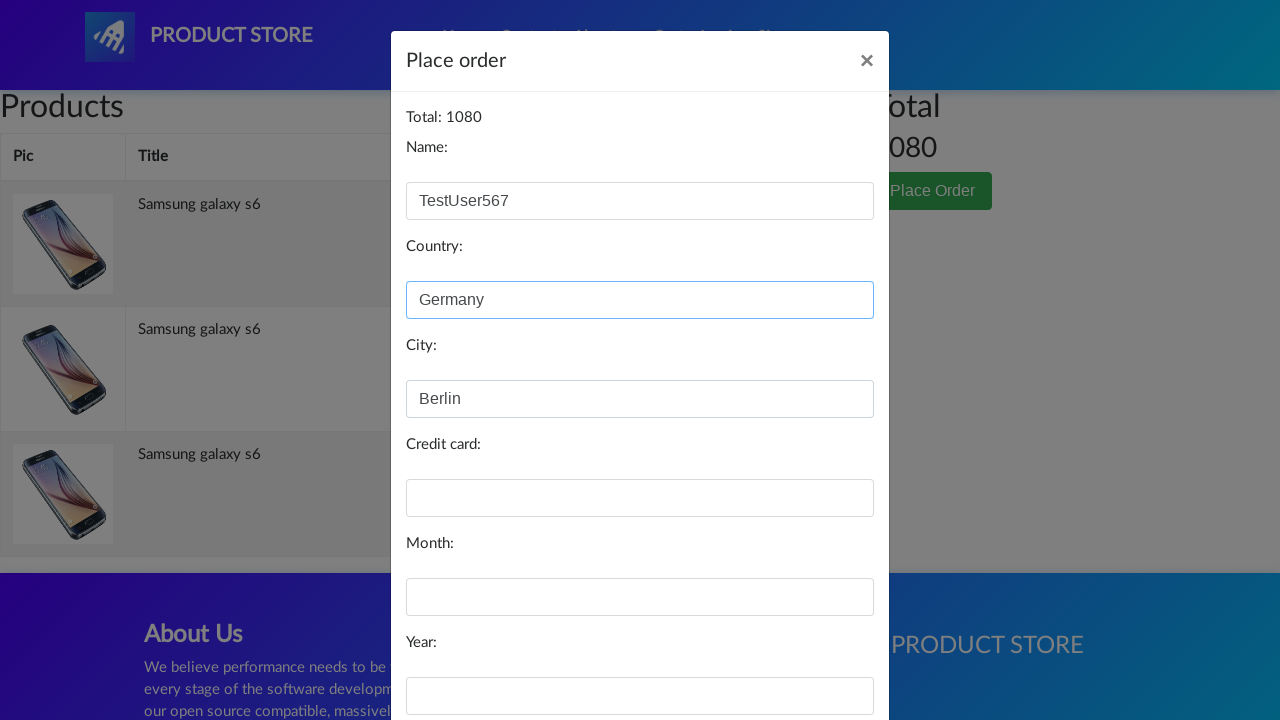

Filled card field with card number on #card
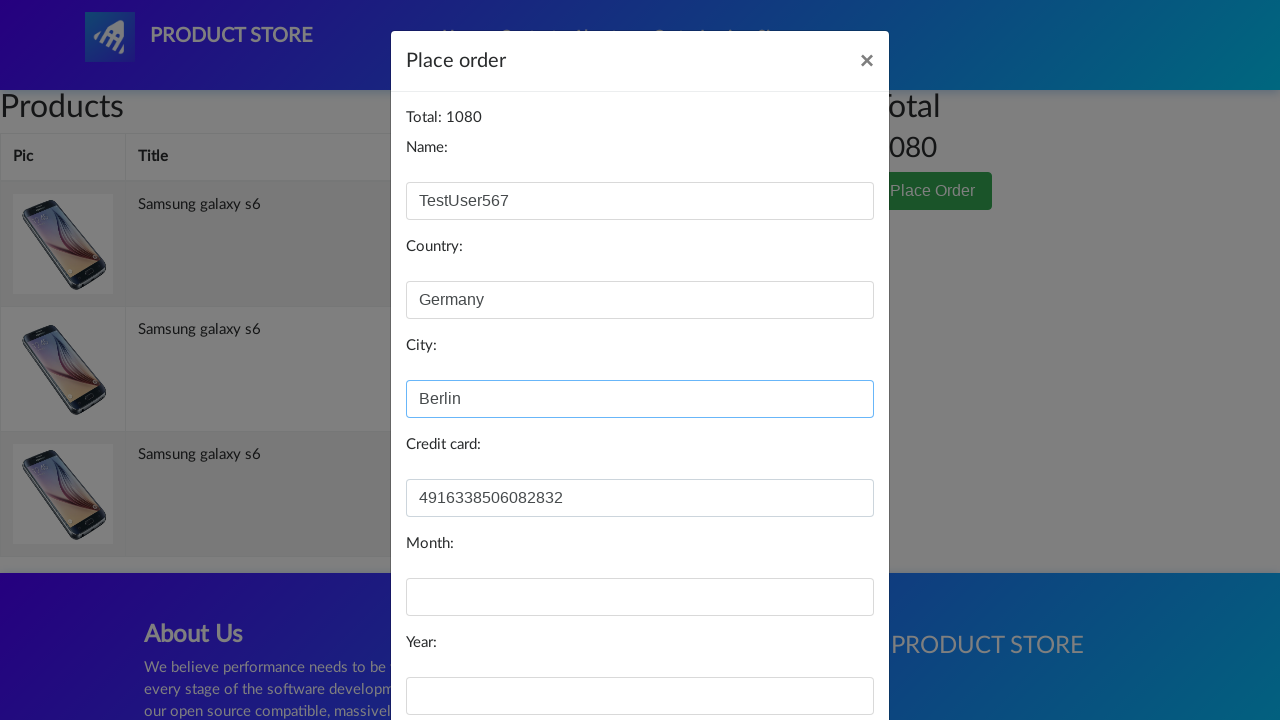

Filled year field with '2026' on #year
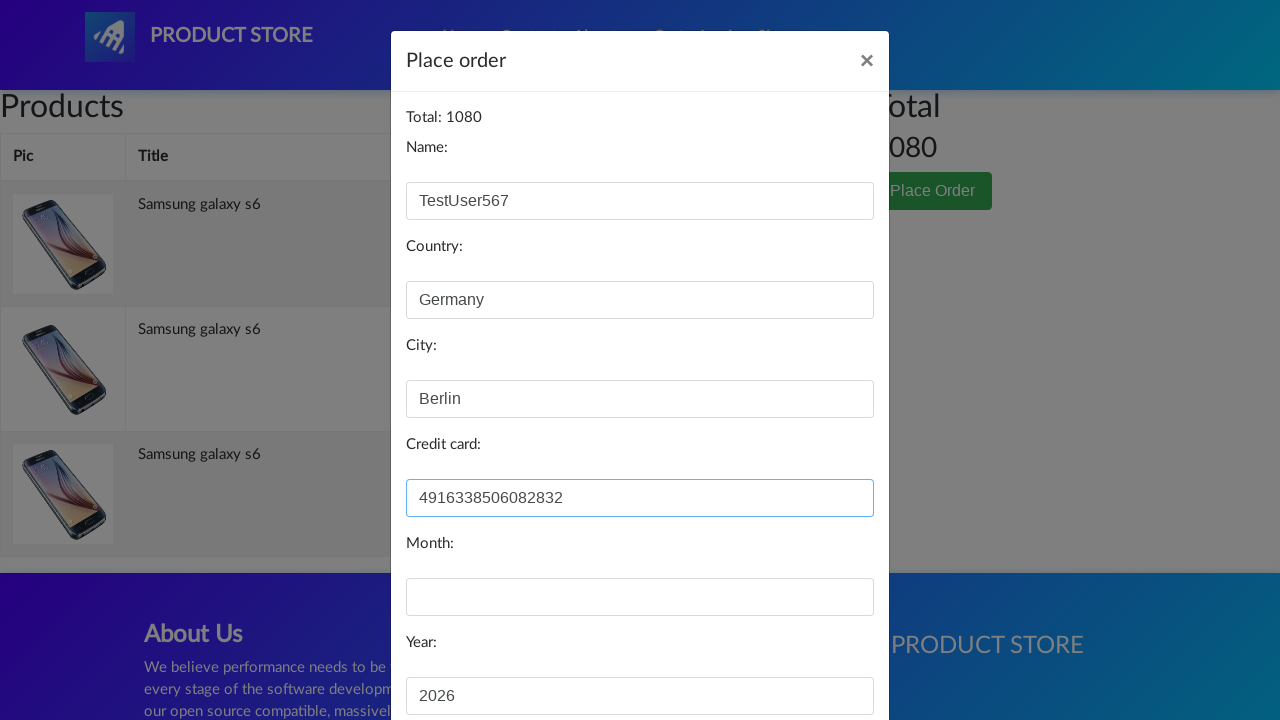

Clicked purchase button with #month field left empty to trigger validation error at (823, 655) on button[onclick='purchaseOrder()']
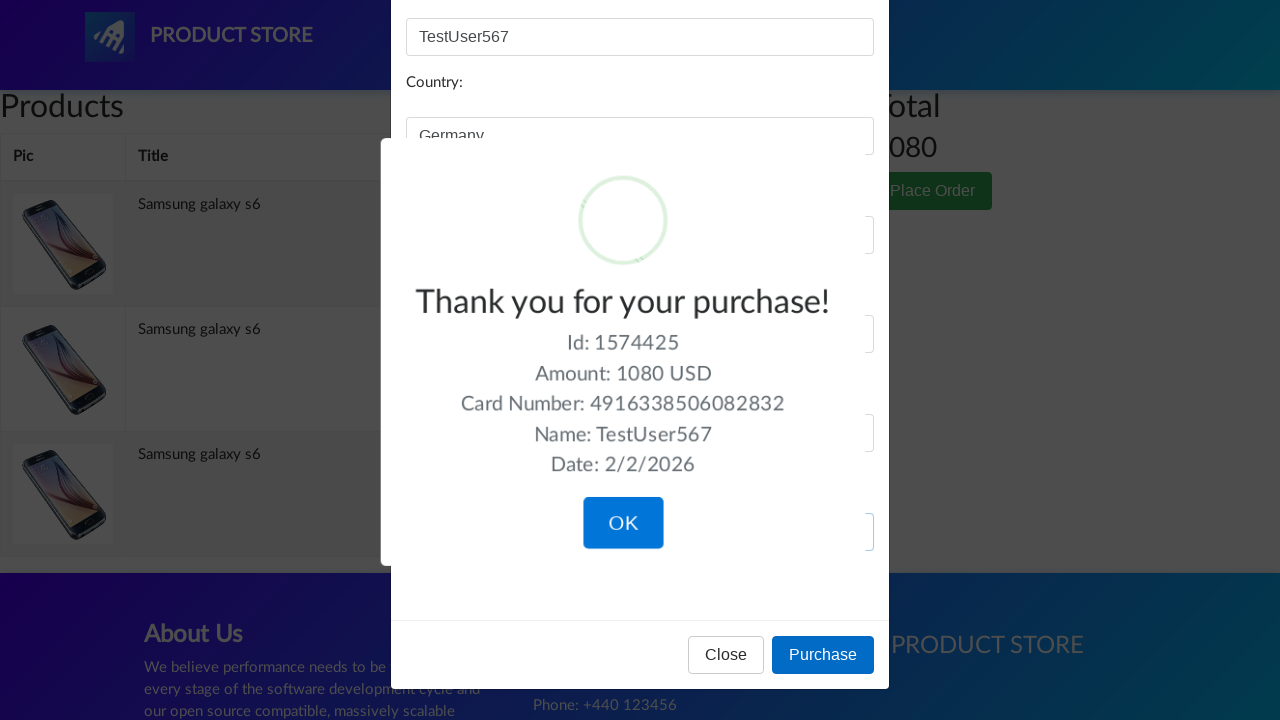

Waited 500ms for validation error response
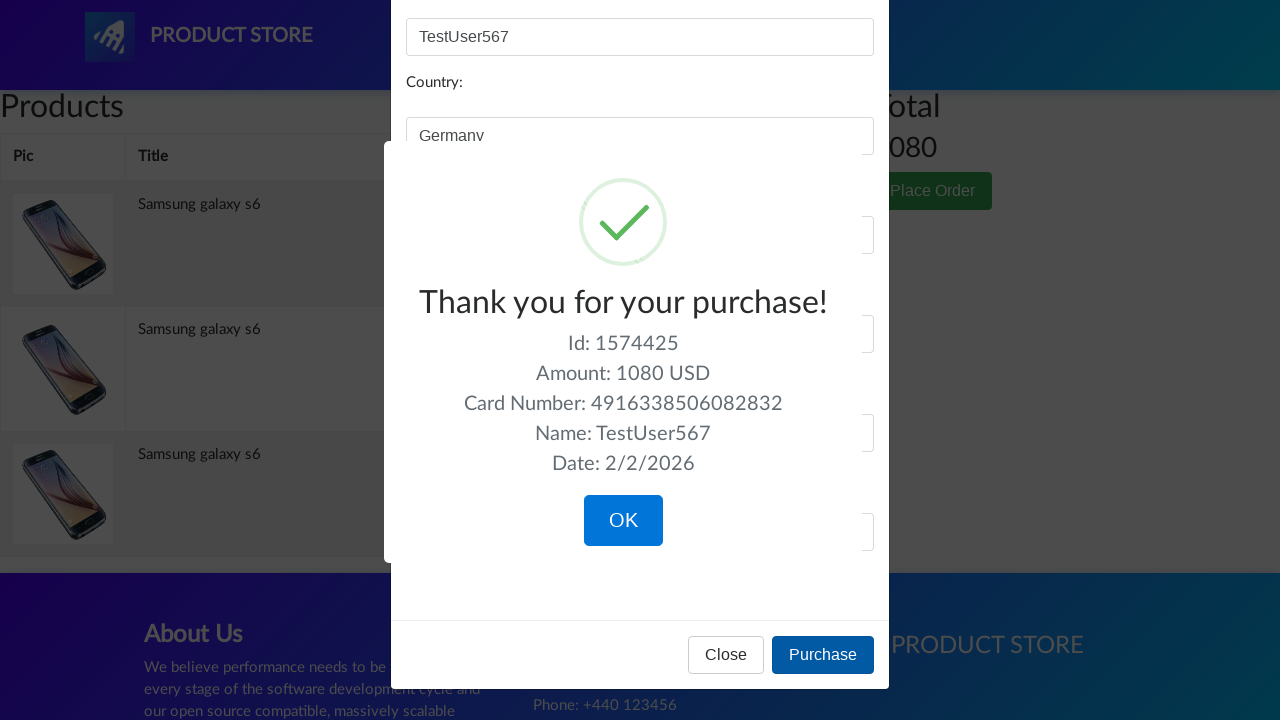

Navigated to product page for testing empty field: #year
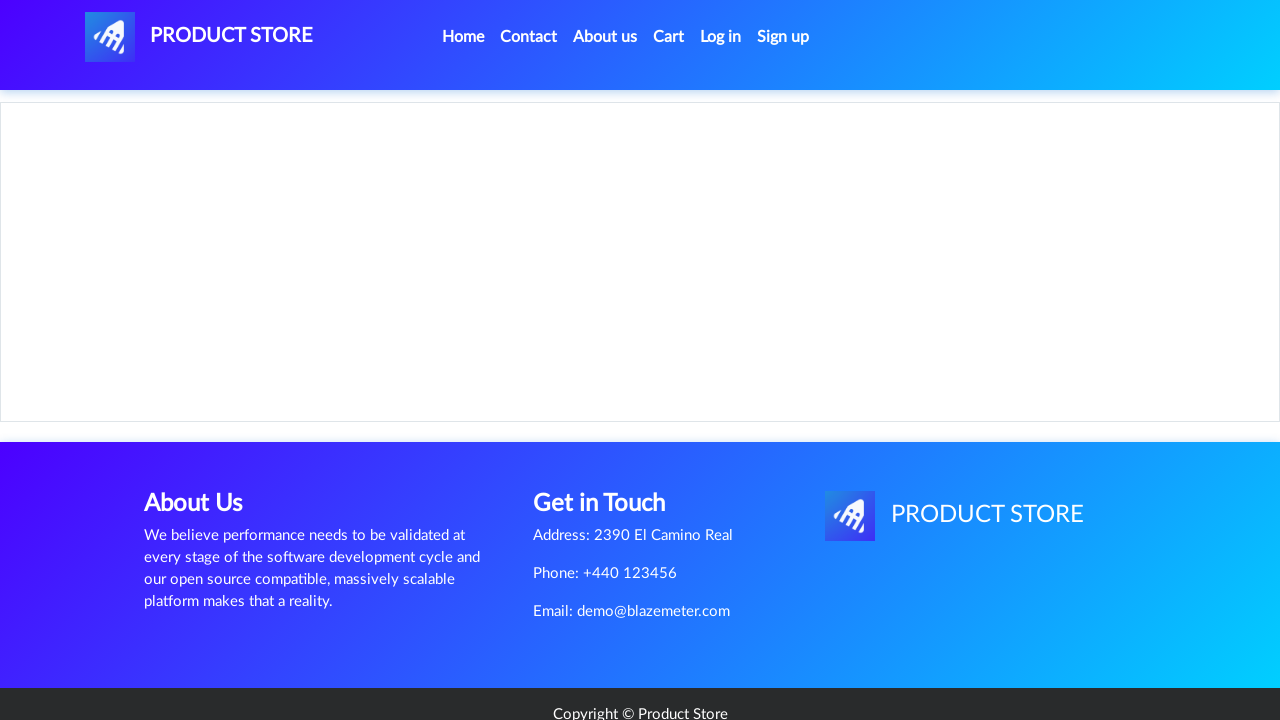

Waited for page to load (networkidle)
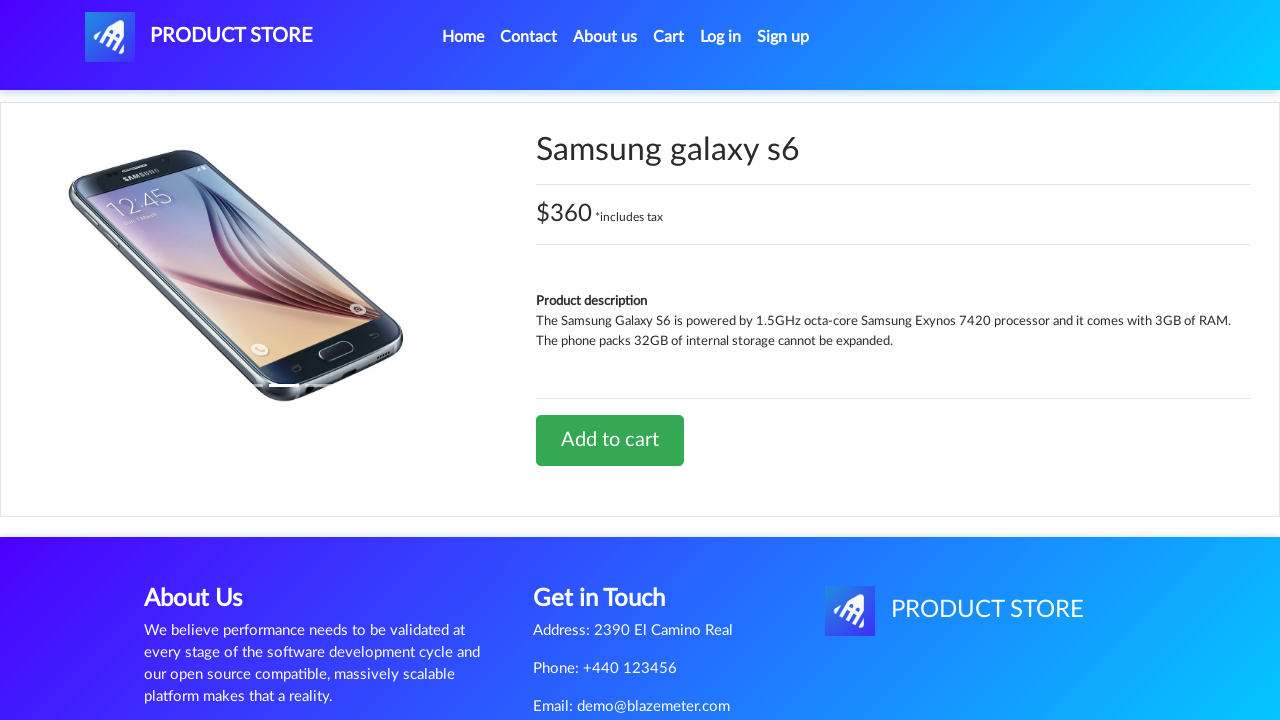

Clicked to add product to cart at (610, 440) on xpath=//*[@id='tbodyid']/div[2]/div/a
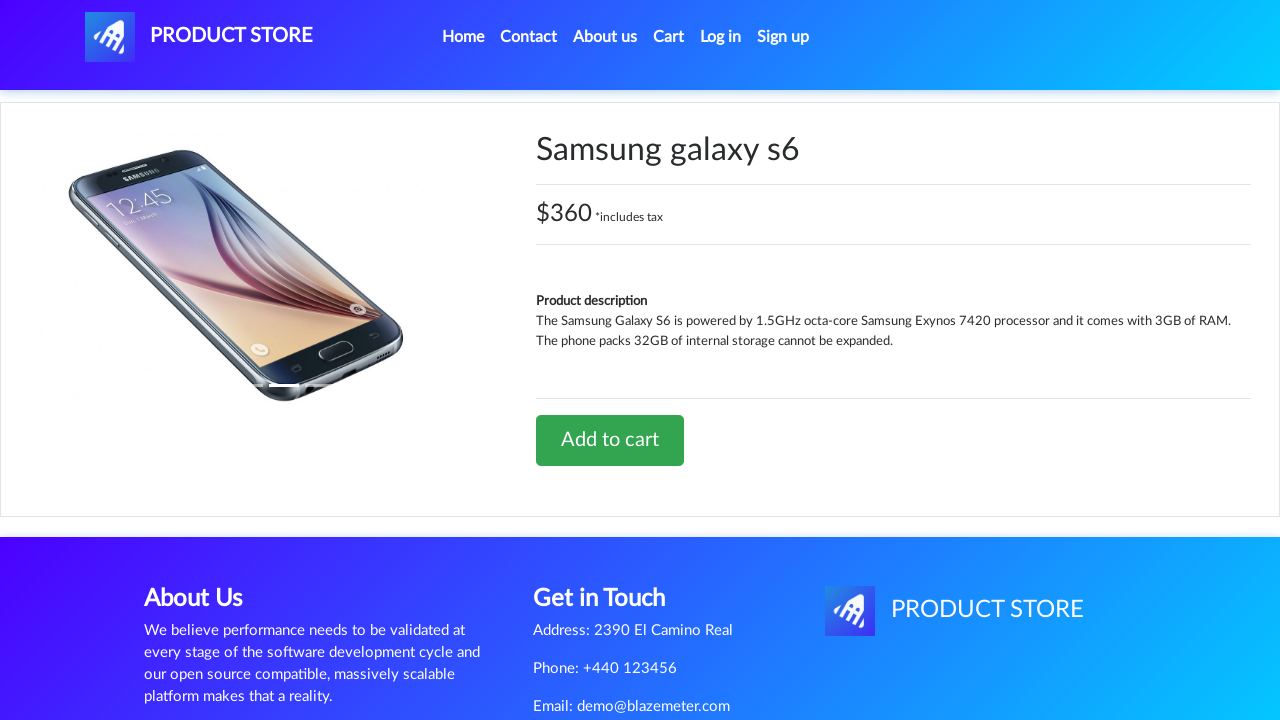

Waited 1500ms for product addition to complete
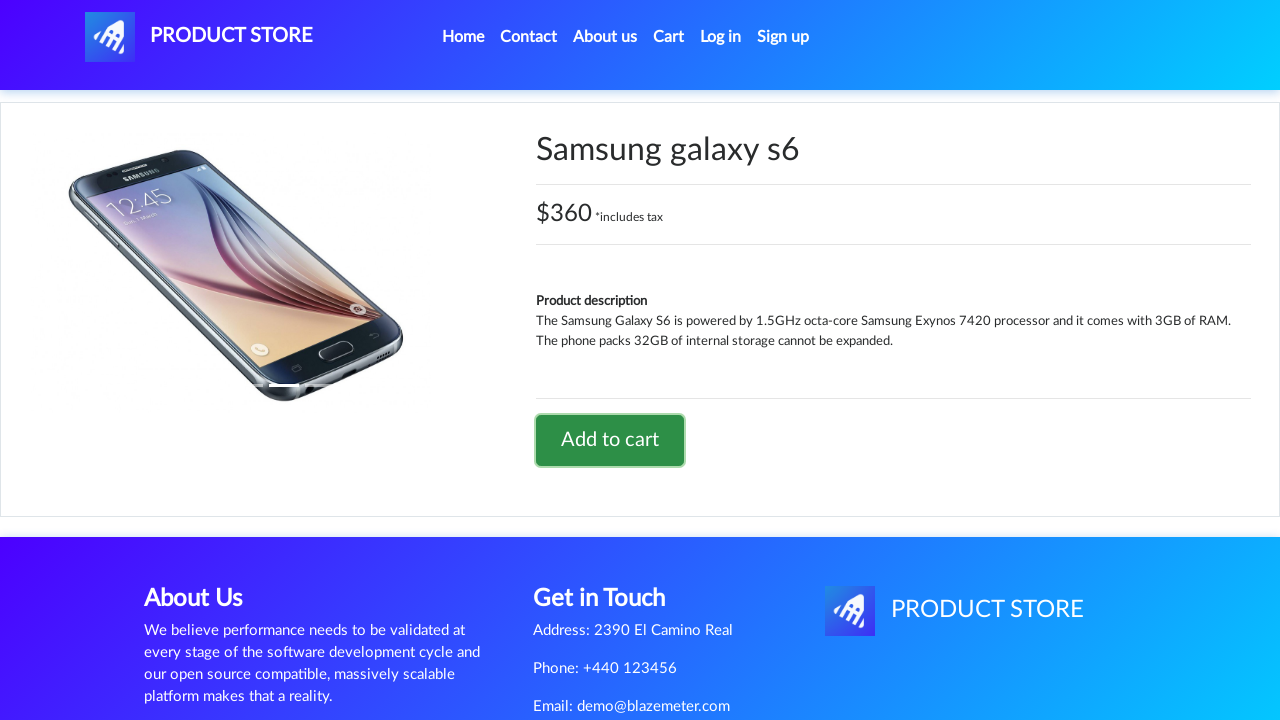

Disabled alert popups
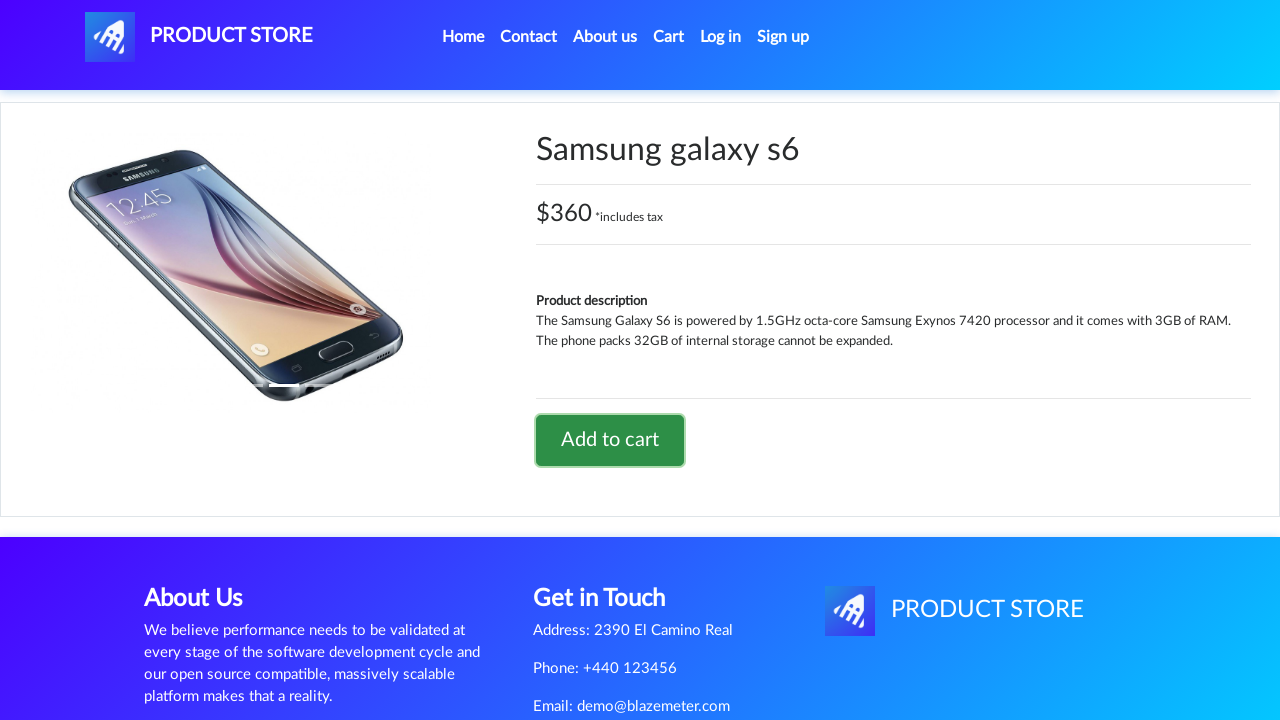

Clicked to navigate to cart at (669, 37) on #cartur
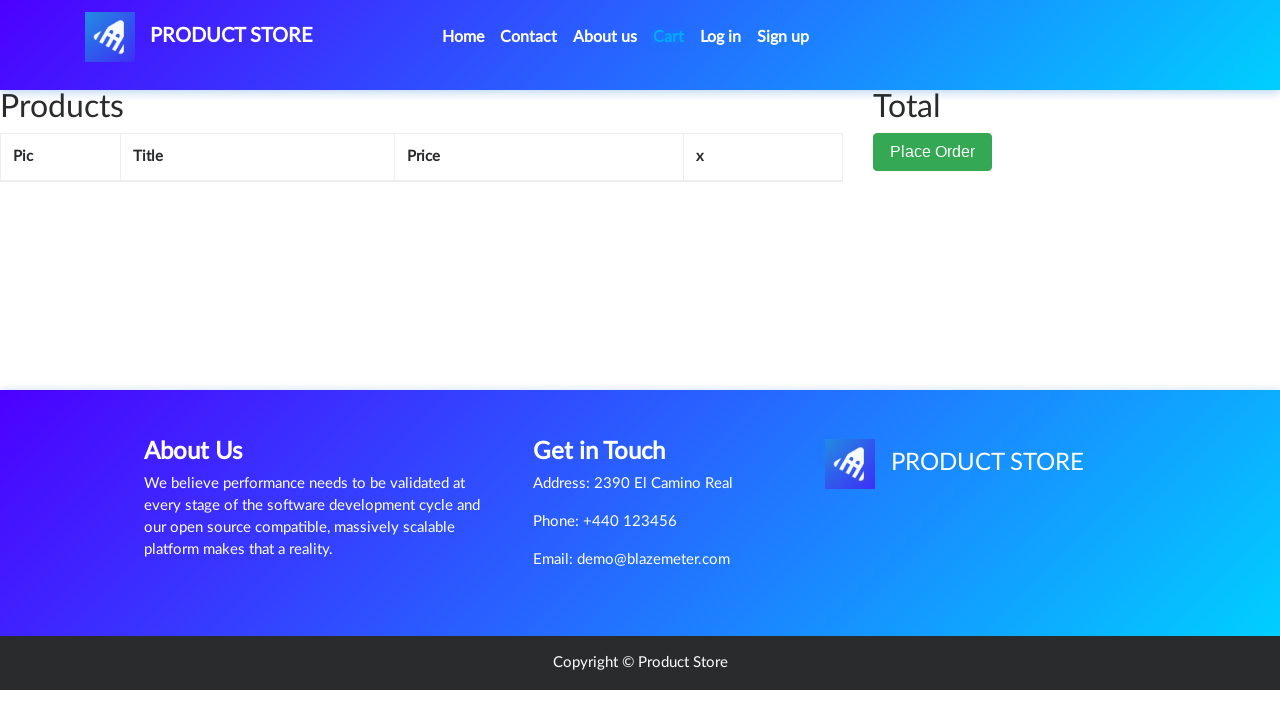

Waited for cart page to load (networkidle)
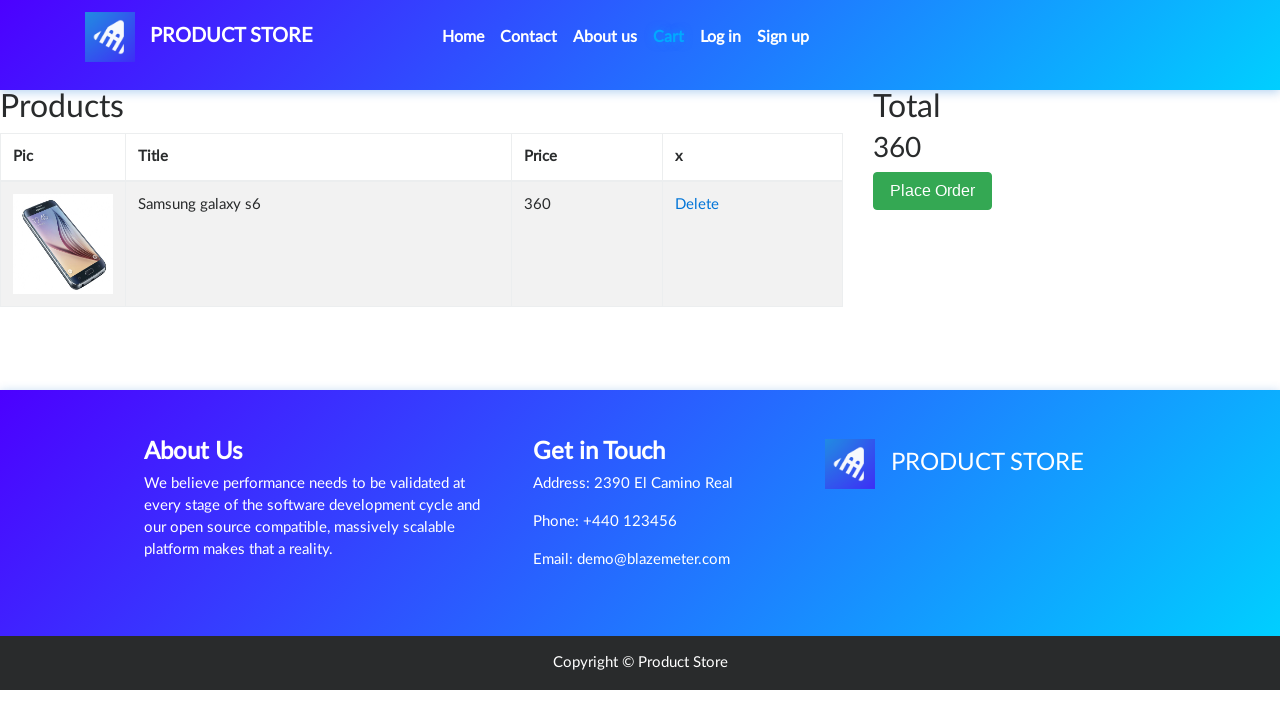

Clicked 'Place Order' button at (933, 191) on xpath=//button[text()='Place Order']
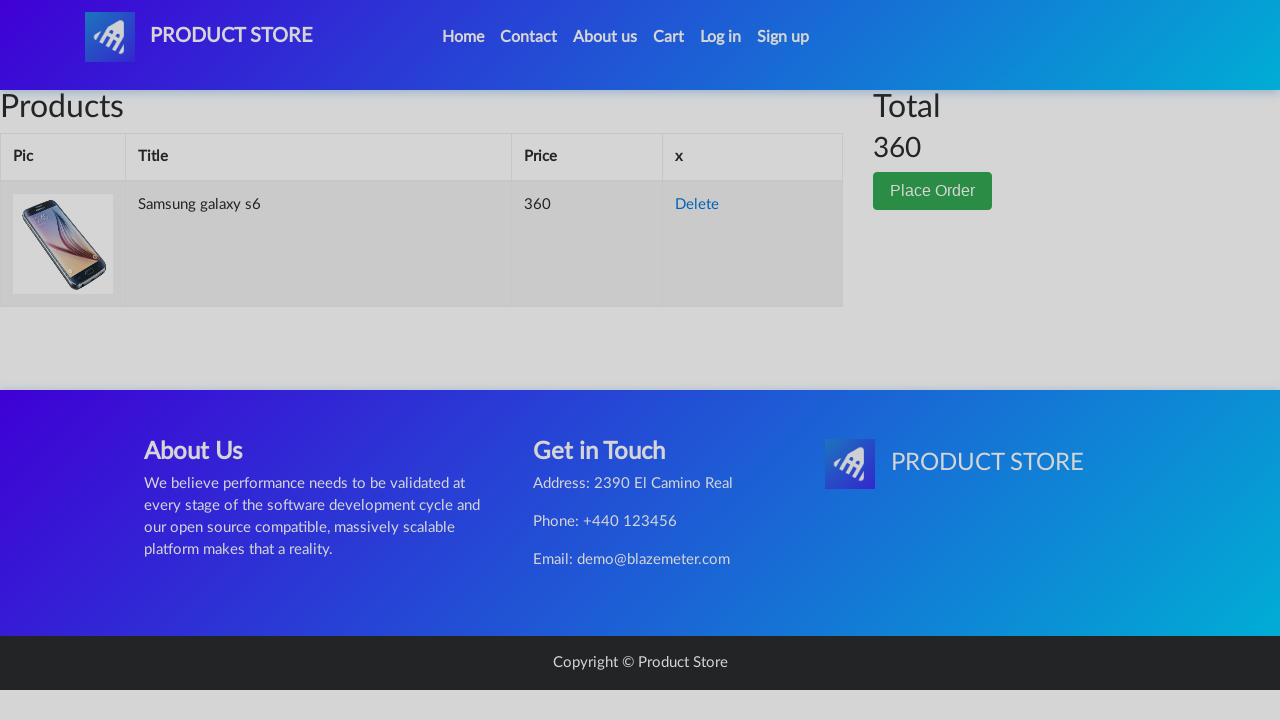

Order modal appeared
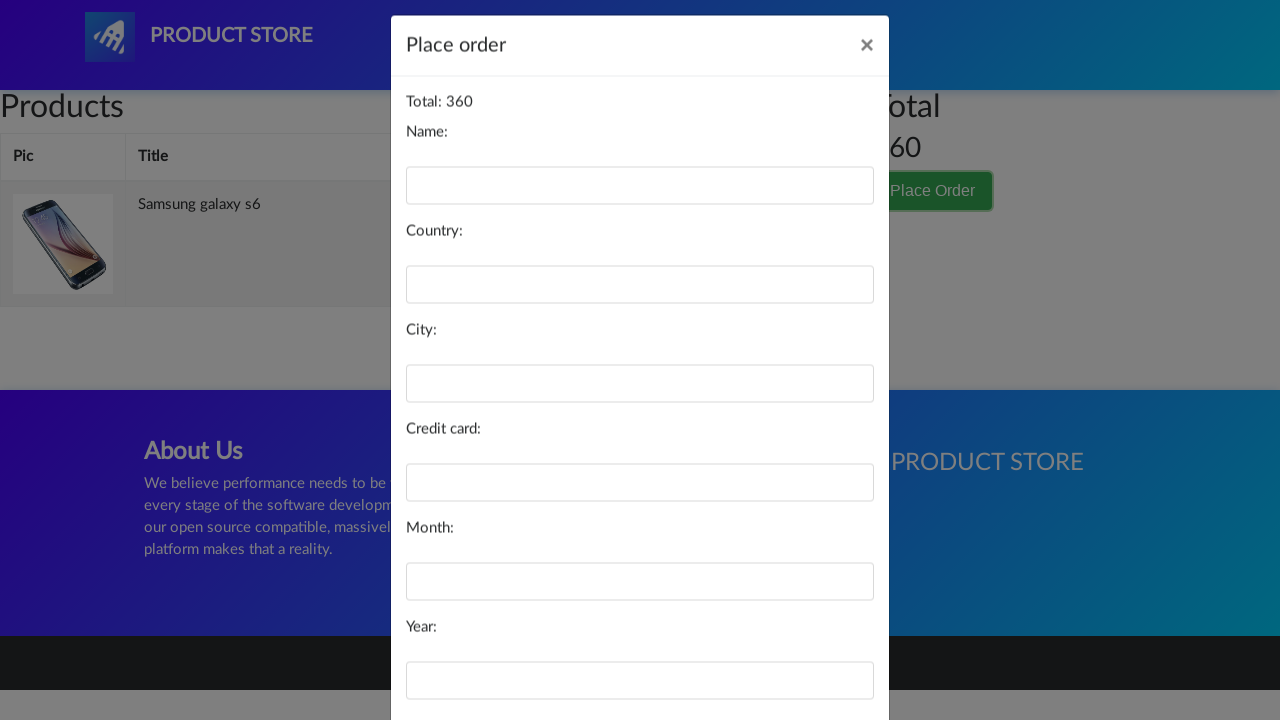

Filled name field with 'TestUser567' on #name
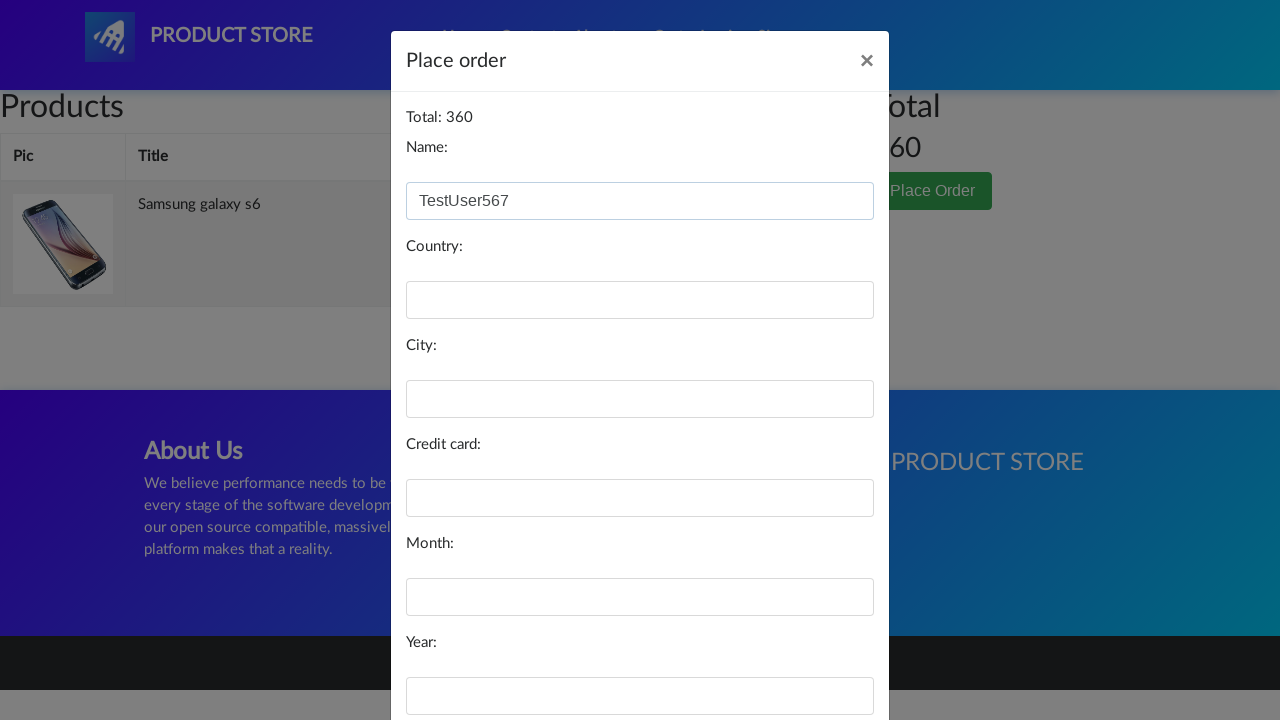

Filled country field with 'Germany' on #country
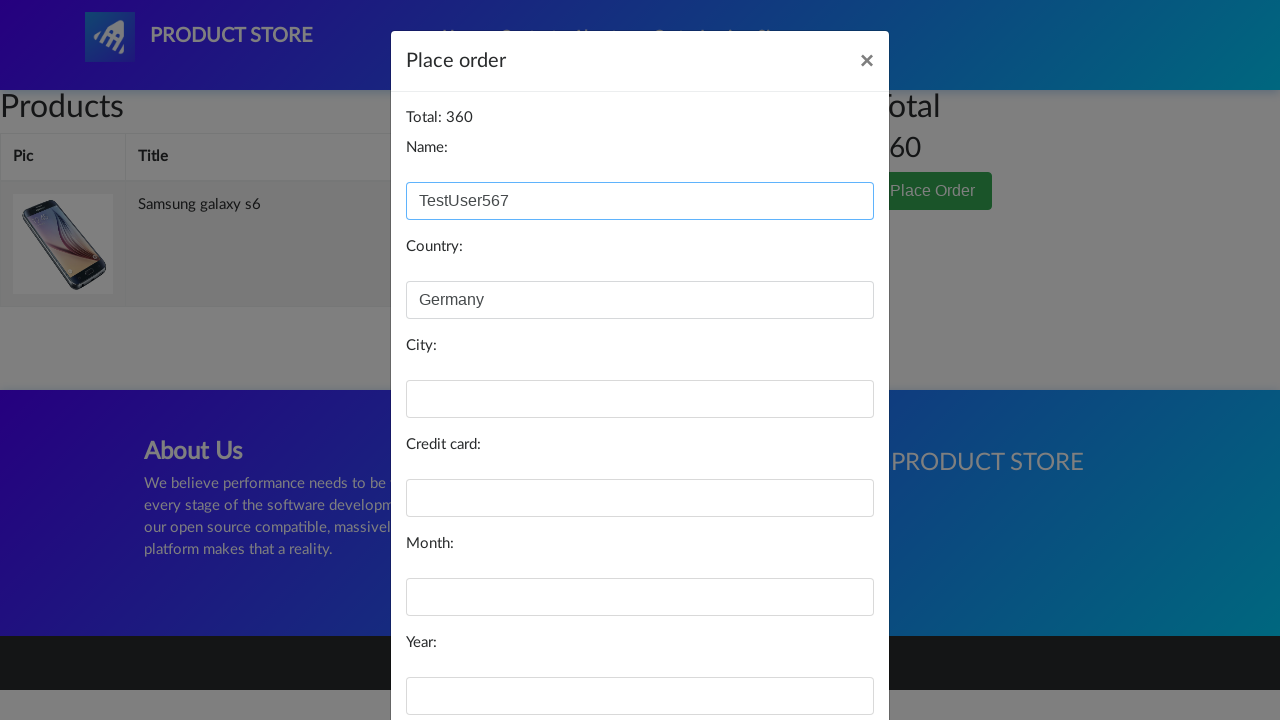

Filled city field with 'Berlin' on #city
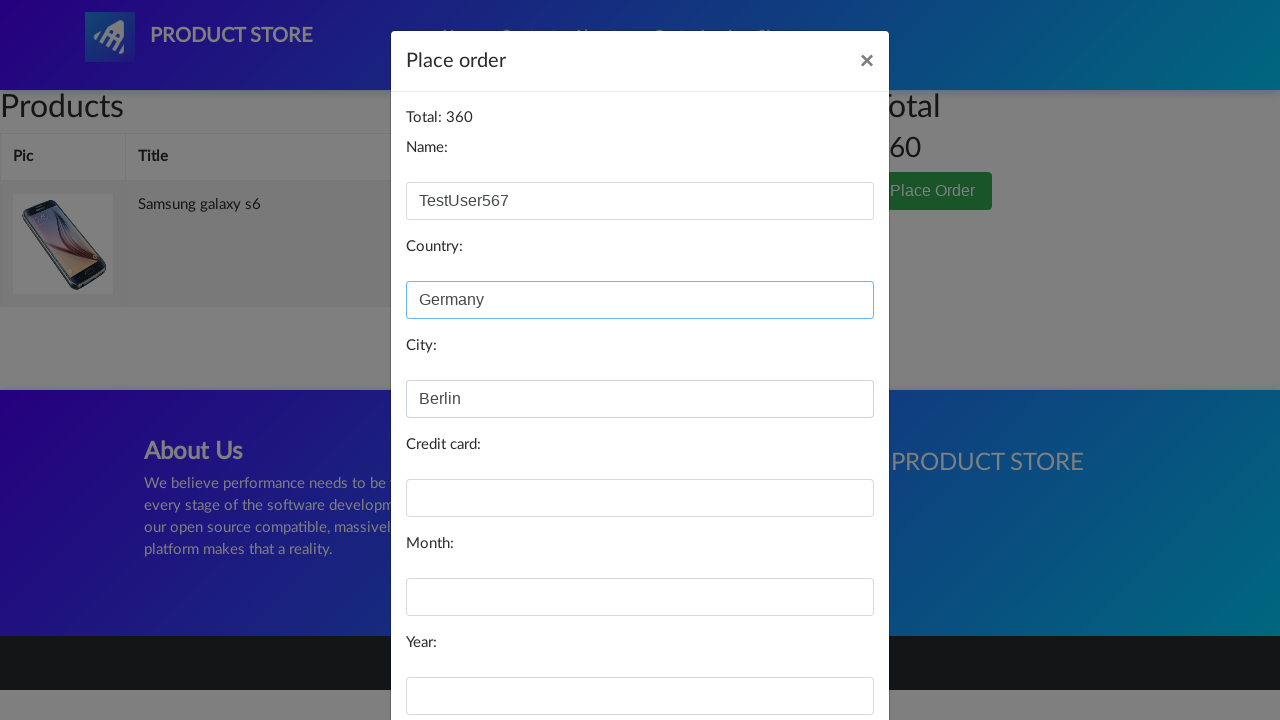

Filled card field with card number on #card
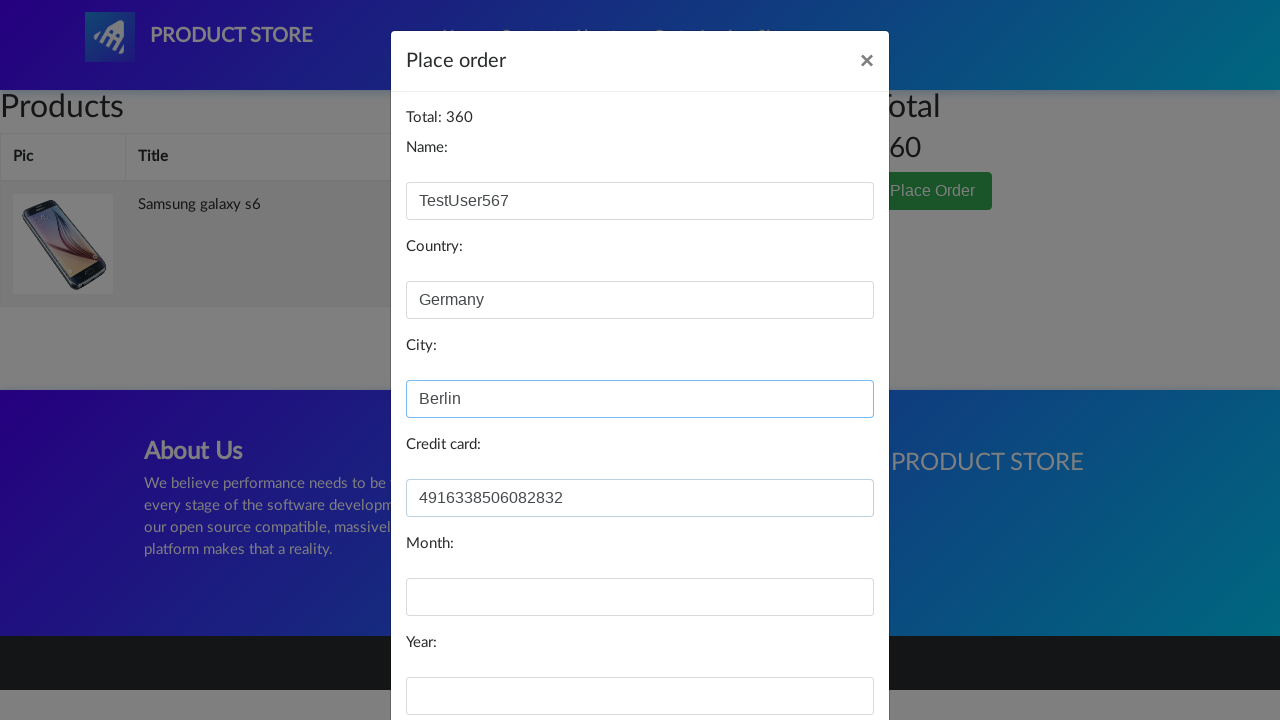

Filled month field with '07' on #month
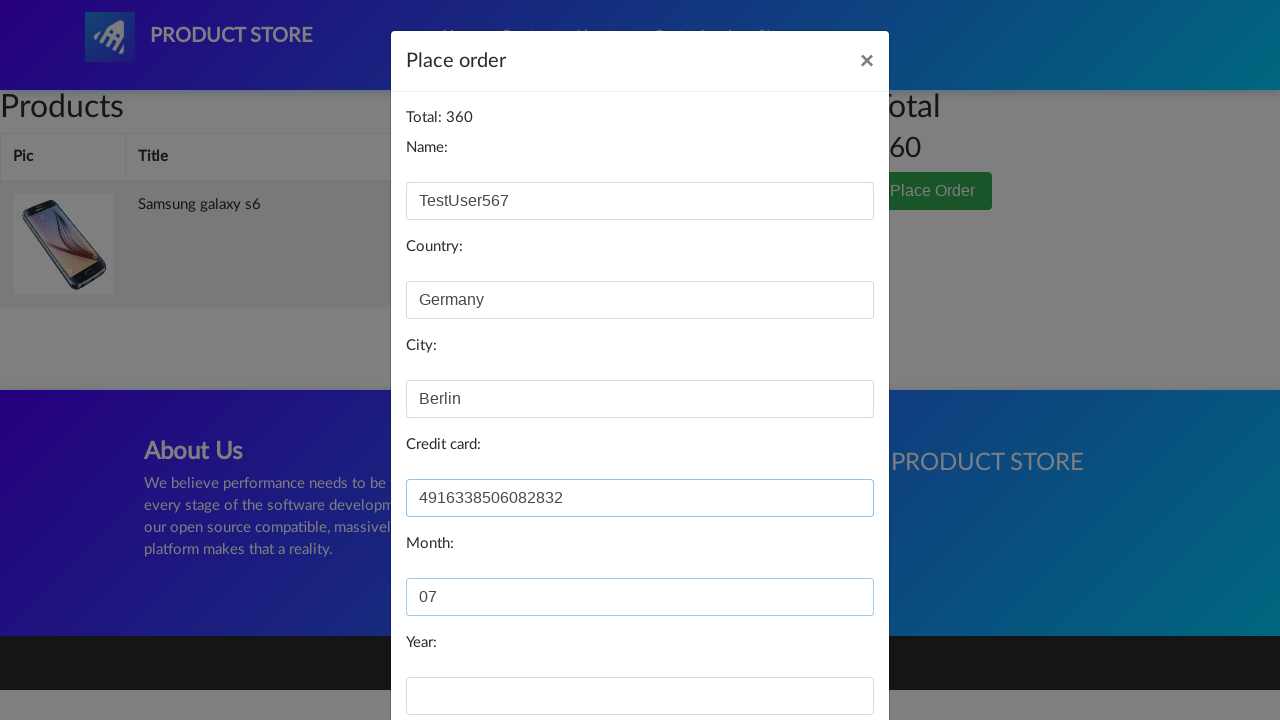

Clicked purchase button with #year field left empty to trigger validation error at (823, 655) on button[onclick='purchaseOrder()']
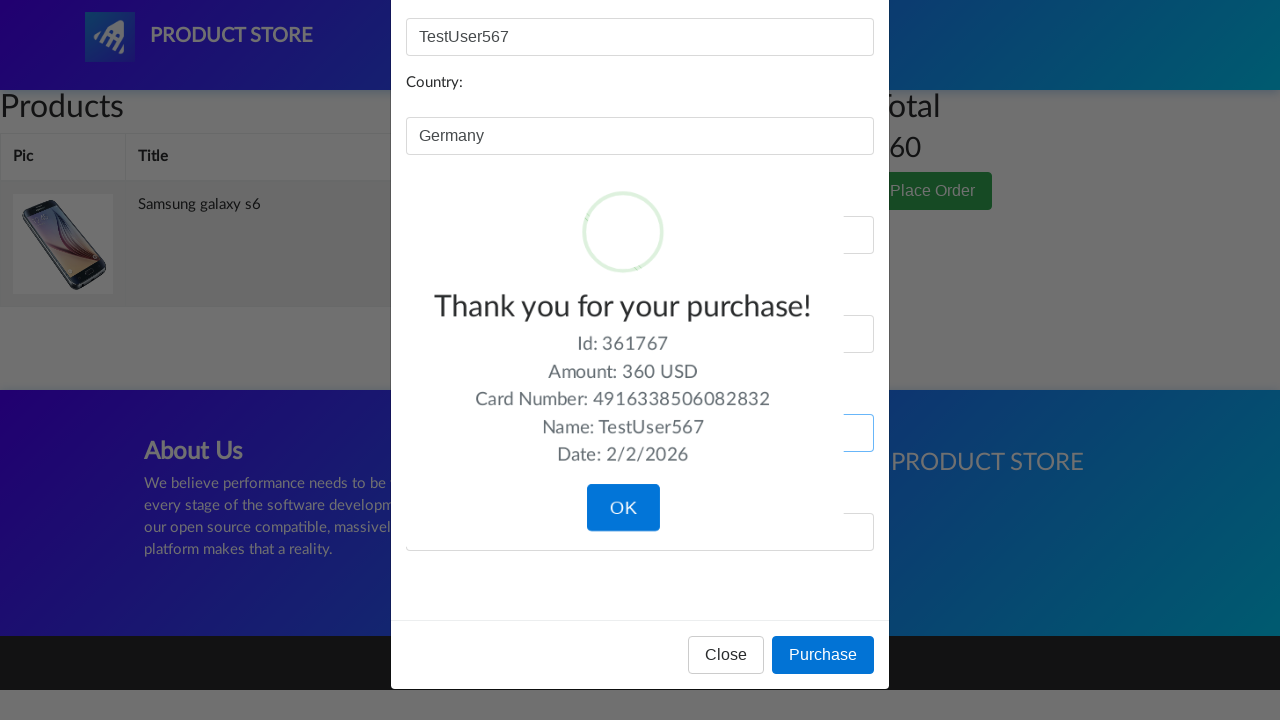

Waited 500ms for validation error response
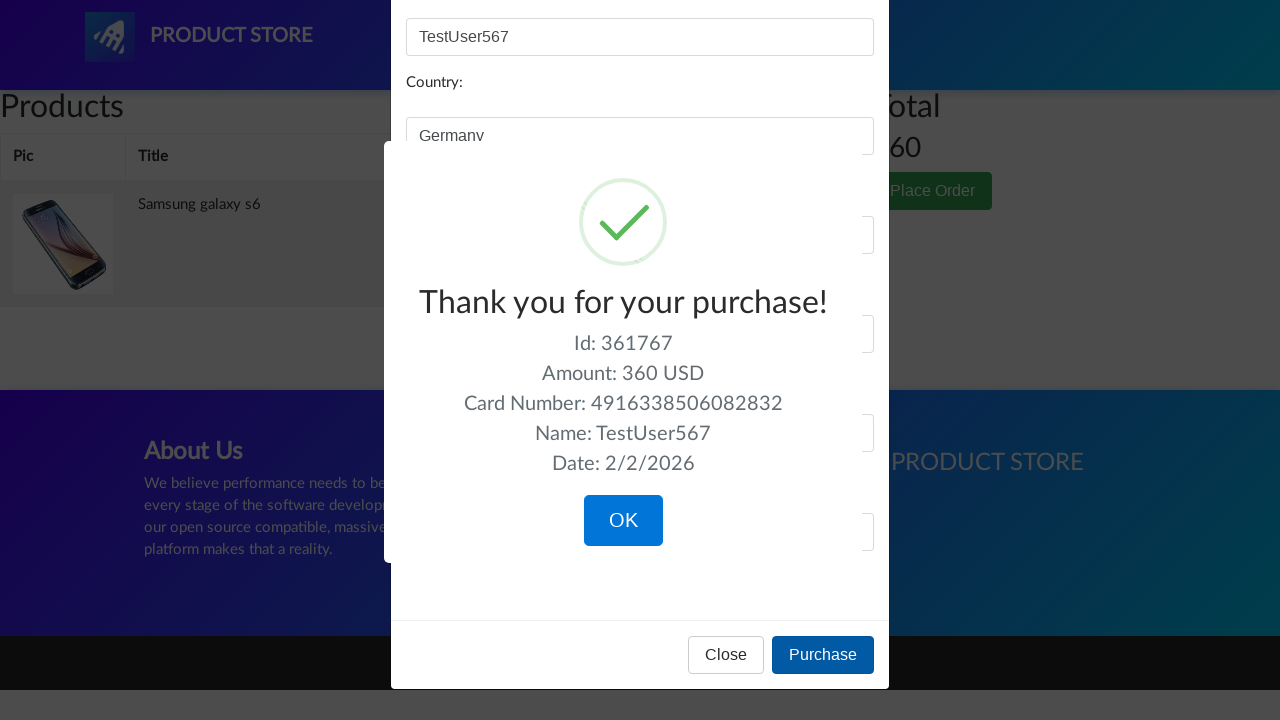

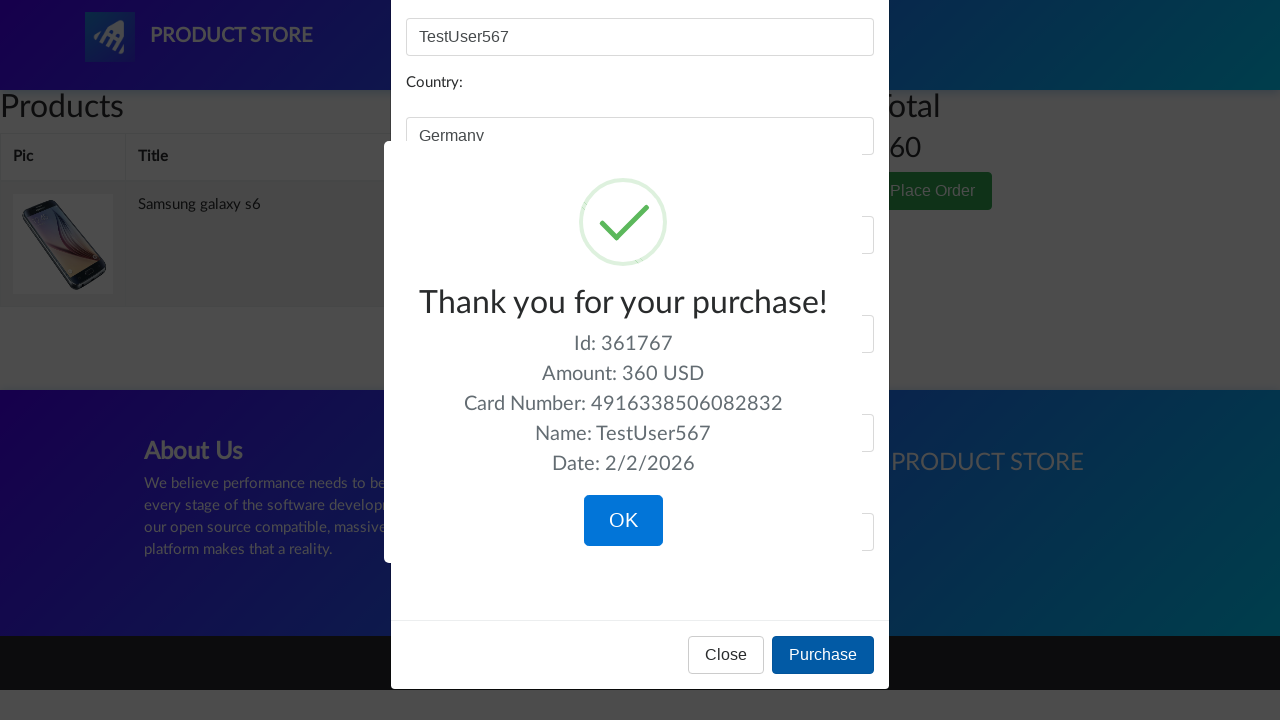